Tests filling out a large form by entering text into all input fields and submitting the form

Starting URL: http://suninjuly.github.io/huge_form.html

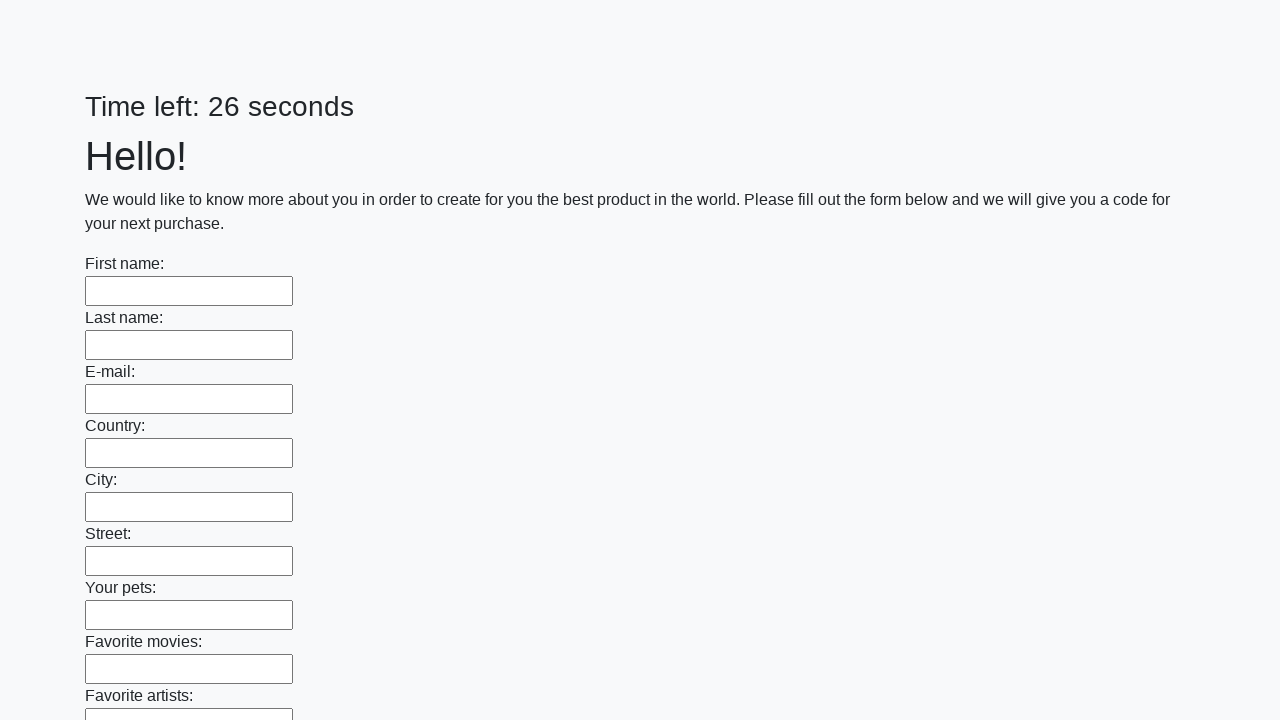

Navigated to huge form page
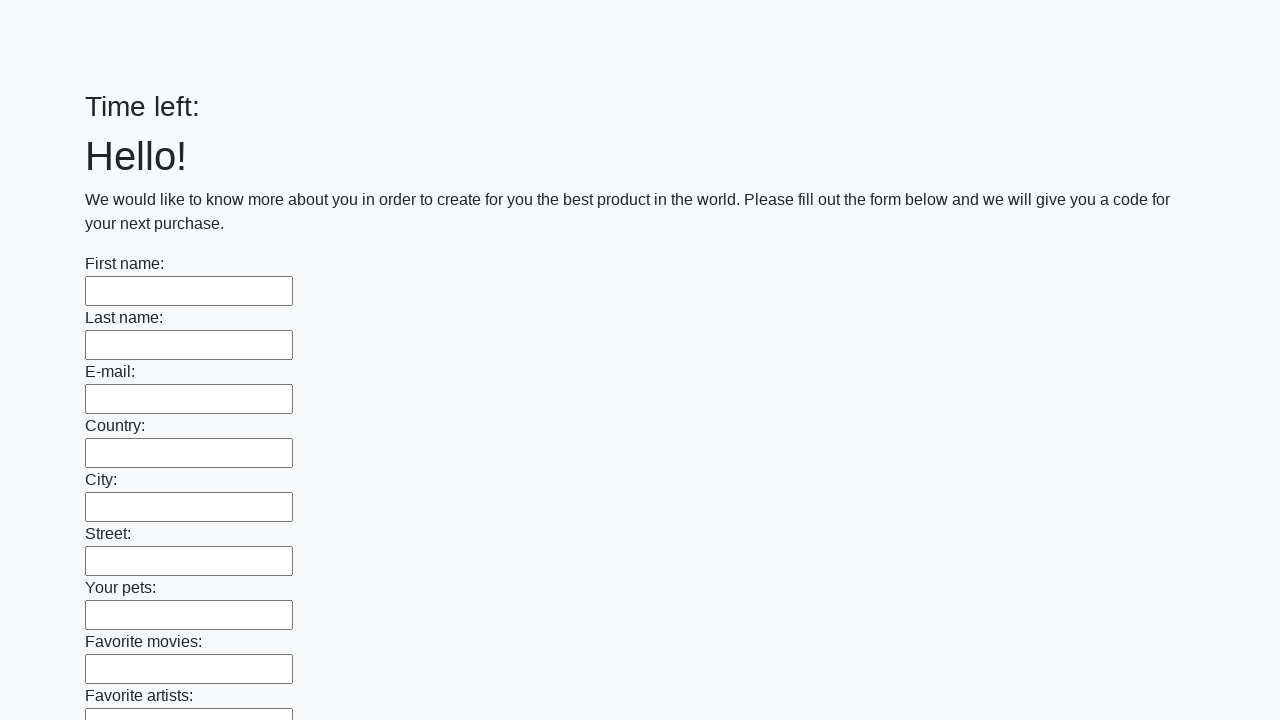

Filled input field with 'Test Answer' on input >> nth=0
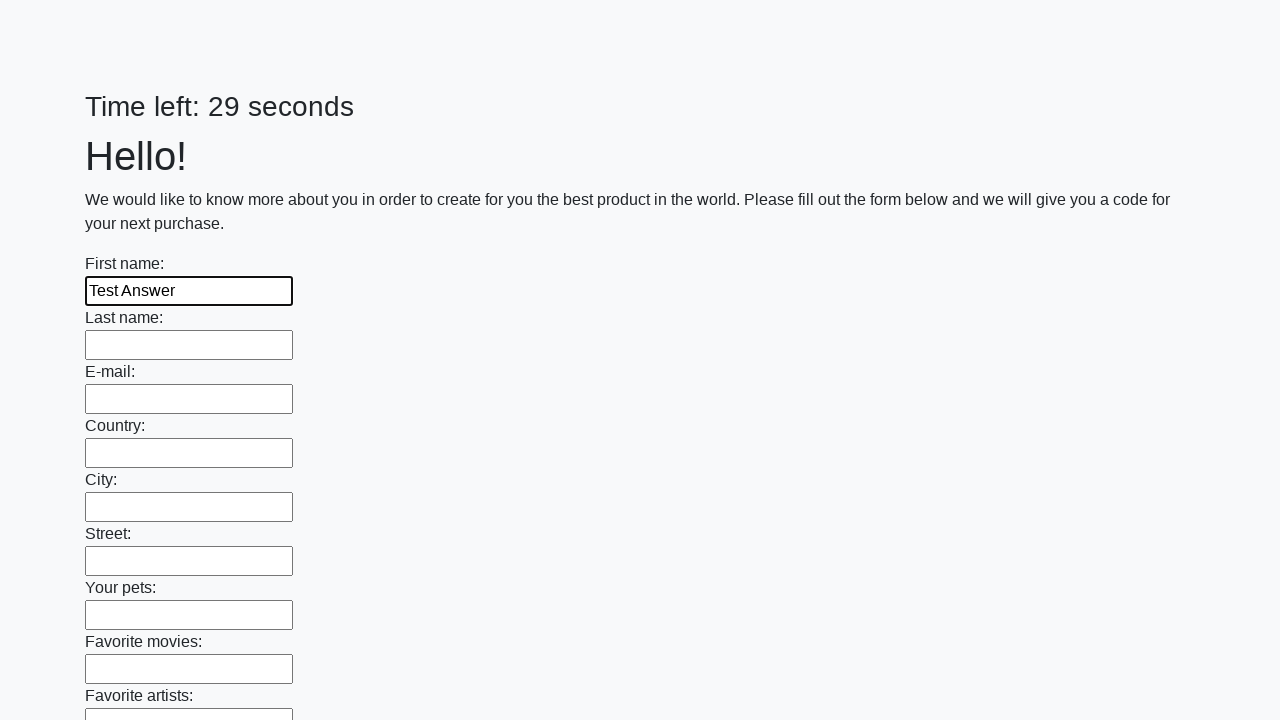

Filled input field with 'Test Answer' on input >> nth=1
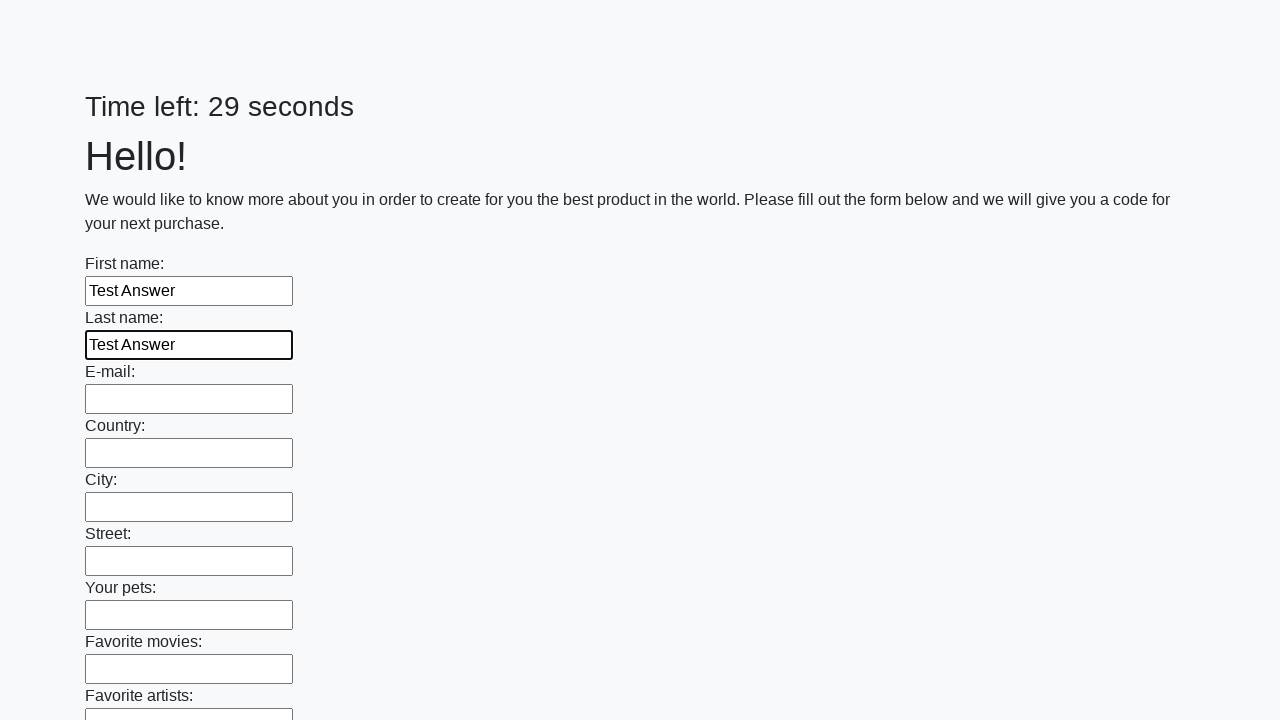

Filled input field with 'Test Answer' on input >> nth=2
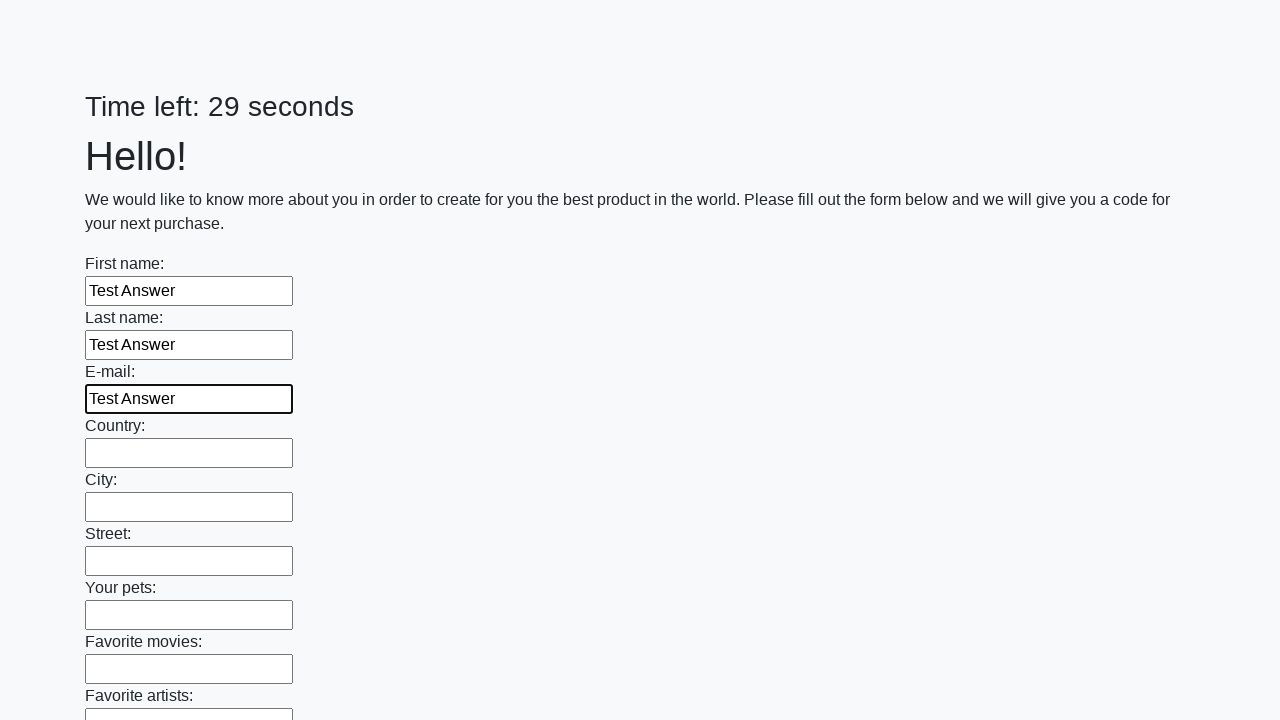

Filled input field with 'Test Answer' on input >> nth=3
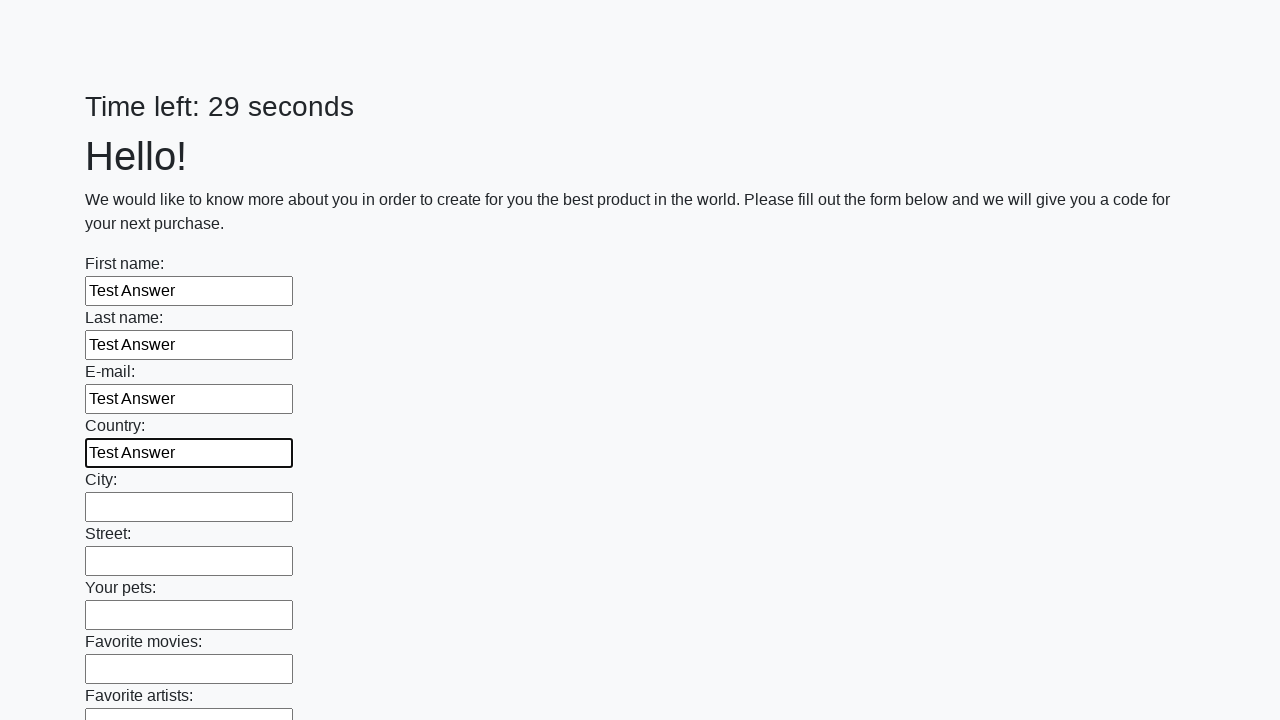

Filled input field with 'Test Answer' on input >> nth=4
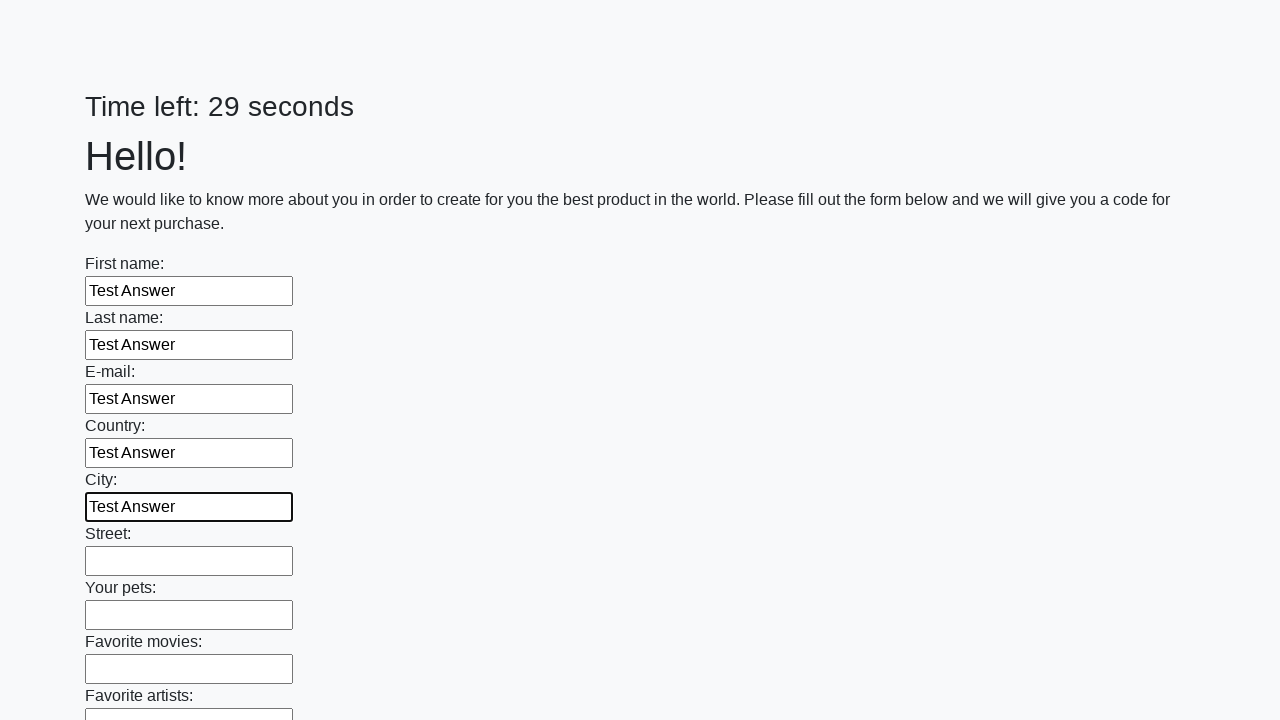

Filled input field with 'Test Answer' on input >> nth=5
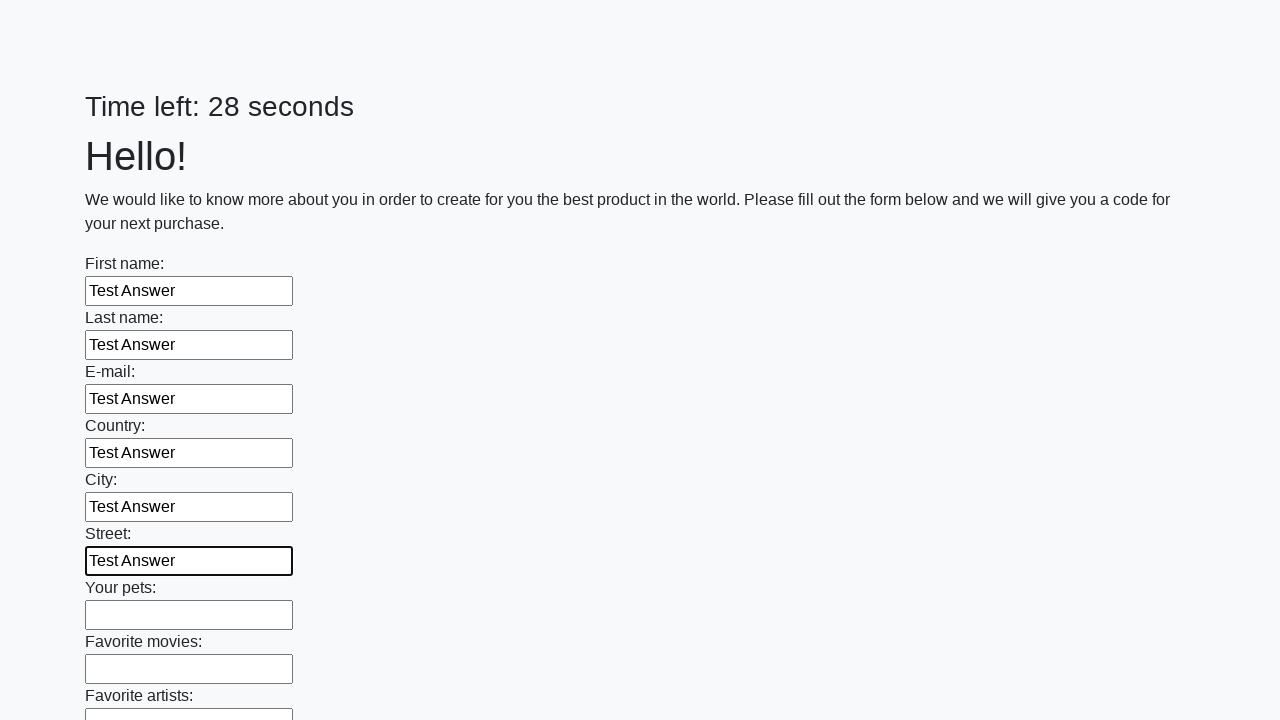

Filled input field with 'Test Answer' on input >> nth=6
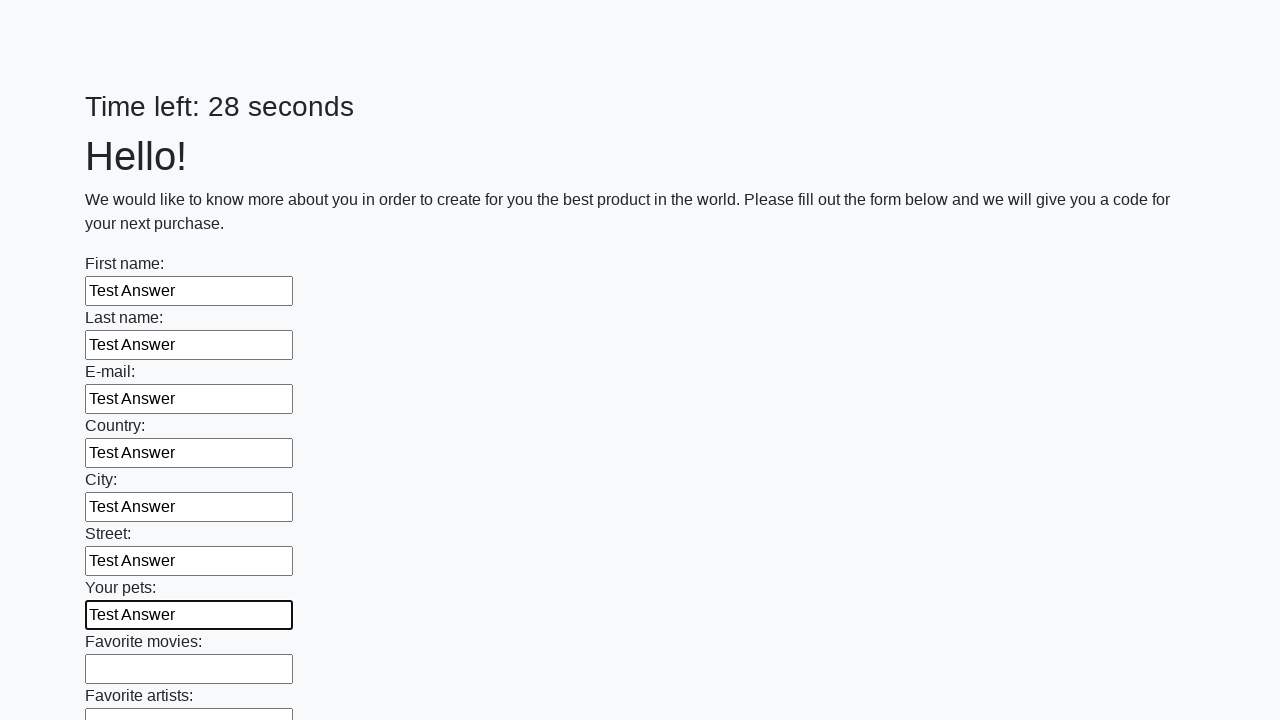

Filled input field with 'Test Answer' on input >> nth=7
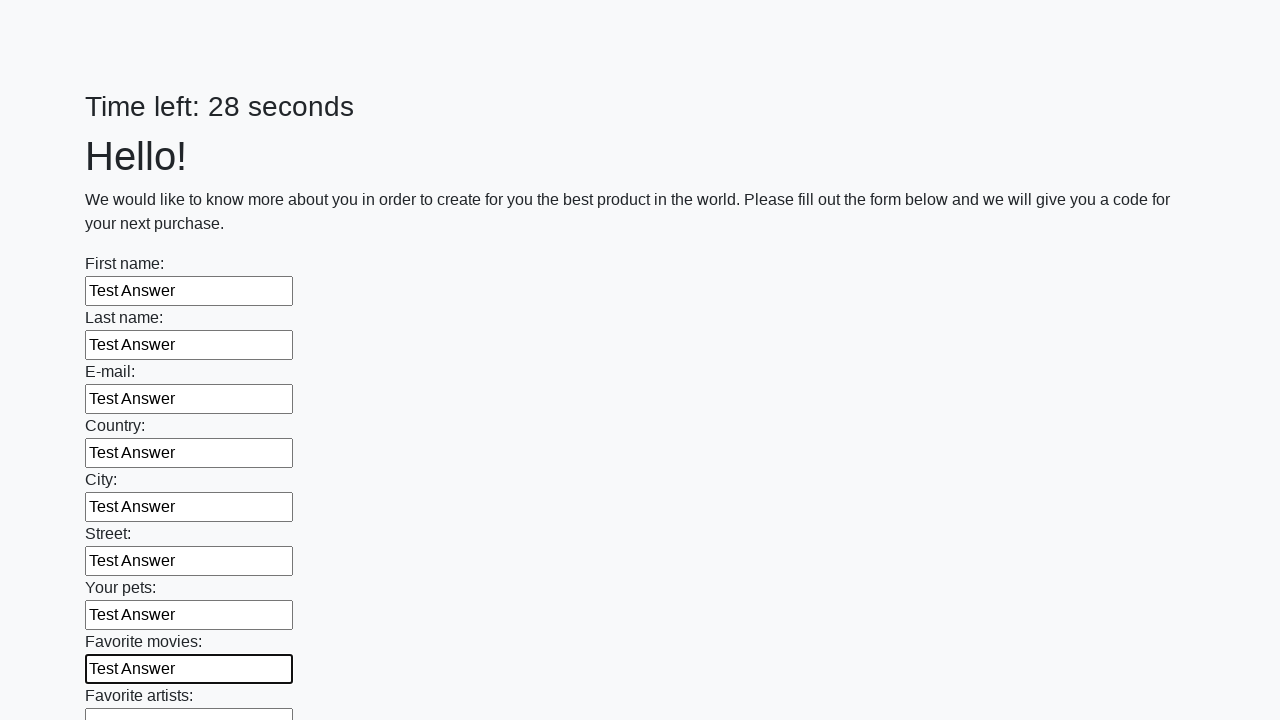

Filled input field with 'Test Answer' on input >> nth=8
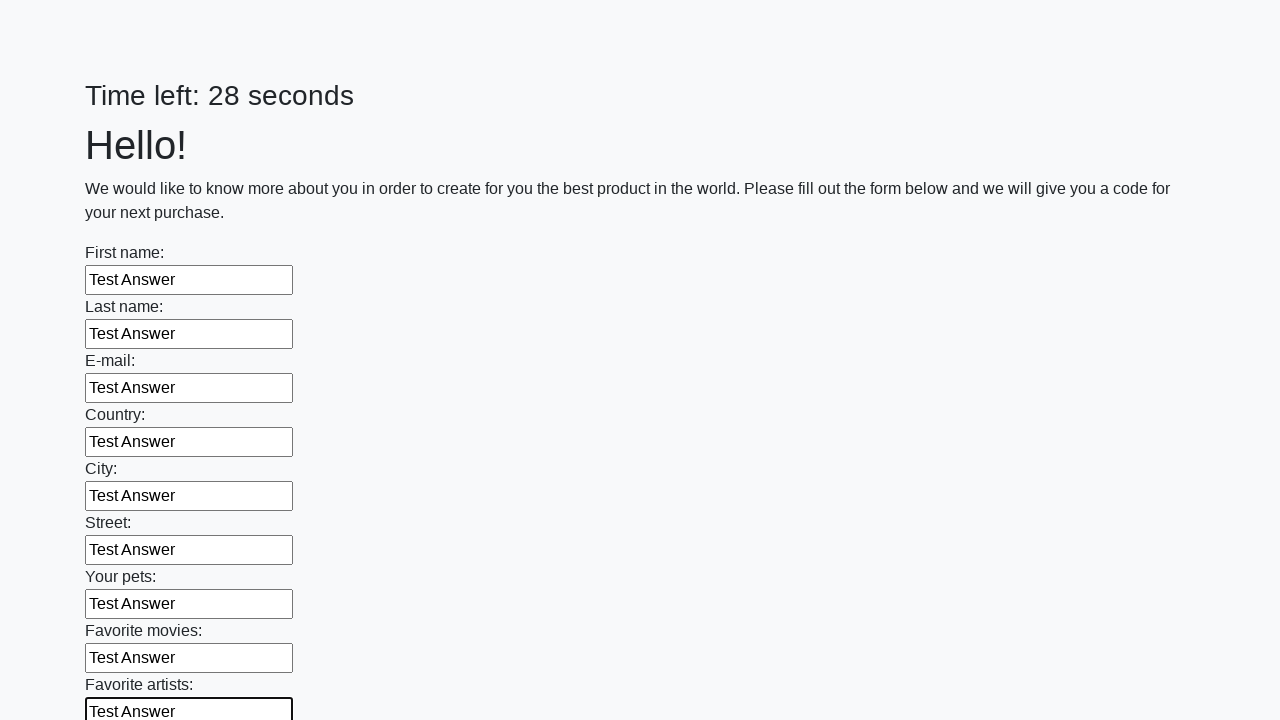

Filled input field with 'Test Answer' on input >> nth=9
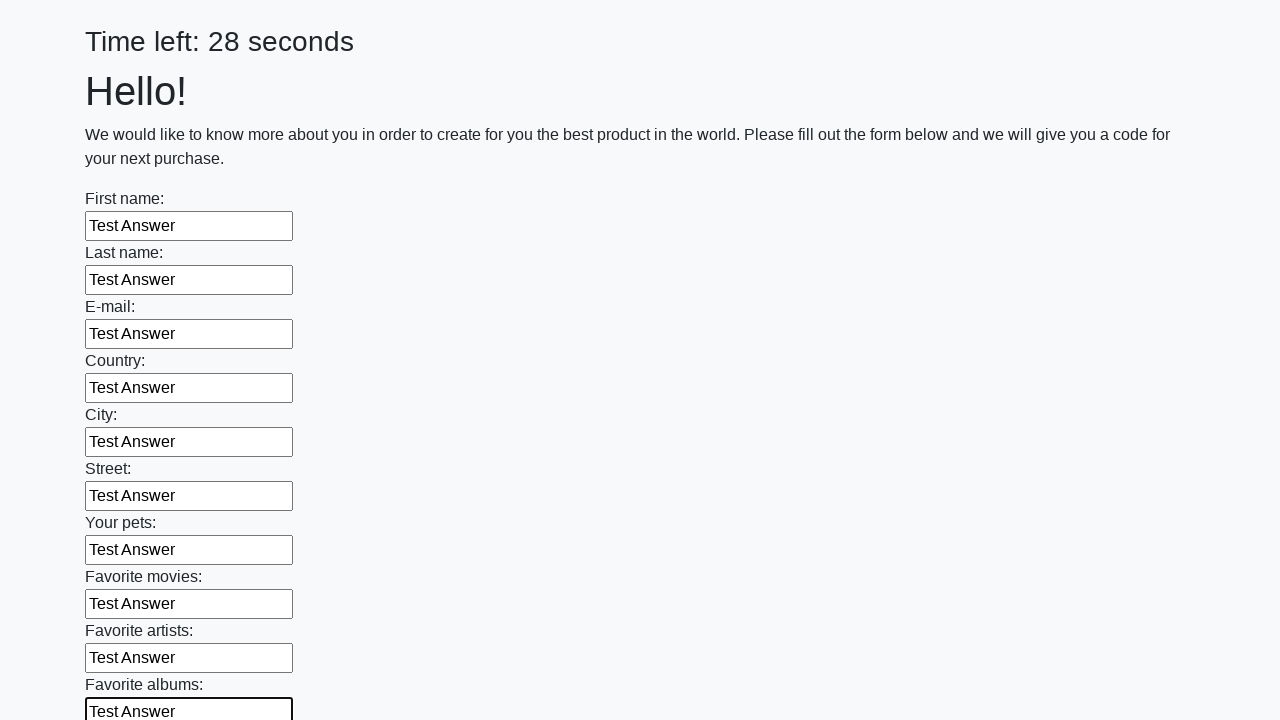

Filled input field with 'Test Answer' on input >> nth=10
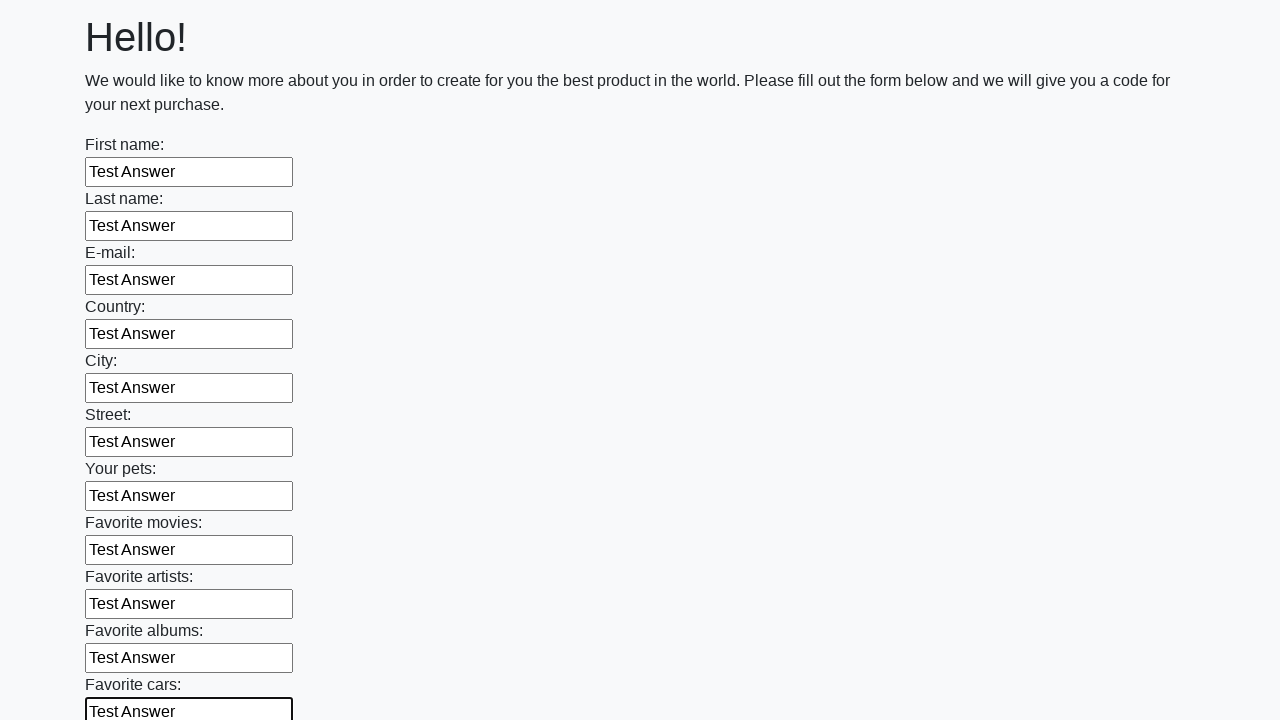

Filled input field with 'Test Answer' on input >> nth=11
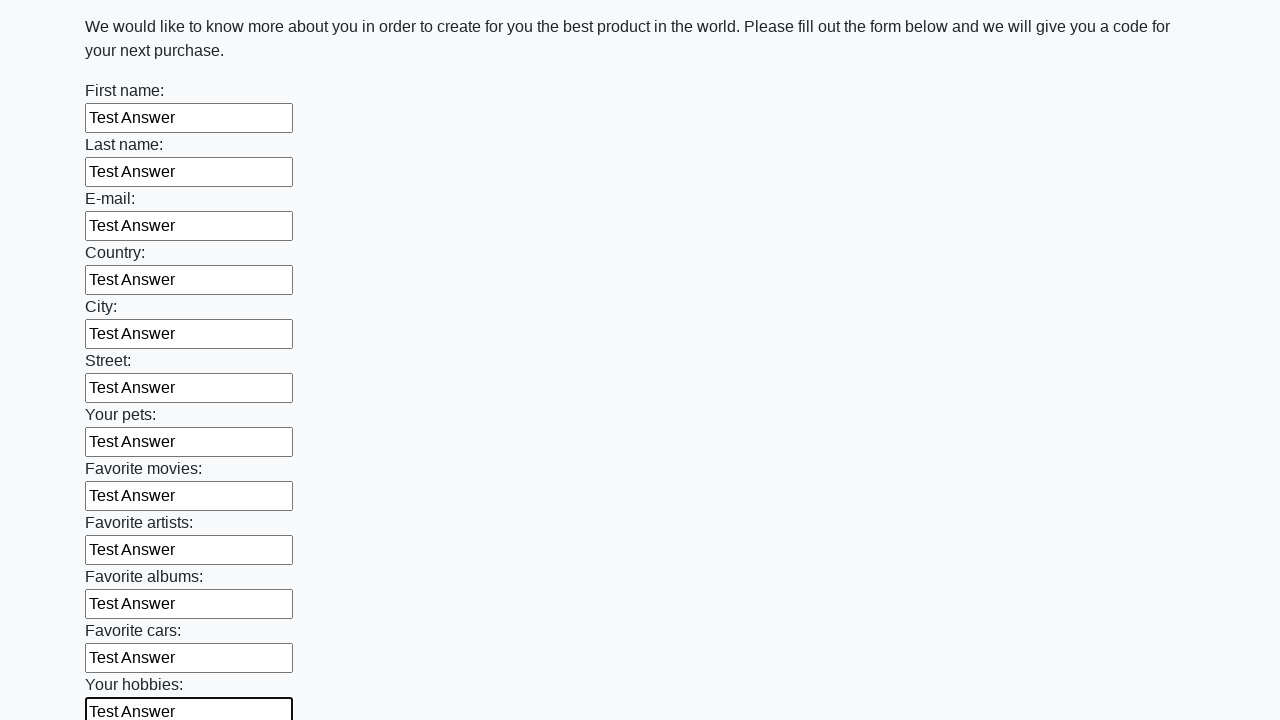

Filled input field with 'Test Answer' on input >> nth=12
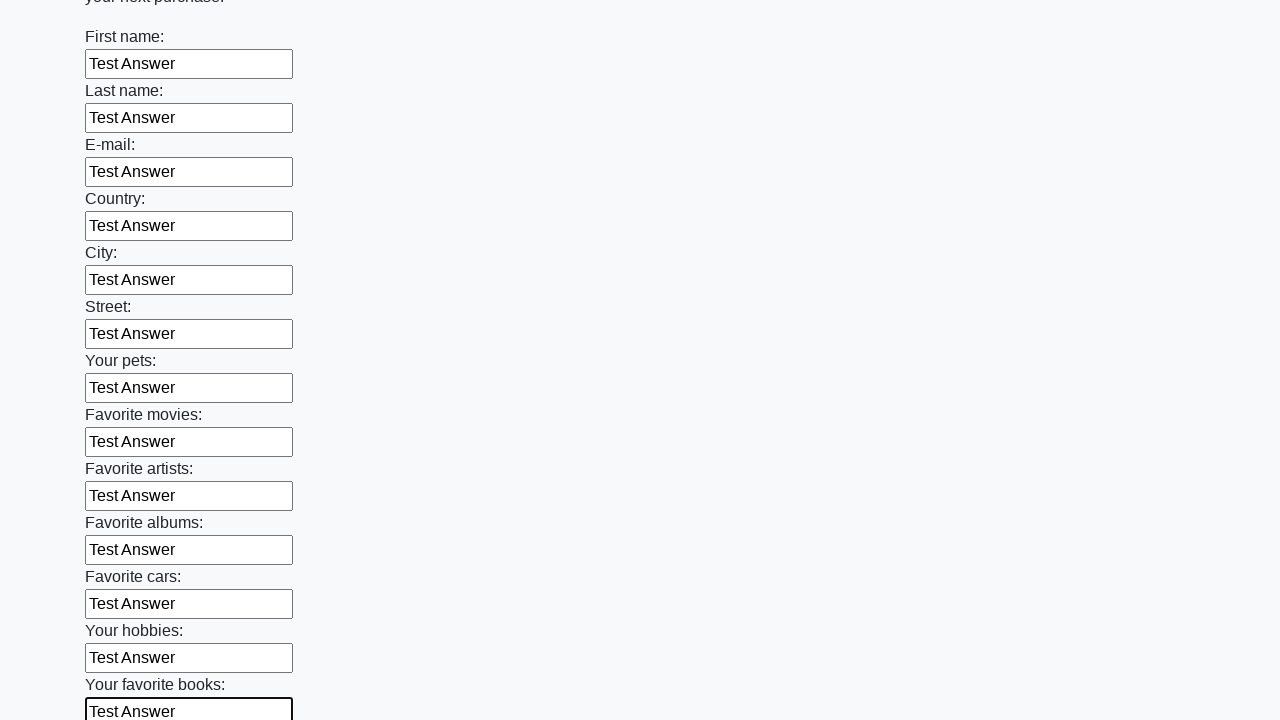

Filled input field with 'Test Answer' on input >> nth=13
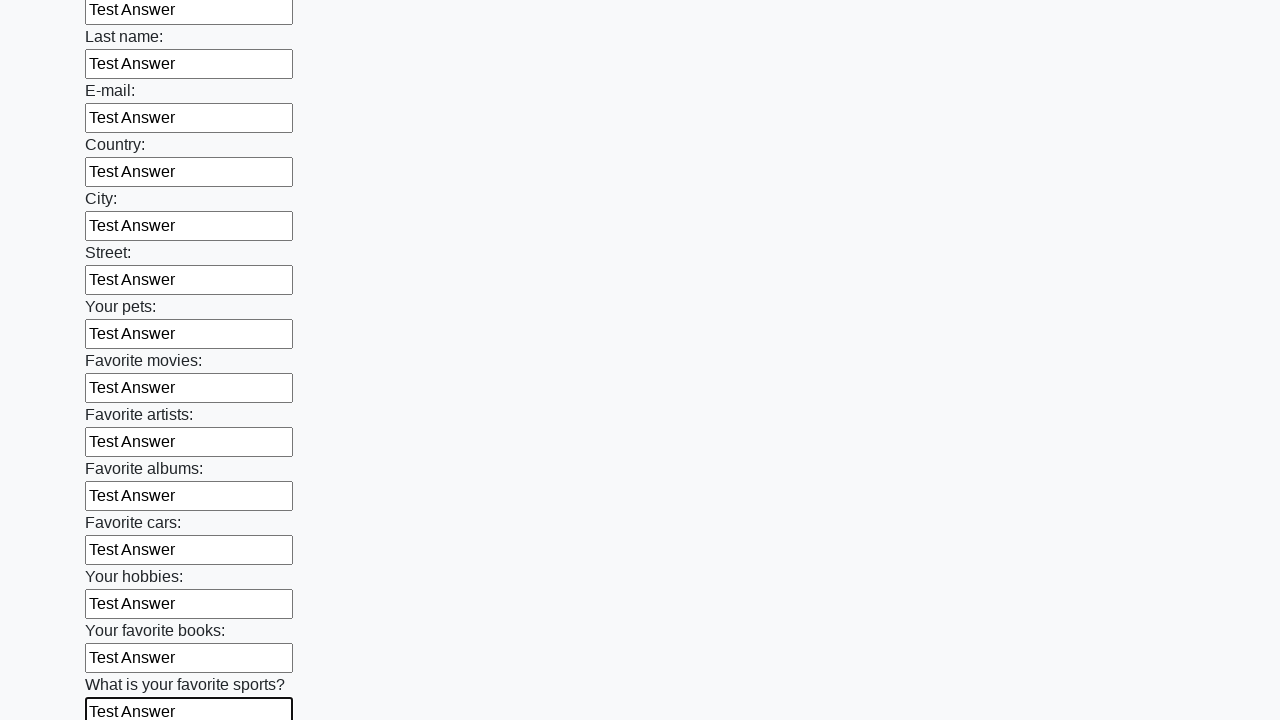

Filled input field with 'Test Answer' on input >> nth=14
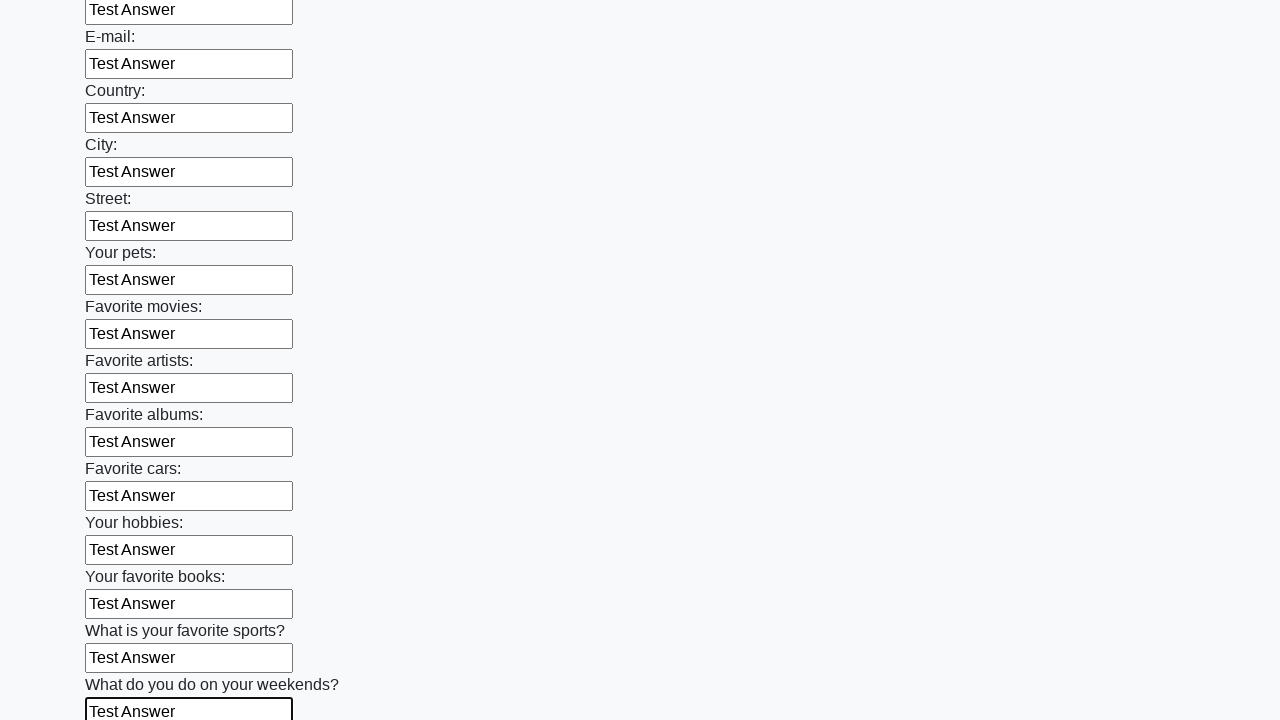

Filled input field with 'Test Answer' on input >> nth=15
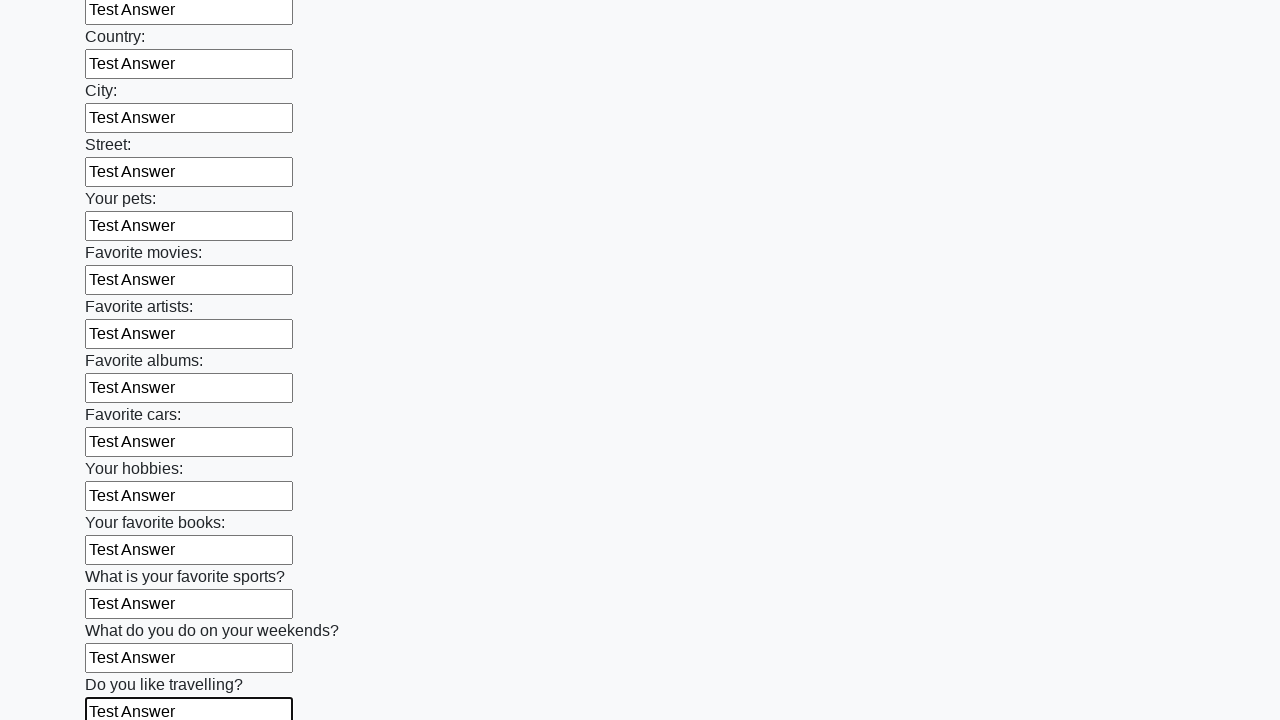

Filled input field with 'Test Answer' on input >> nth=16
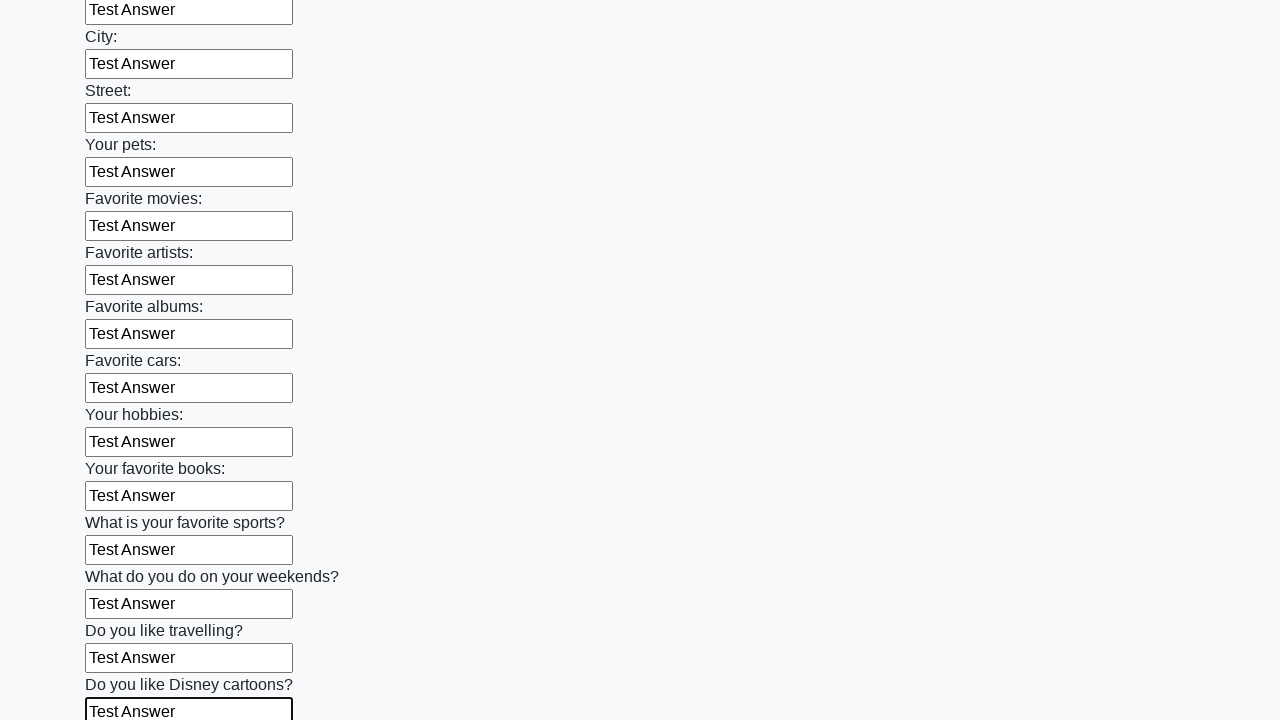

Filled input field with 'Test Answer' on input >> nth=17
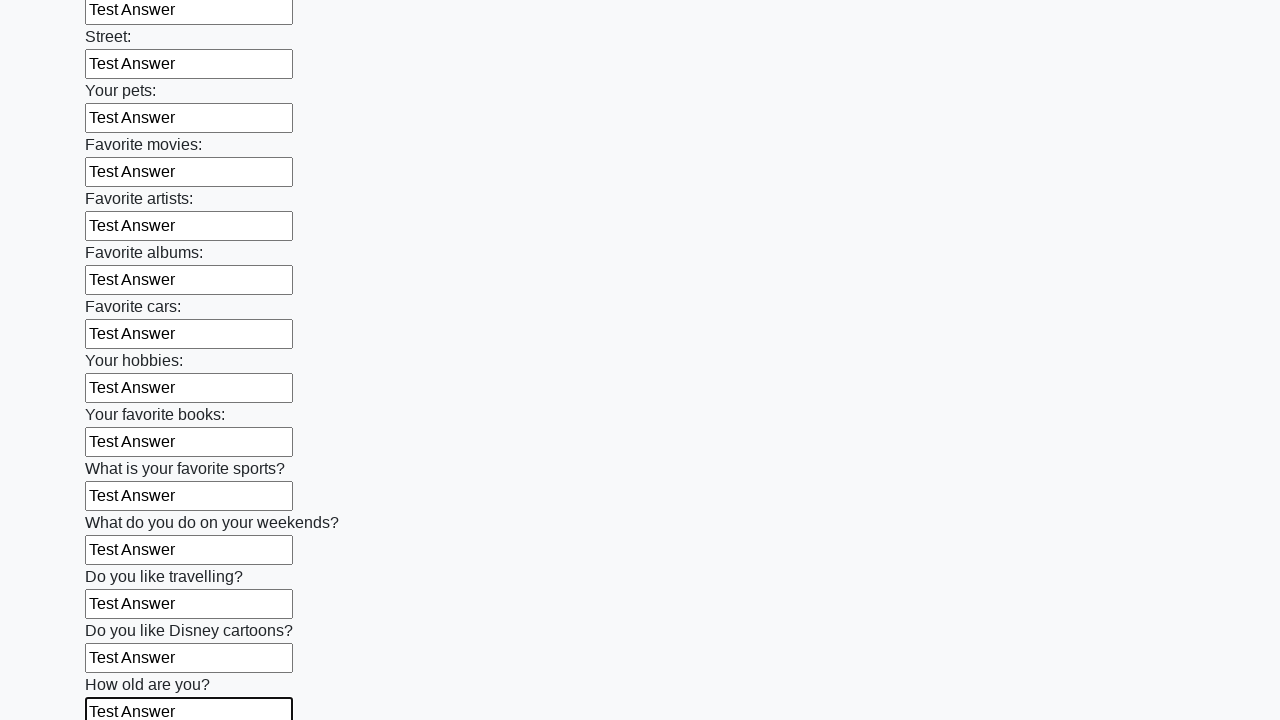

Filled input field with 'Test Answer' on input >> nth=18
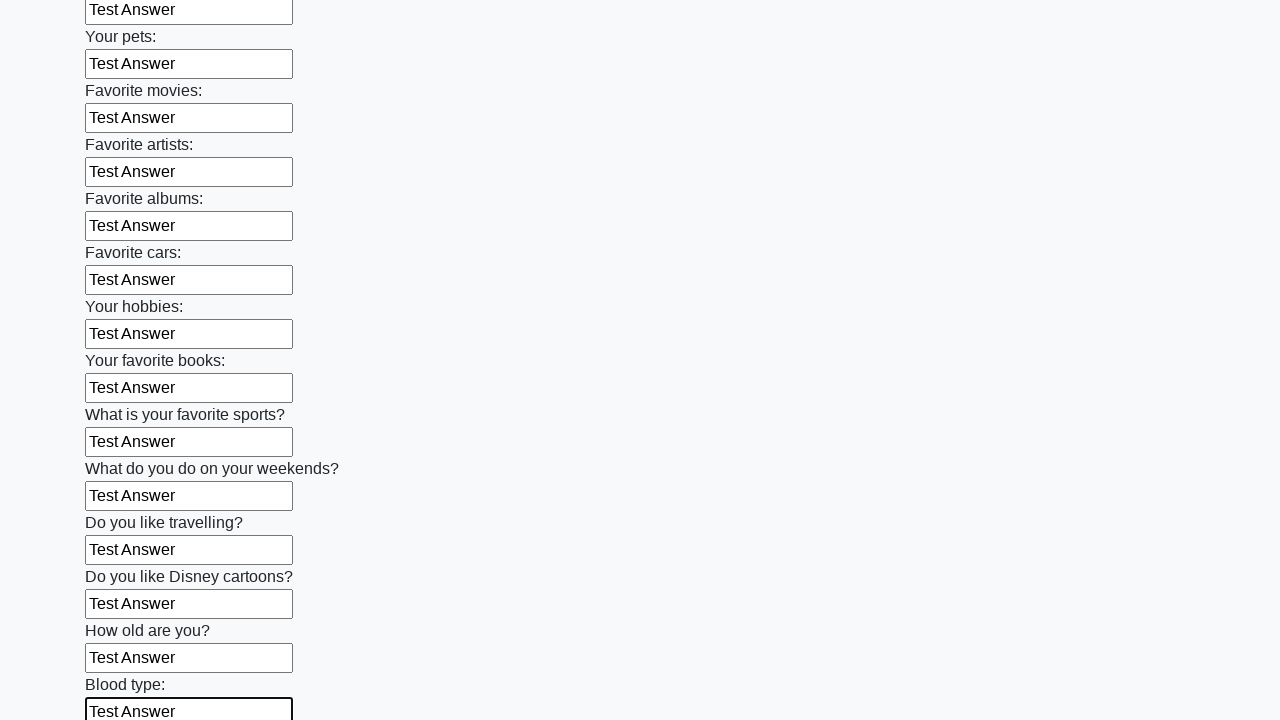

Filled input field with 'Test Answer' on input >> nth=19
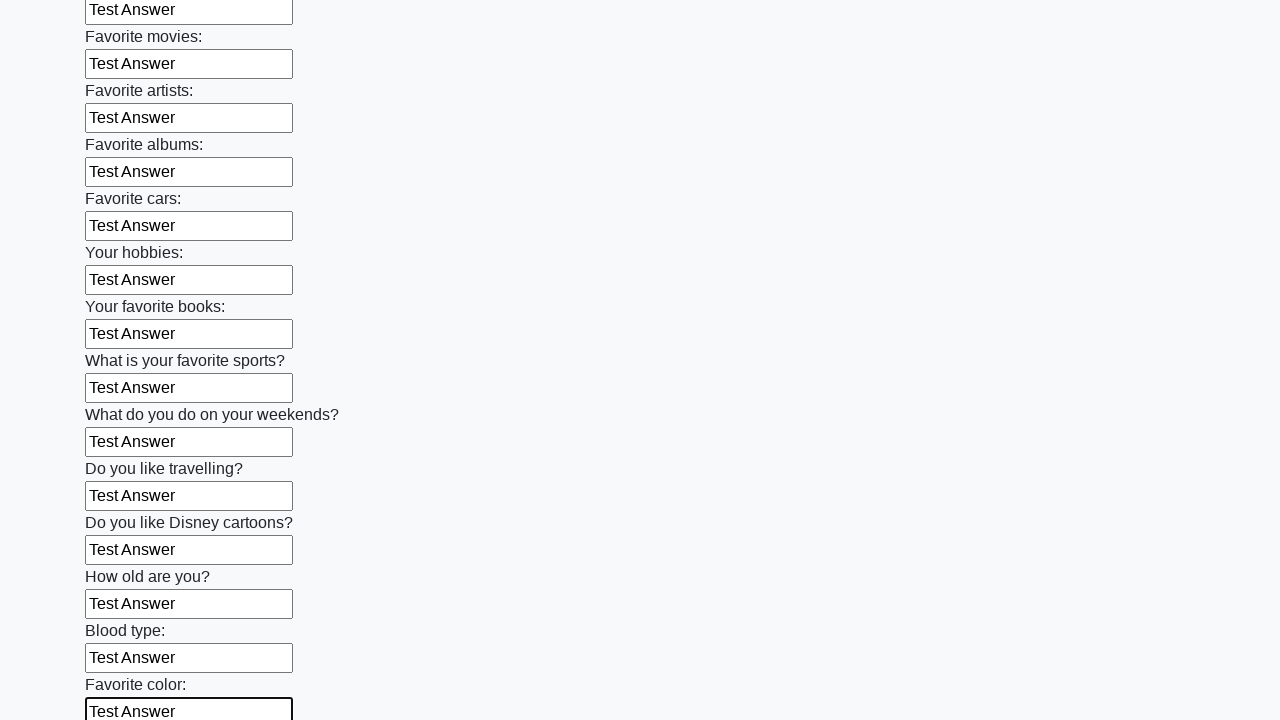

Filled input field with 'Test Answer' on input >> nth=20
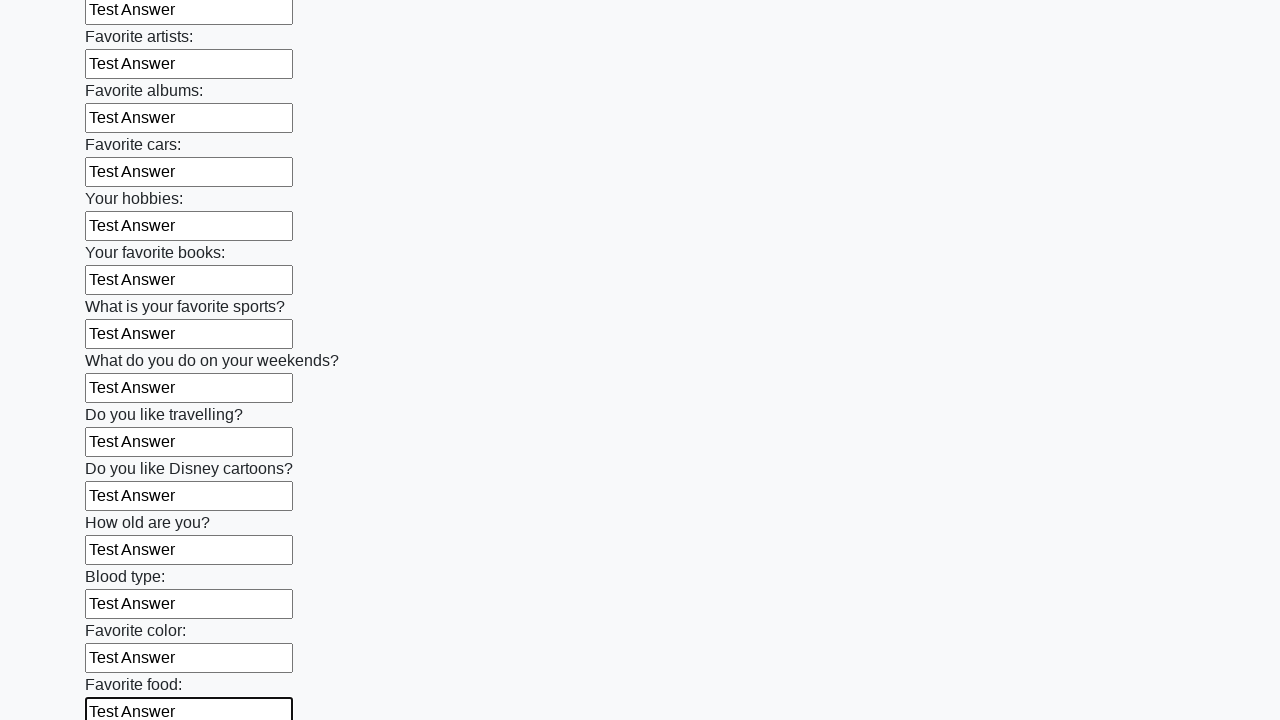

Filled input field with 'Test Answer' on input >> nth=21
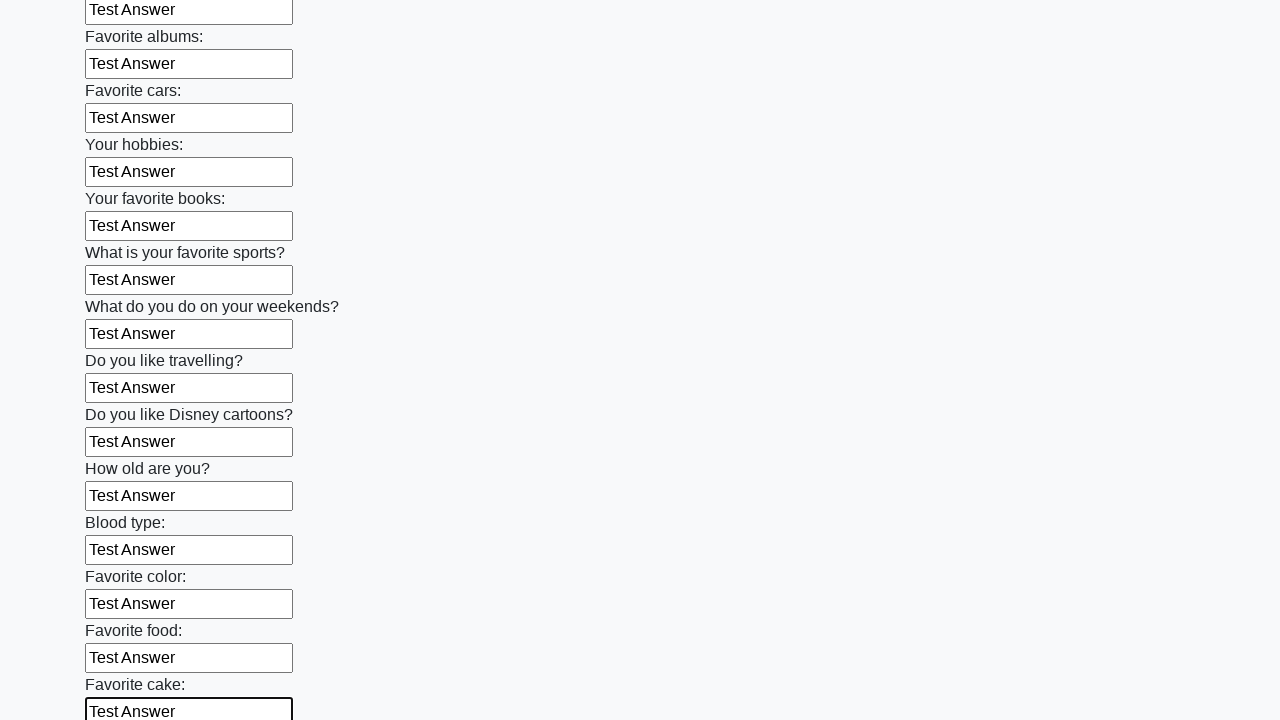

Filled input field with 'Test Answer' on input >> nth=22
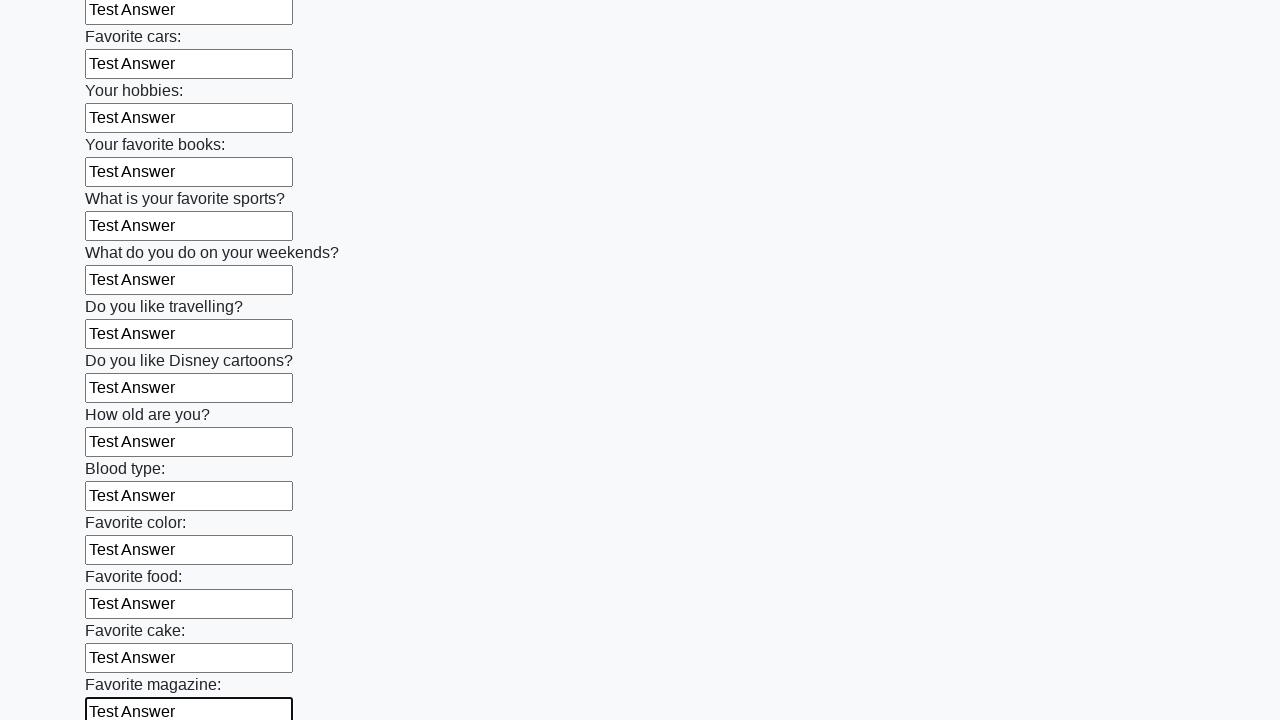

Filled input field with 'Test Answer' on input >> nth=23
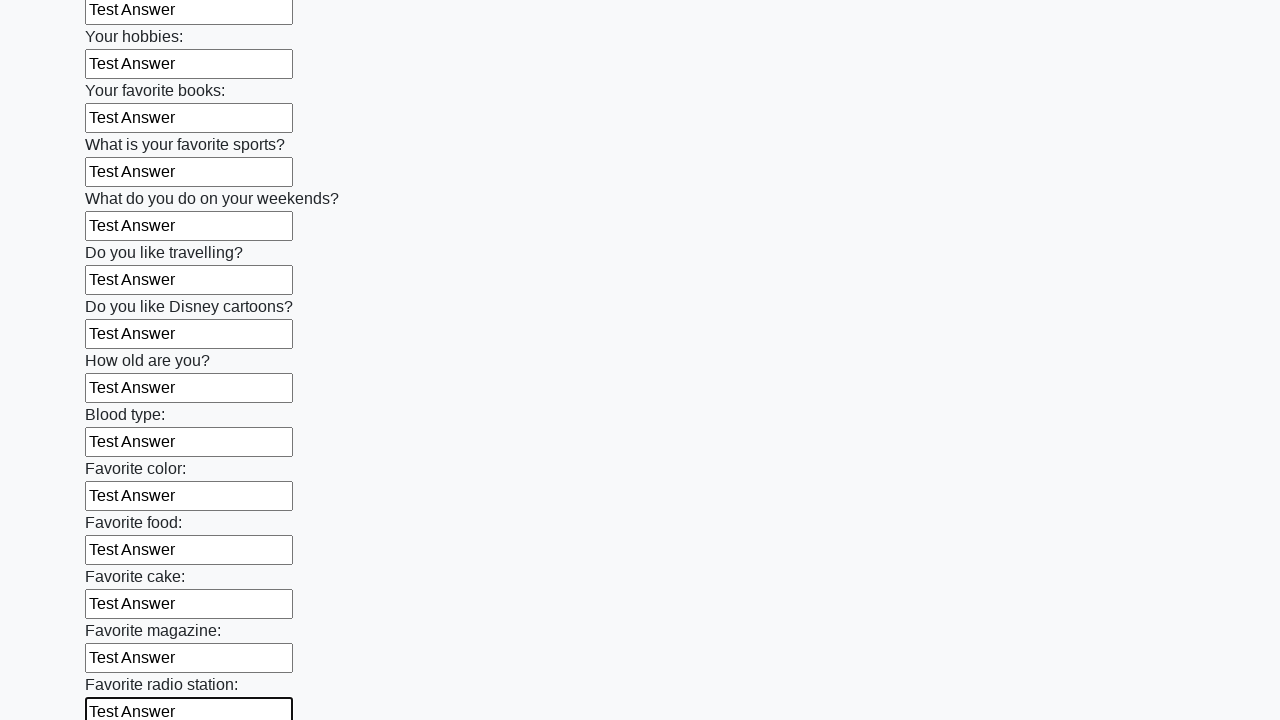

Filled input field with 'Test Answer' on input >> nth=24
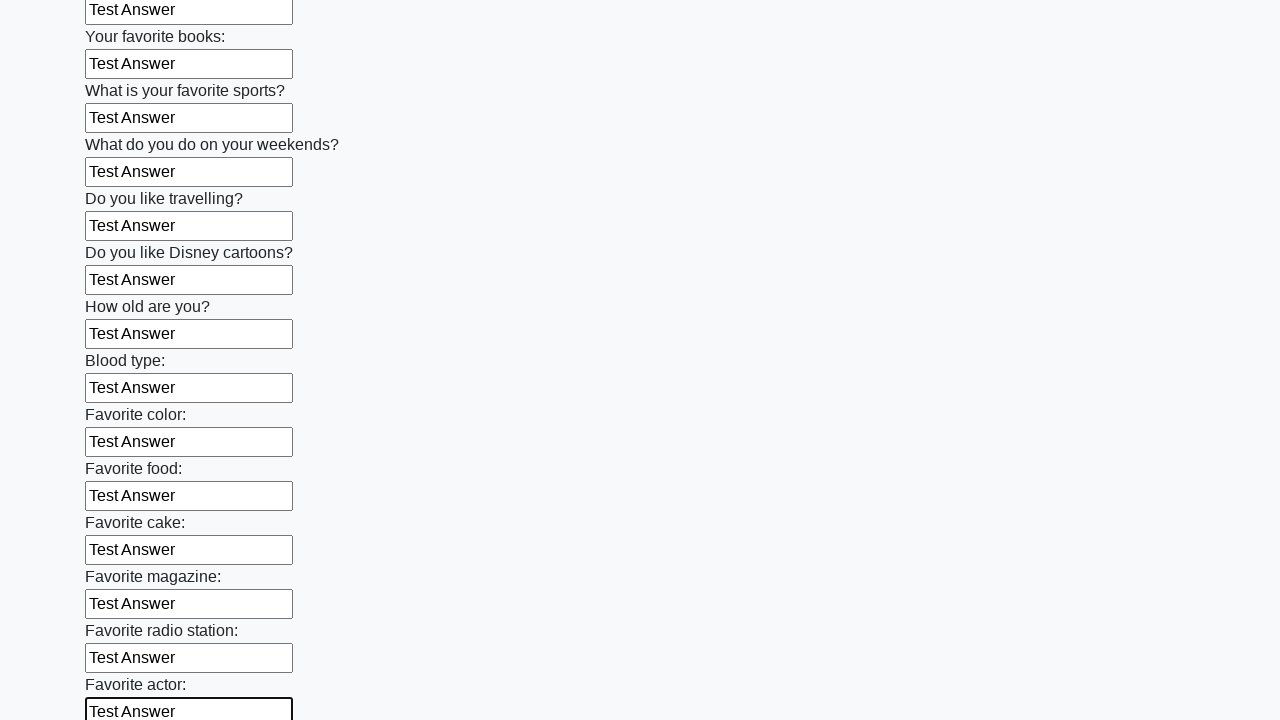

Filled input field with 'Test Answer' on input >> nth=25
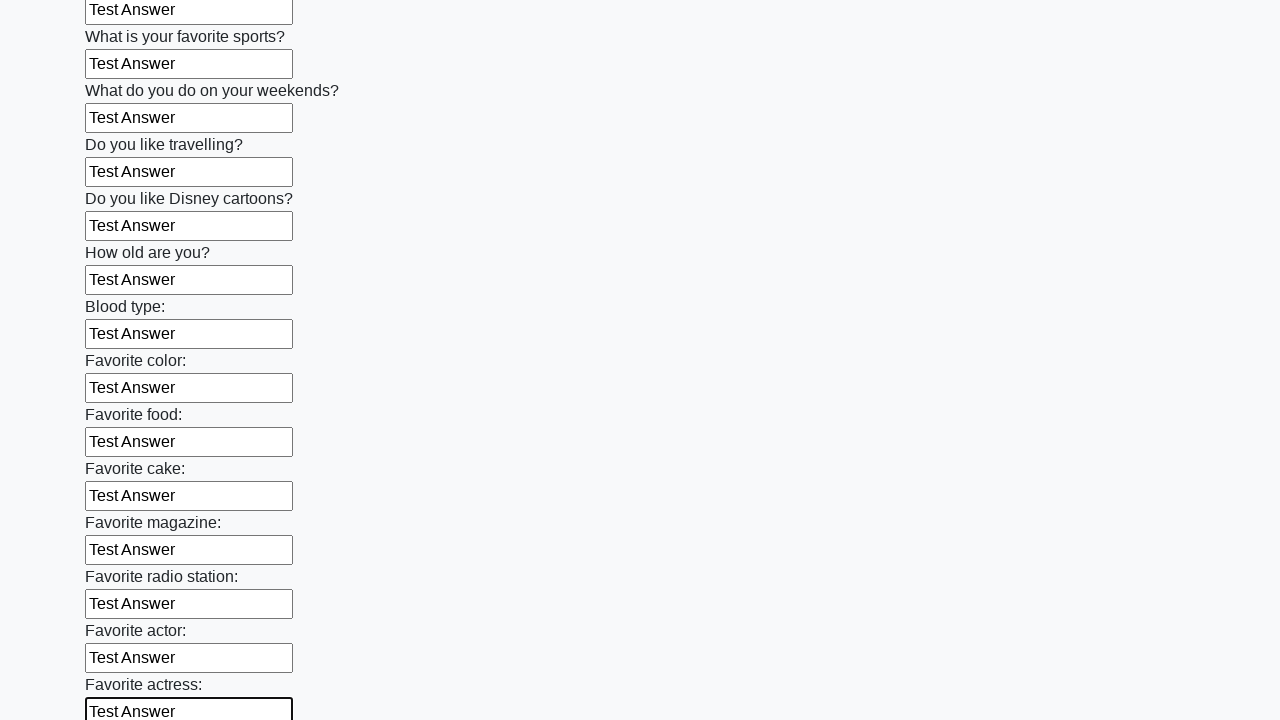

Filled input field with 'Test Answer' on input >> nth=26
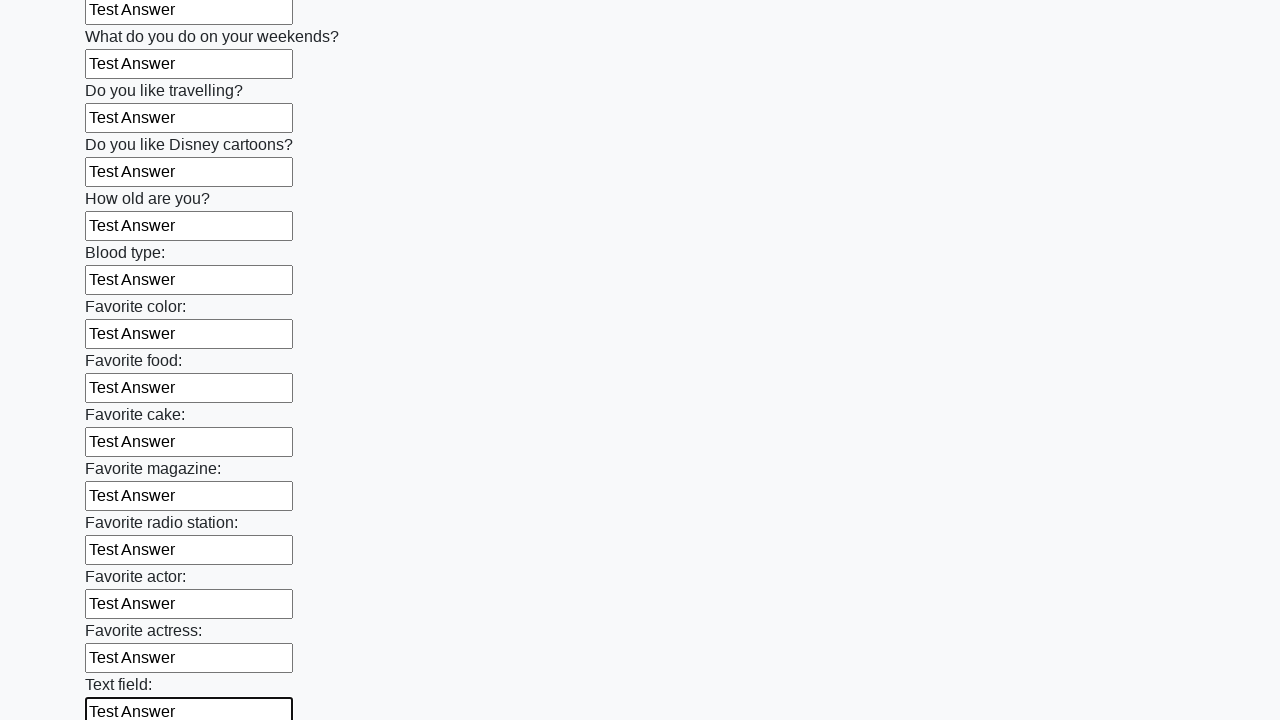

Filled input field with 'Test Answer' on input >> nth=27
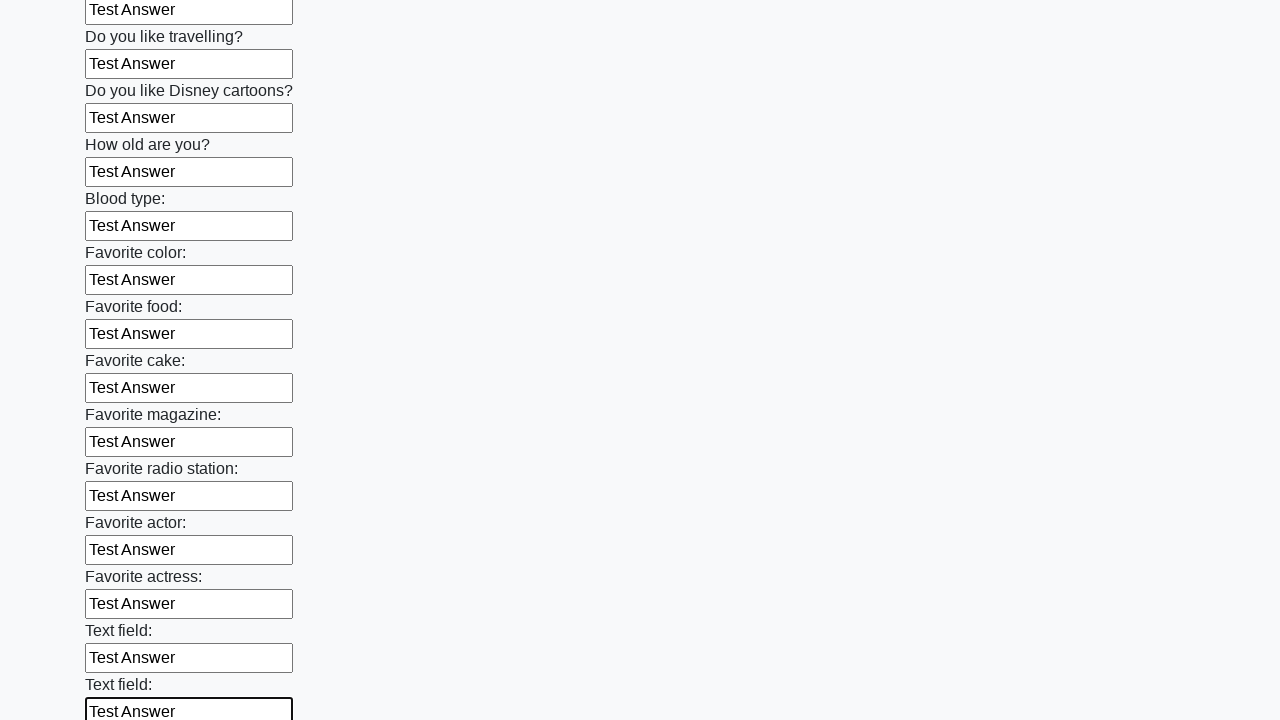

Filled input field with 'Test Answer' on input >> nth=28
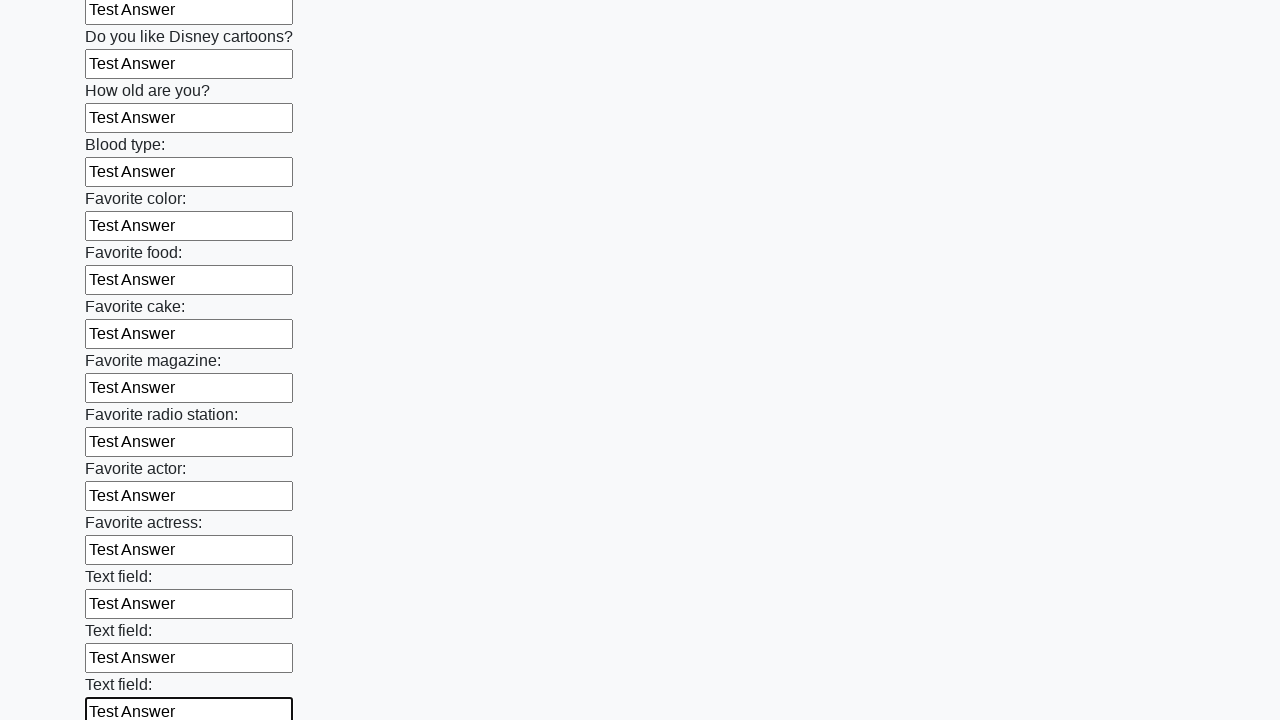

Filled input field with 'Test Answer' on input >> nth=29
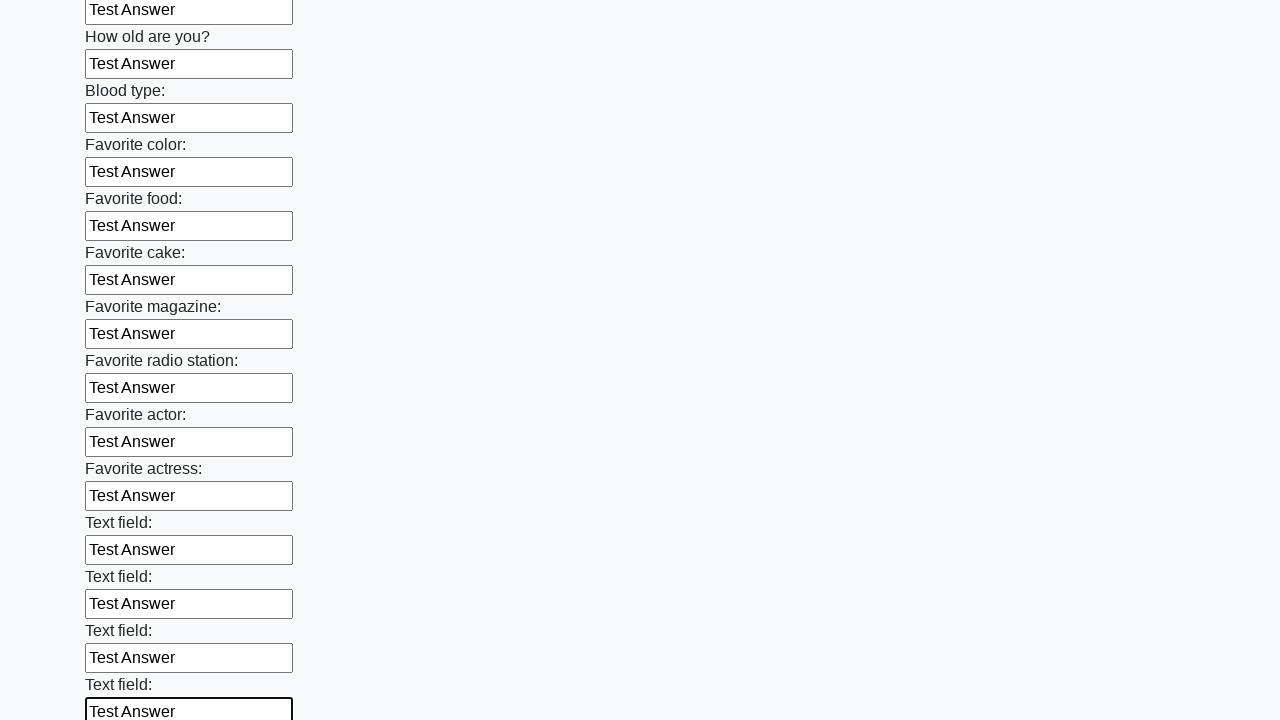

Filled input field with 'Test Answer' on input >> nth=30
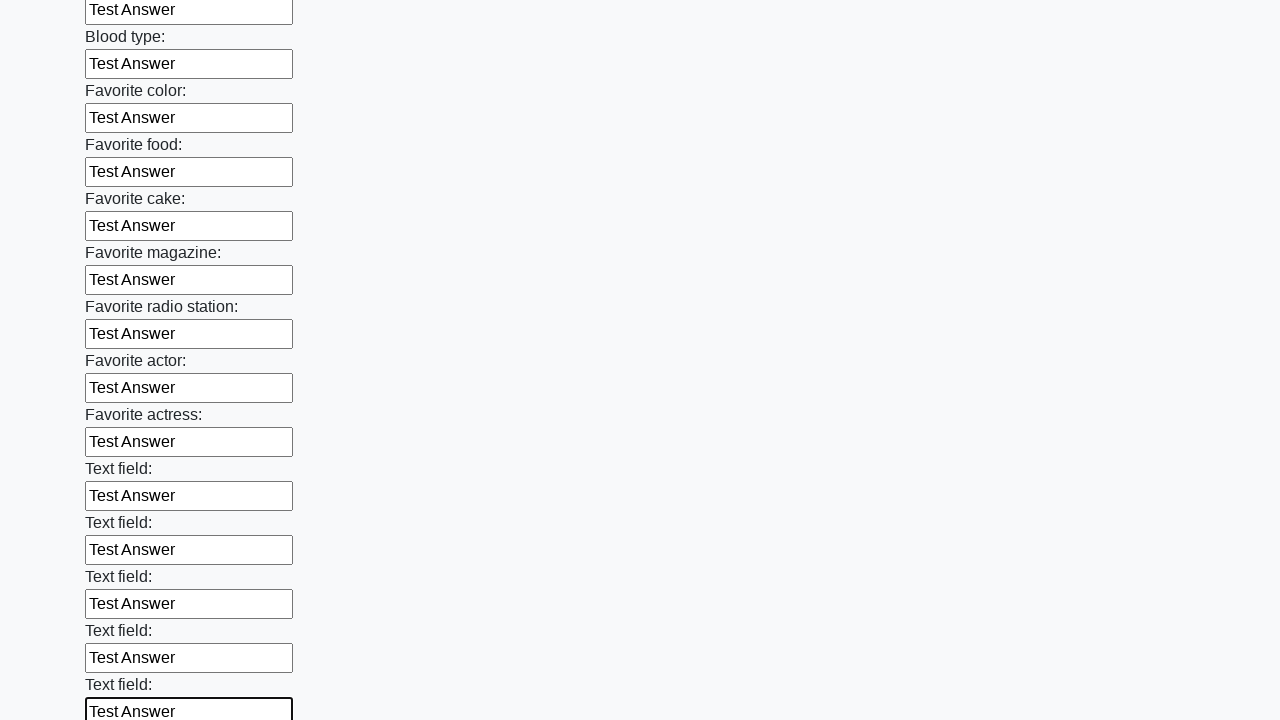

Filled input field with 'Test Answer' on input >> nth=31
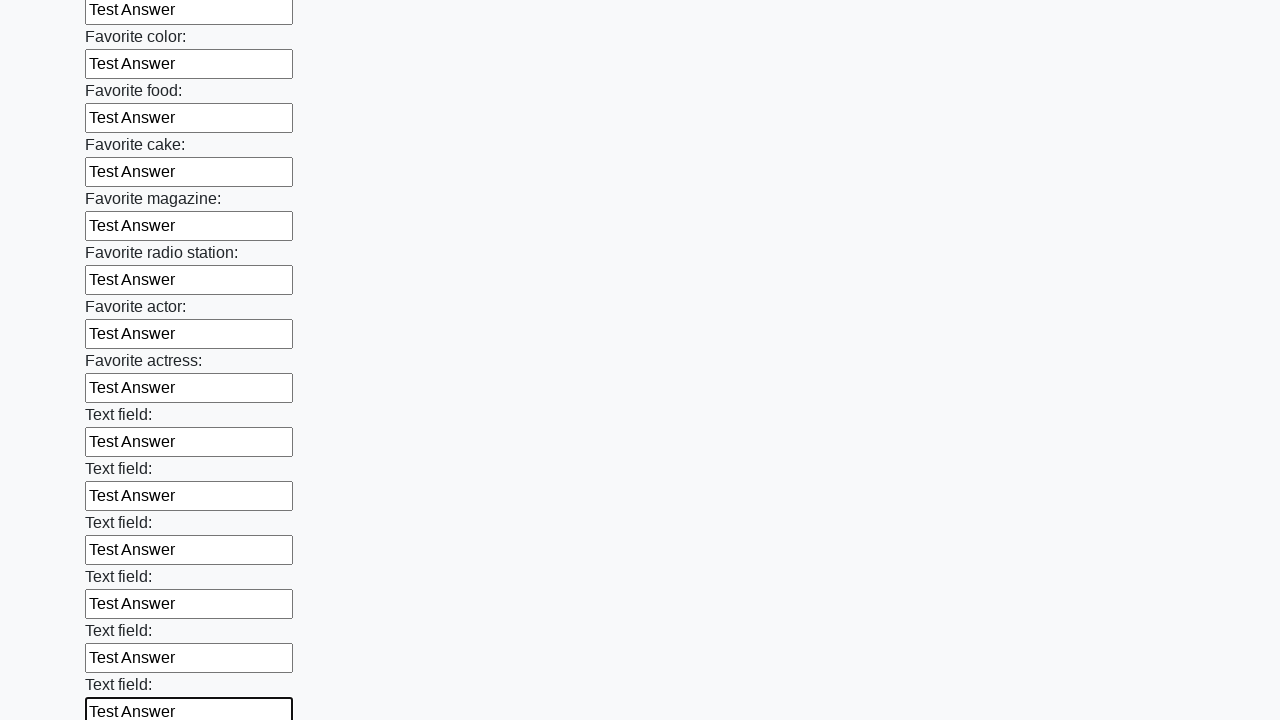

Filled input field with 'Test Answer' on input >> nth=32
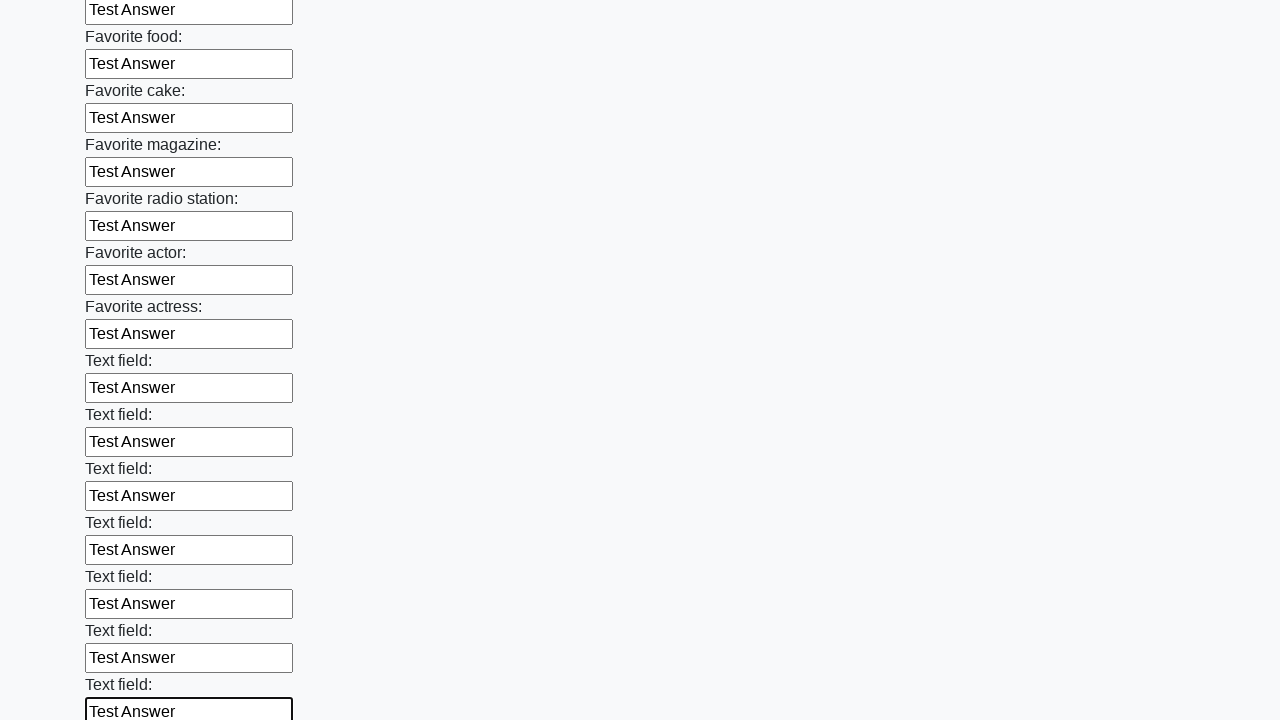

Filled input field with 'Test Answer' on input >> nth=33
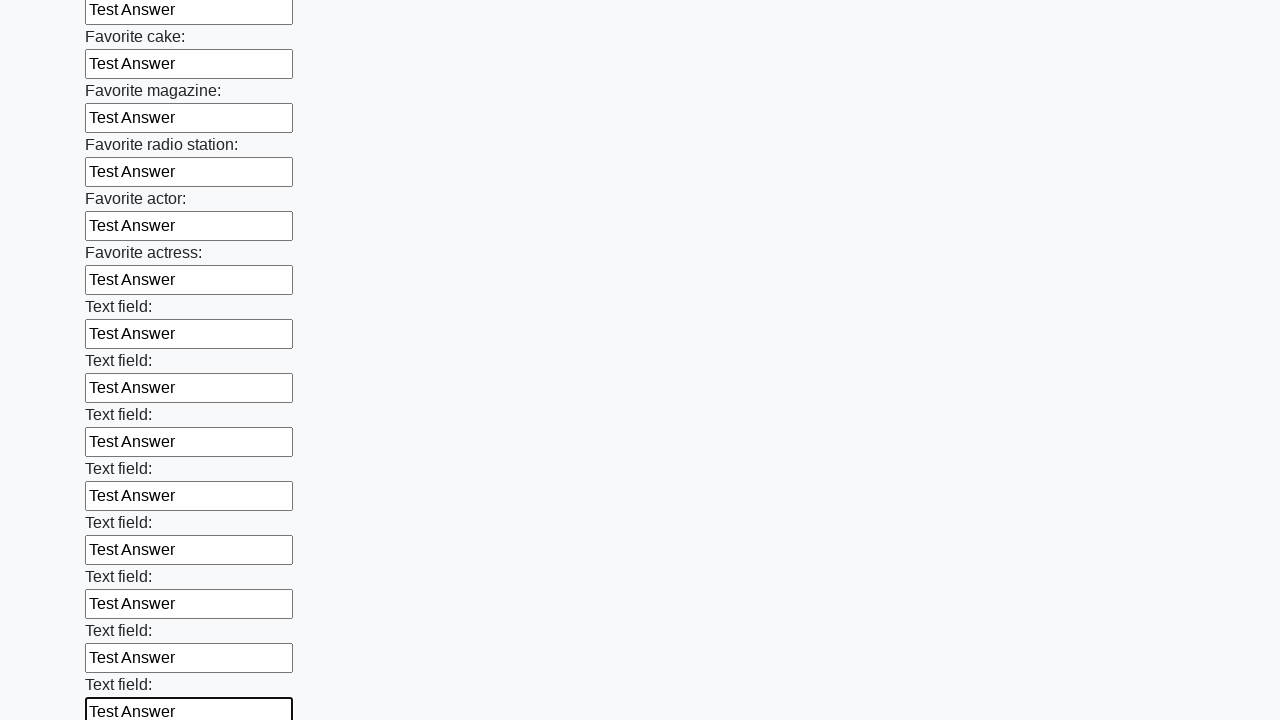

Filled input field with 'Test Answer' on input >> nth=34
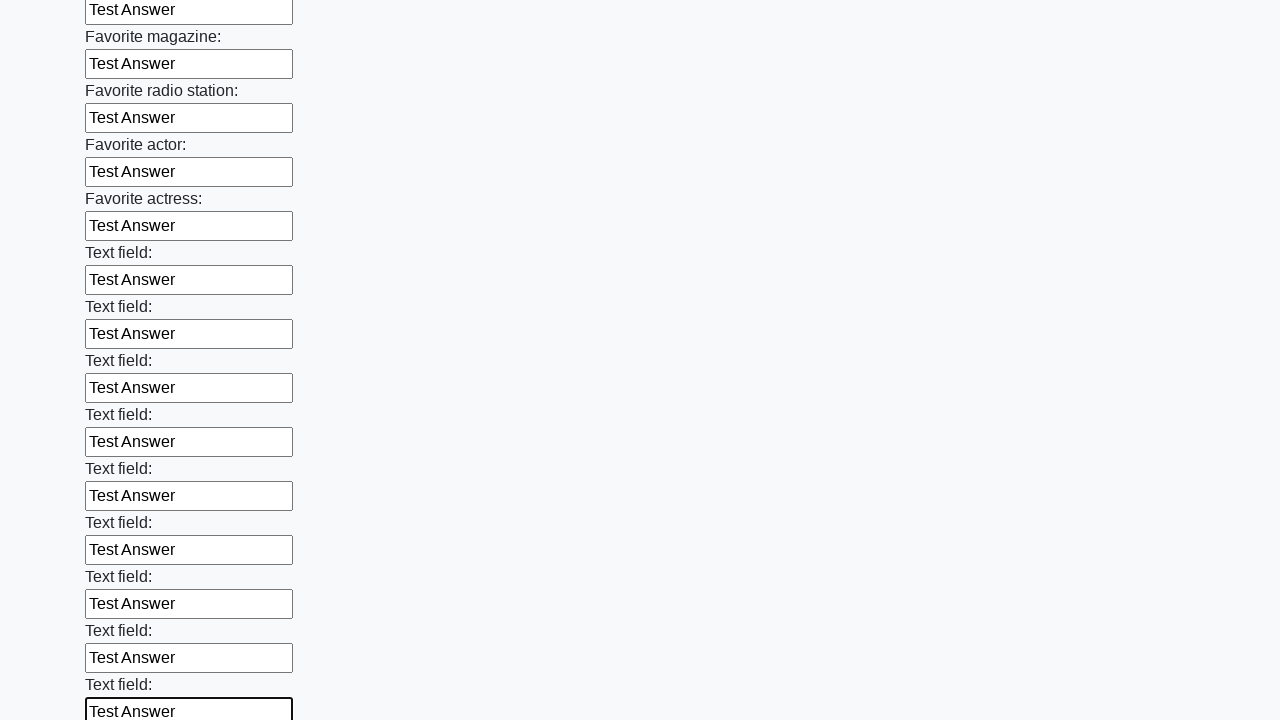

Filled input field with 'Test Answer' on input >> nth=35
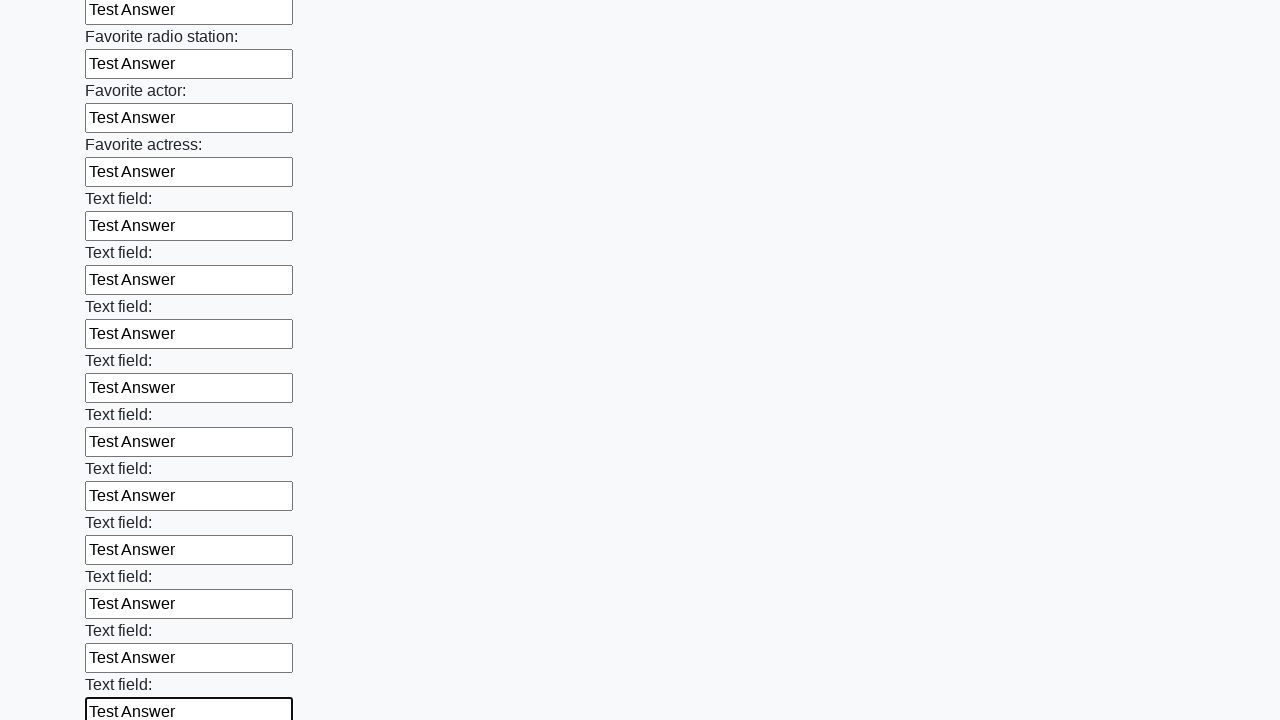

Filled input field with 'Test Answer' on input >> nth=36
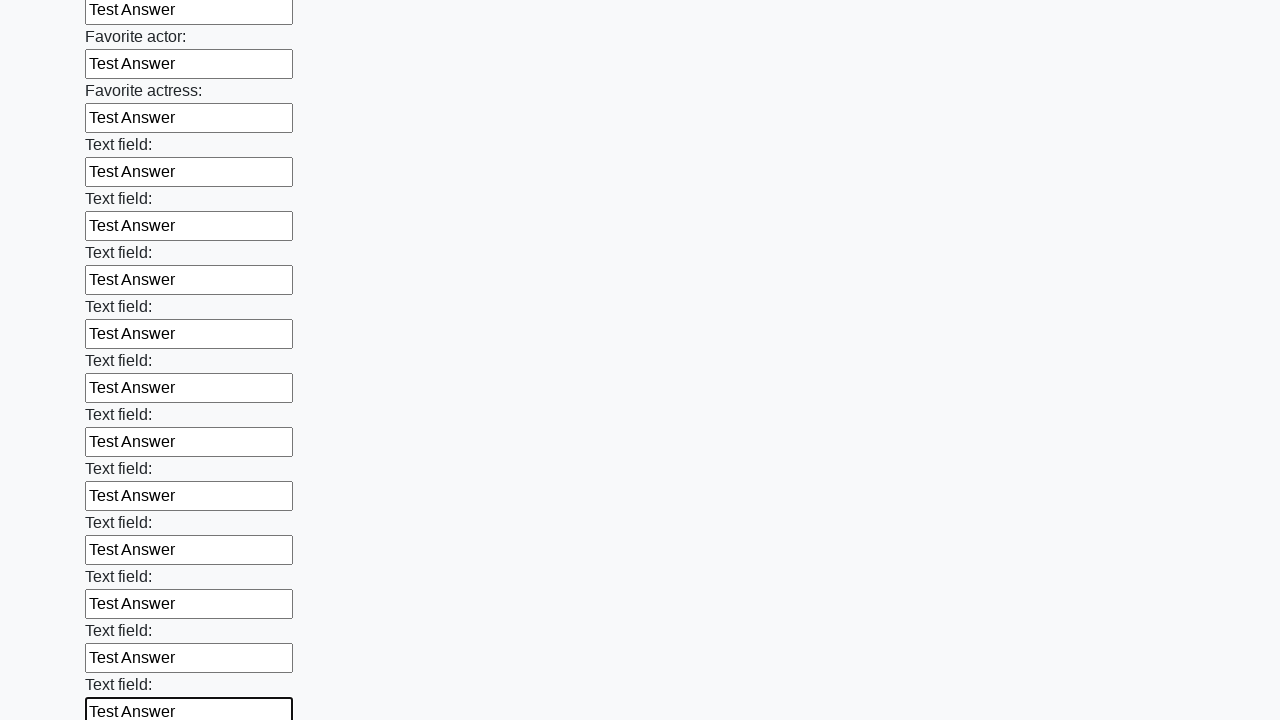

Filled input field with 'Test Answer' on input >> nth=37
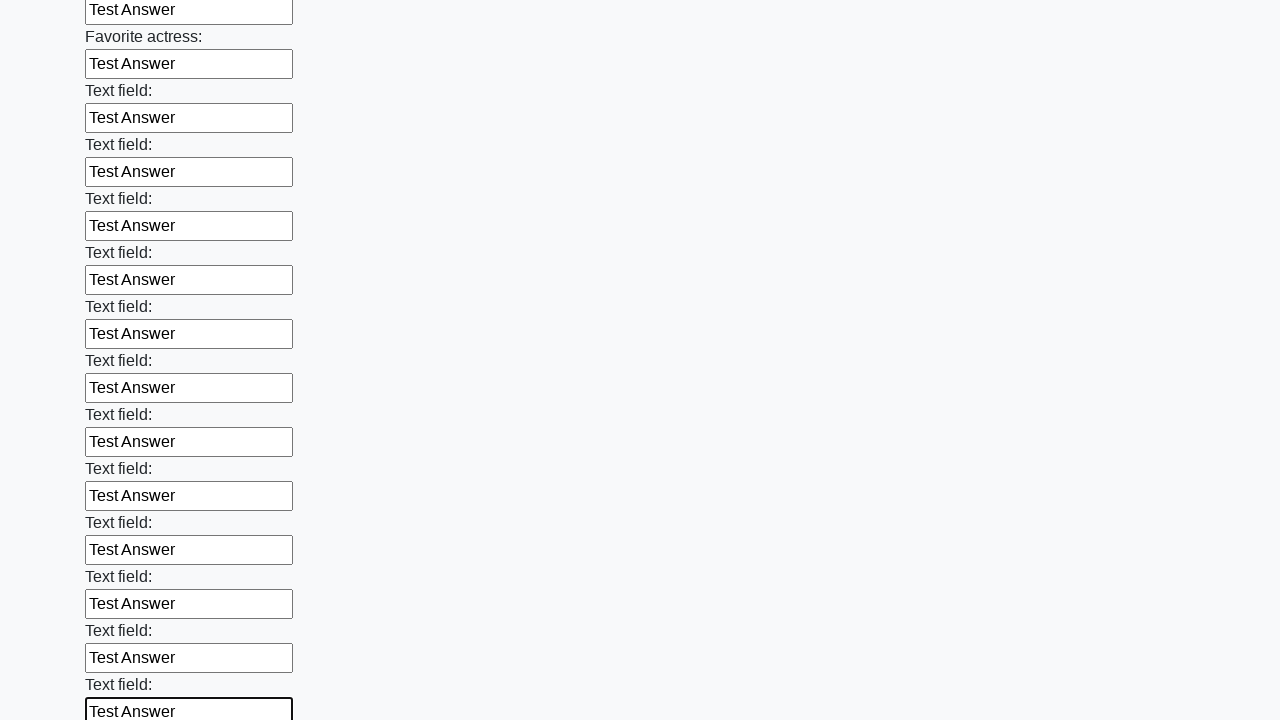

Filled input field with 'Test Answer' on input >> nth=38
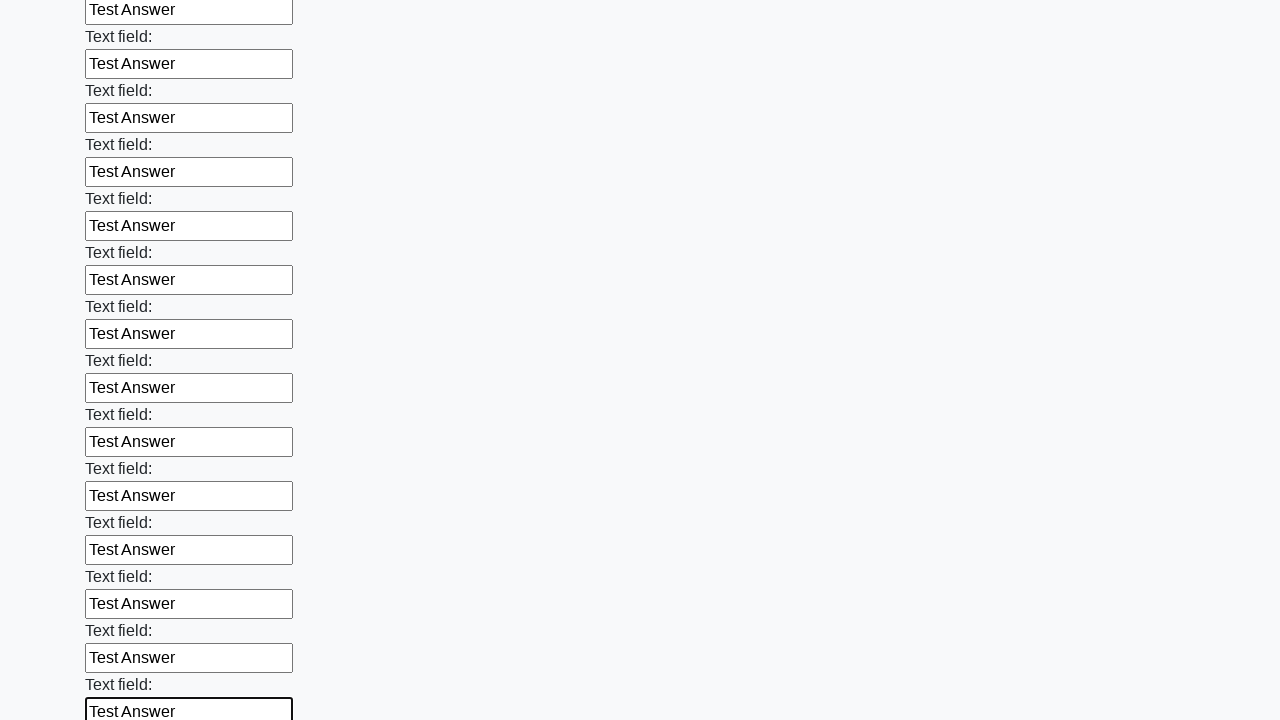

Filled input field with 'Test Answer' on input >> nth=39
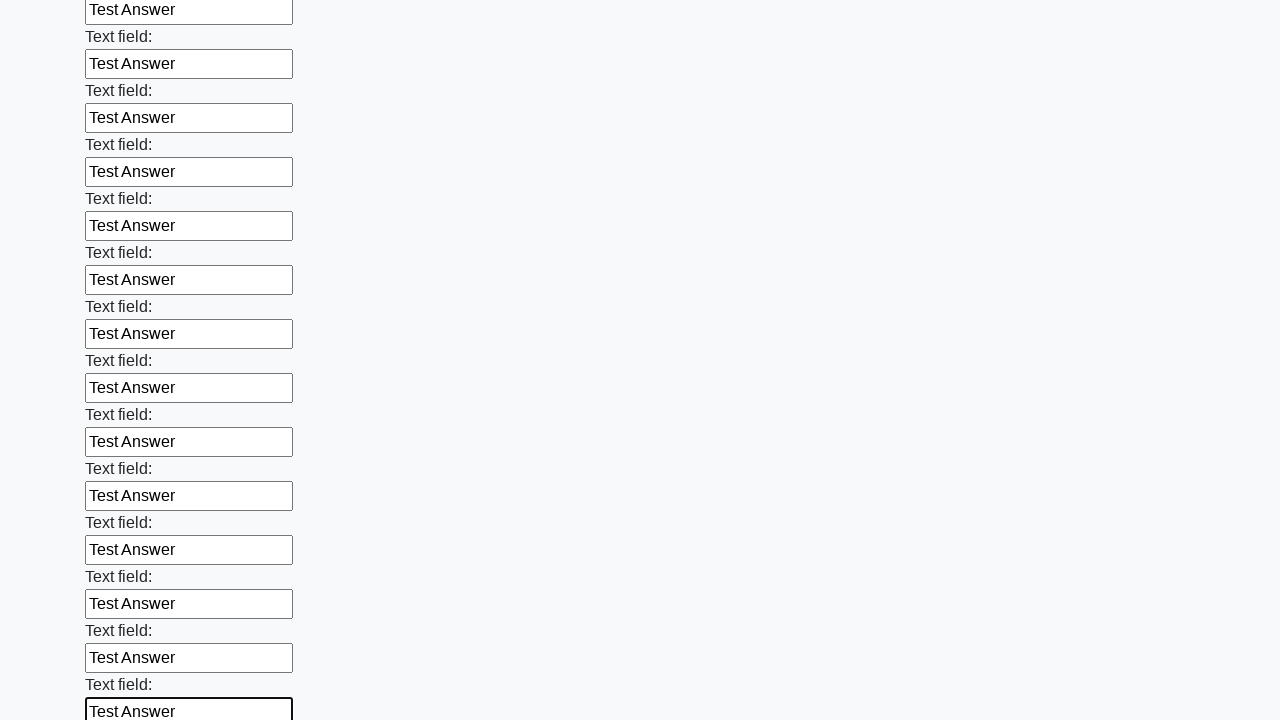

Filled input field with 'Test Answer' on input >> nth=40
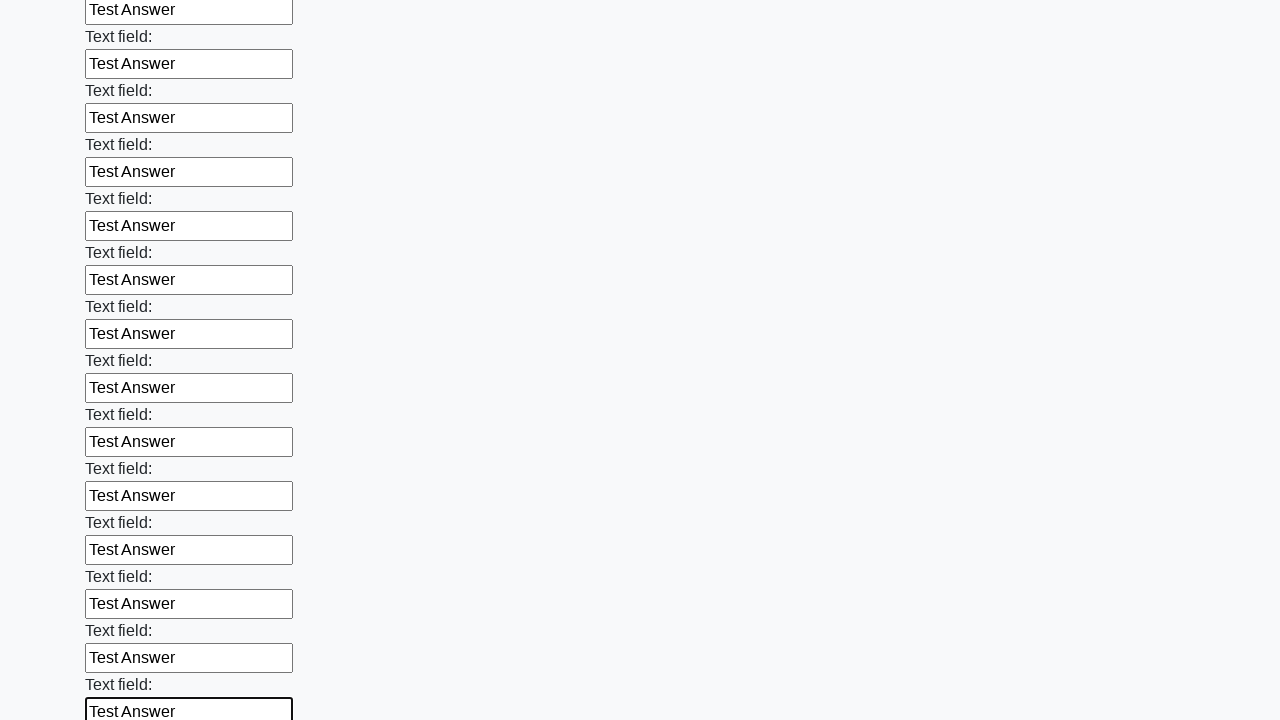

Filled input field with 'Test Answer' on input >> nth=41
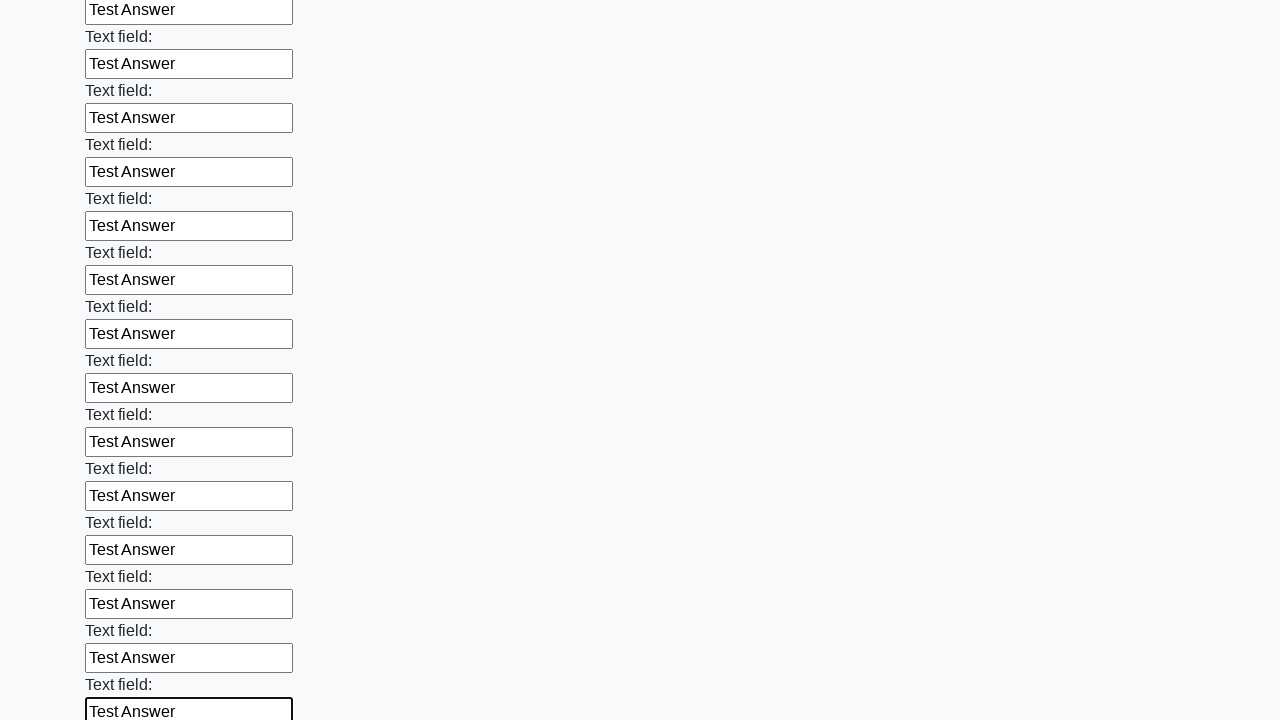

Filled input field with 'Test Answer' on input >> nth=42
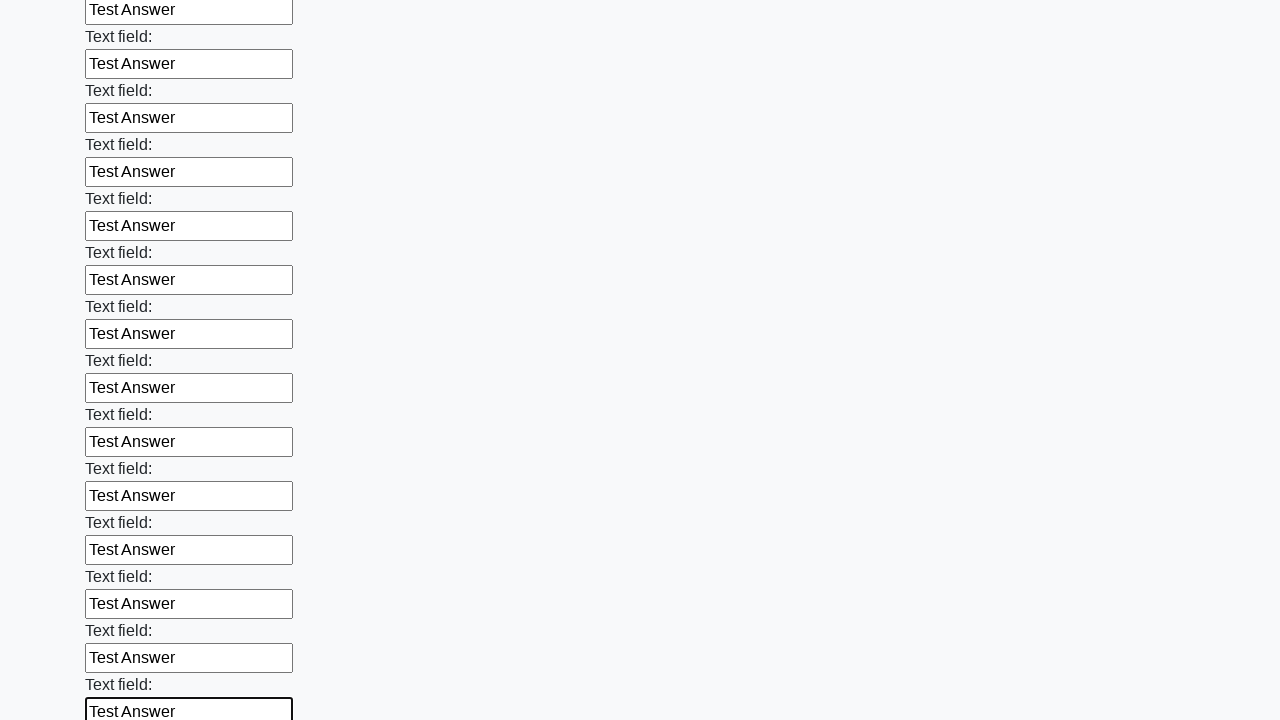

Filled input field with 'Test Answer' on input >> nth=43
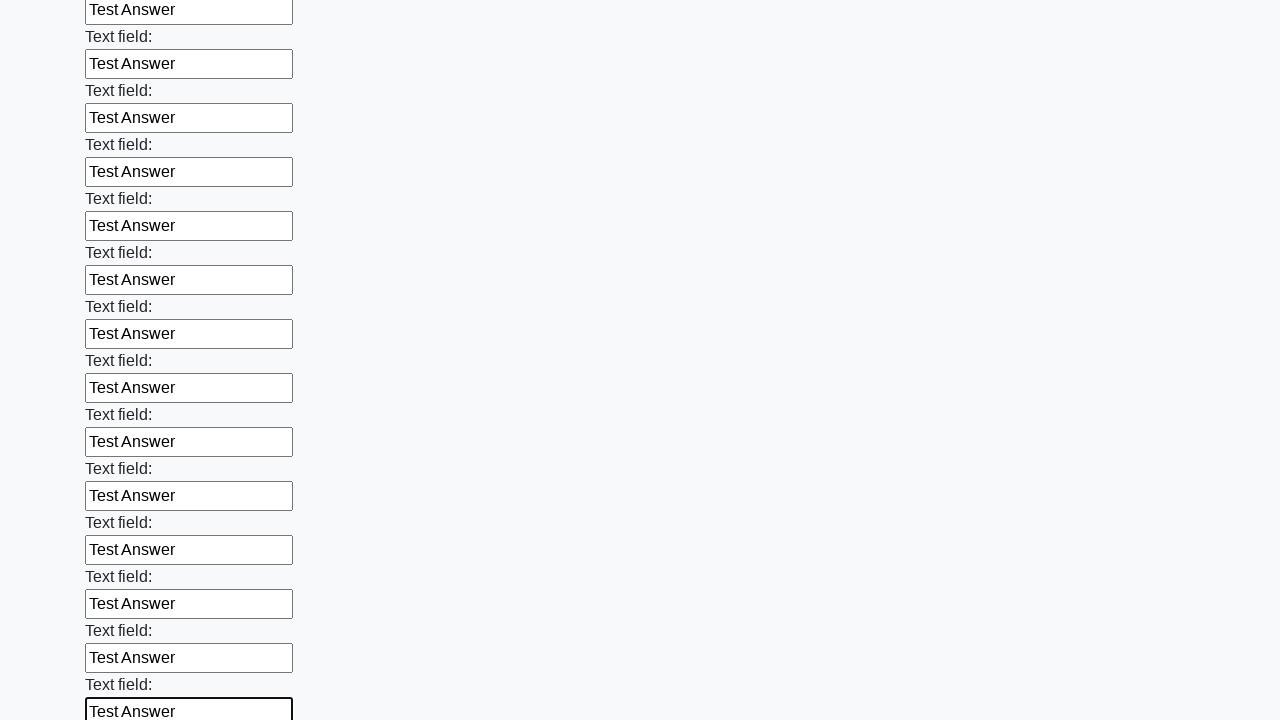

Filled input field with 'Test Answer' on input >> nth=44
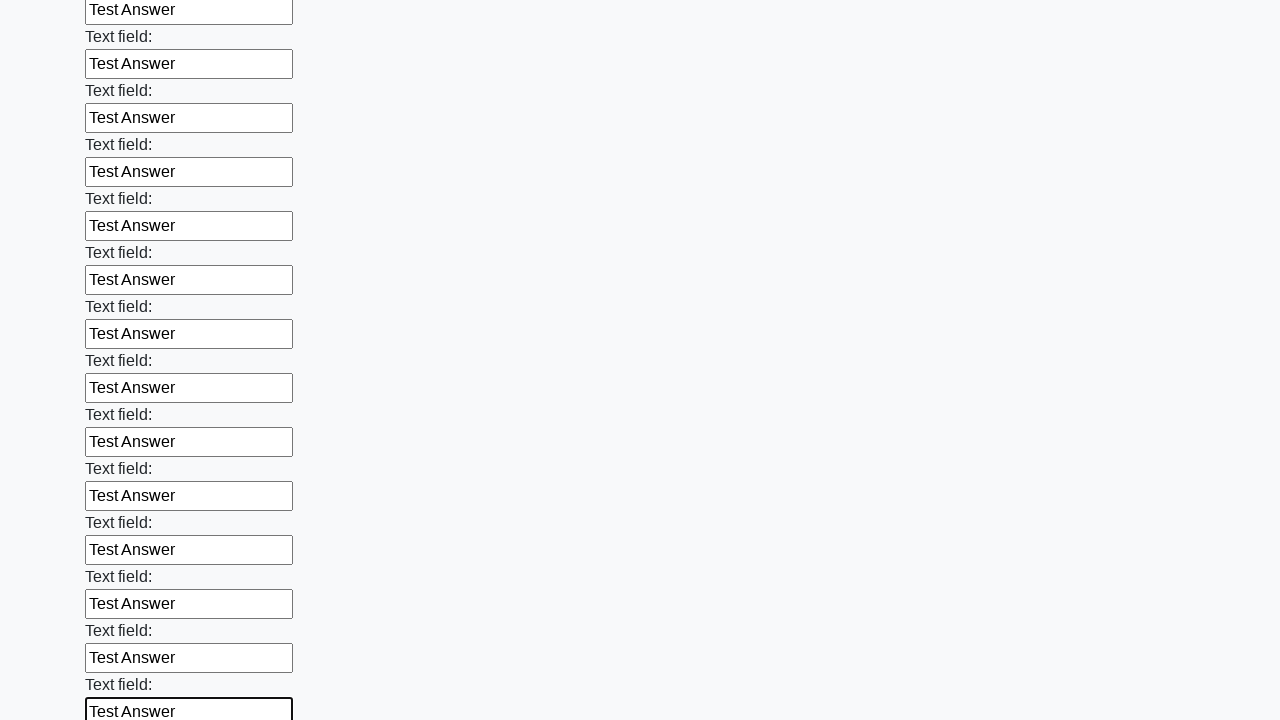

Filled input field with 'Test Answer' on input >> nth=45
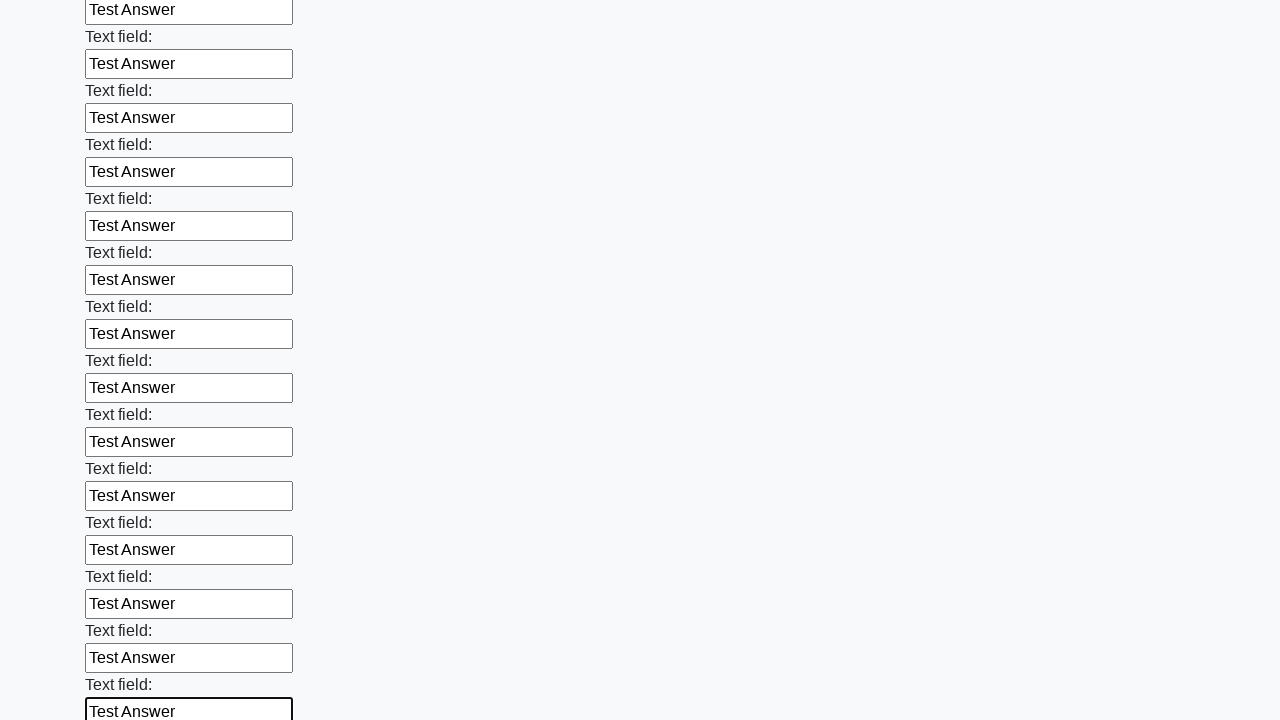

Filled input field with 'Test Answer' on input >> nth=46
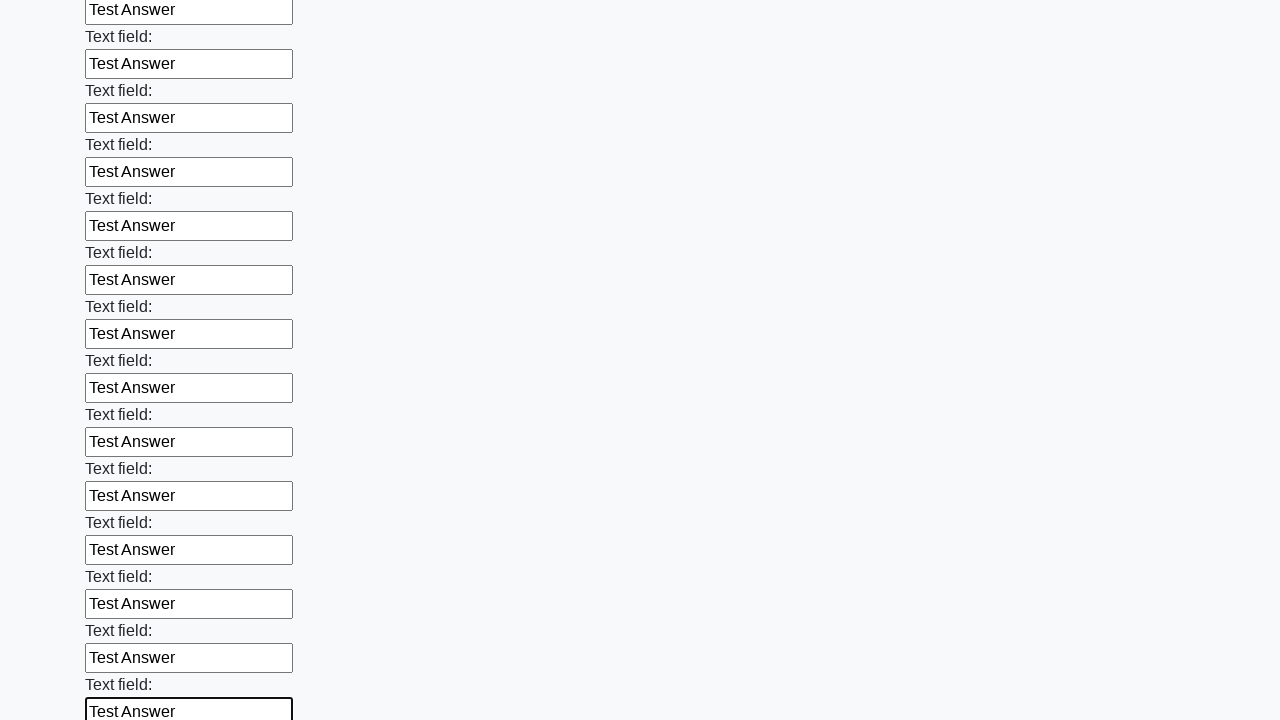

Filled input field with 'Test Answer' on input >> nth=47
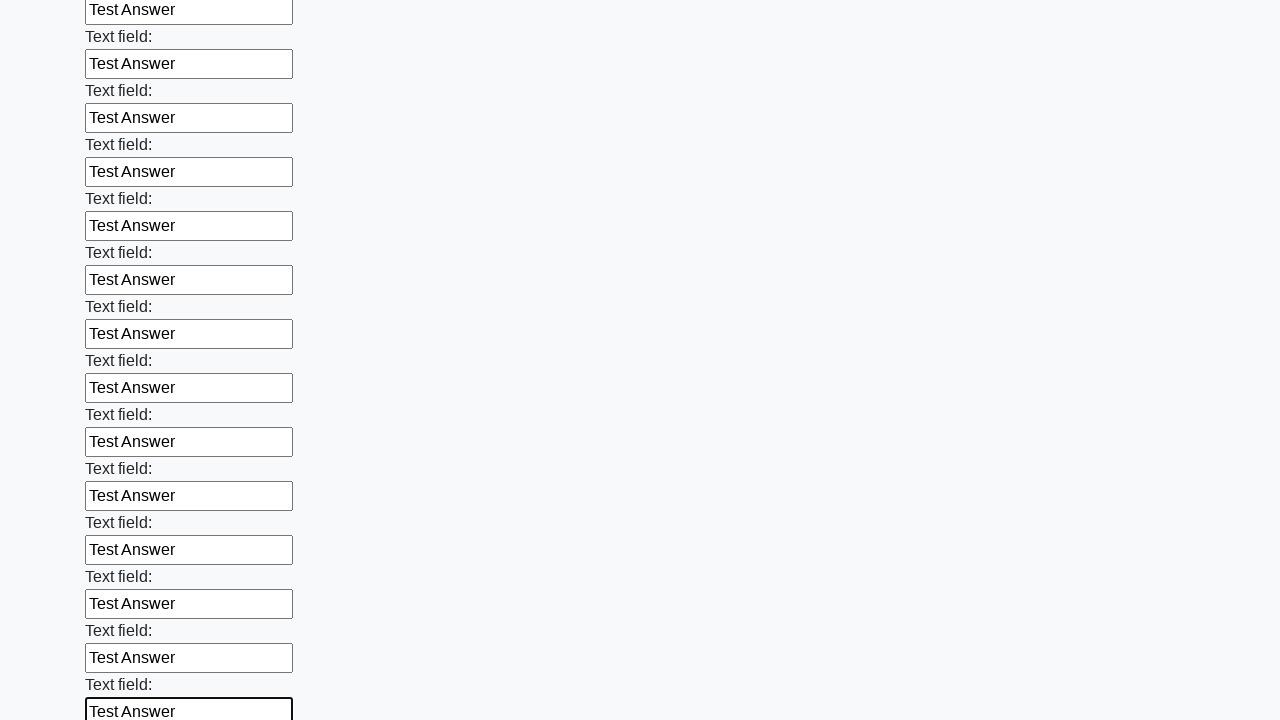

Filled input field with 'Test Answer' on input >> nth=48
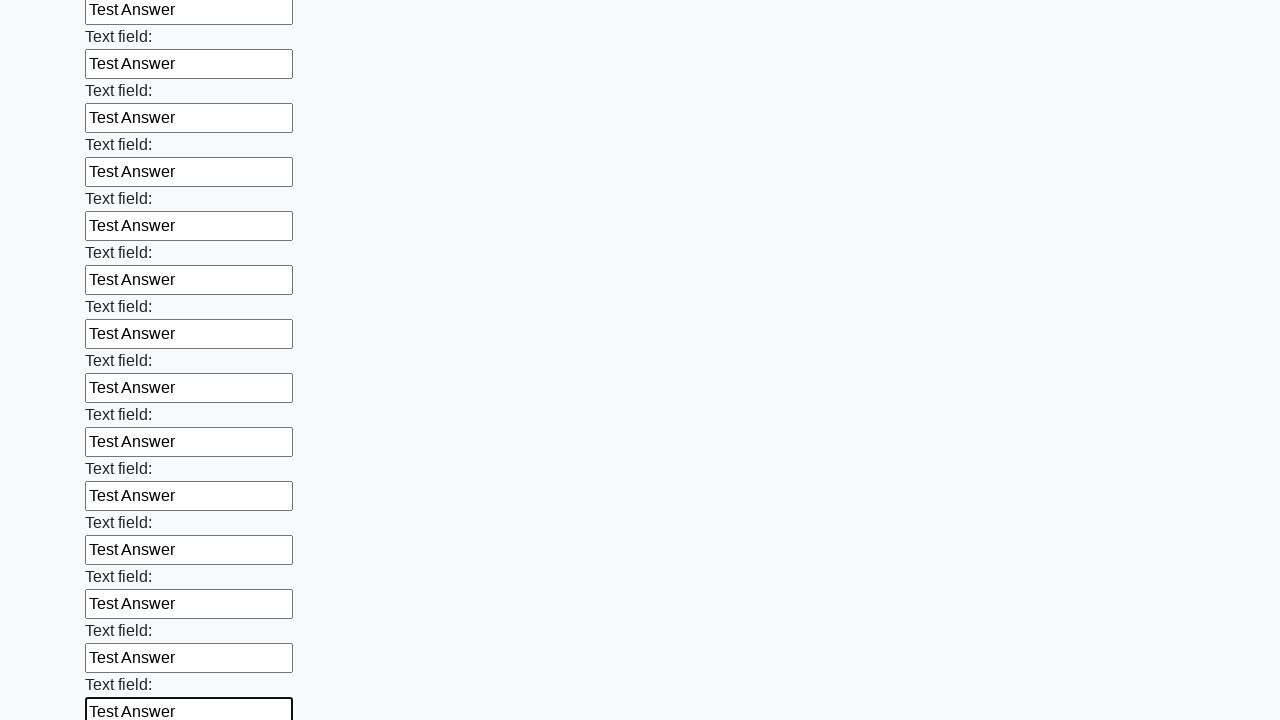

Filled input field with 'Test Answer' on input >> nth=49
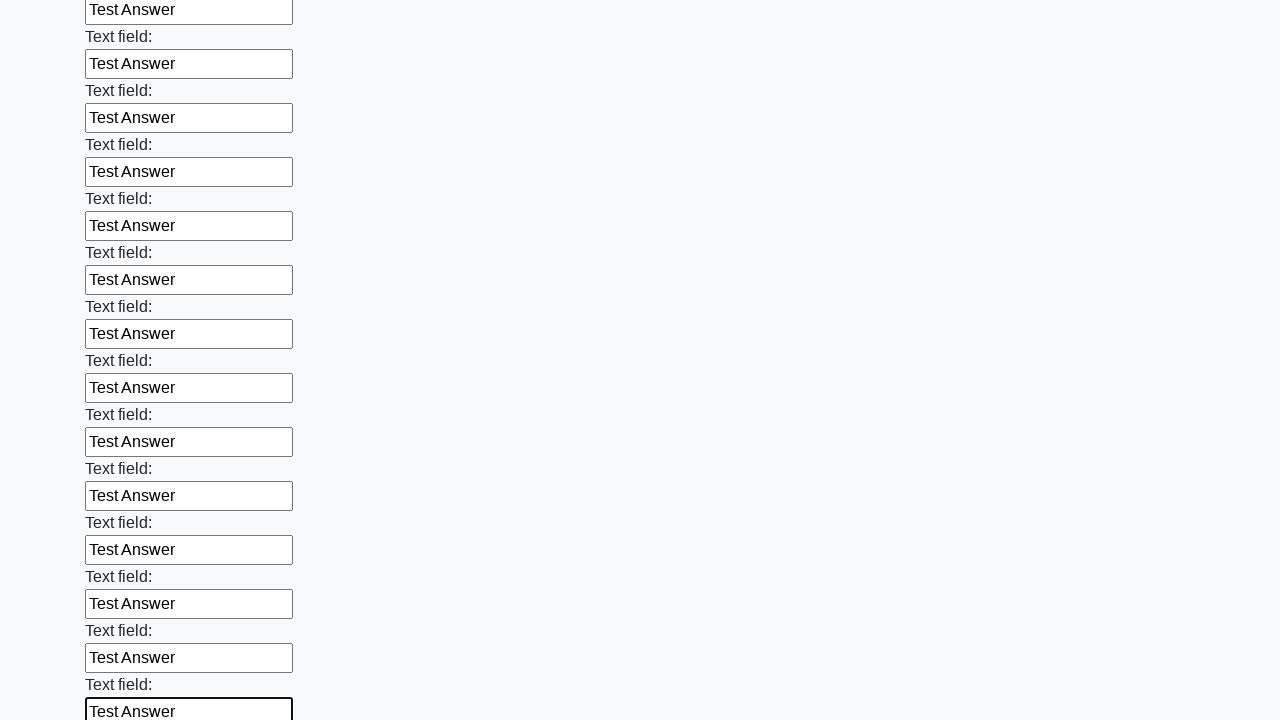

Filled input field with 'Test Answer' on input >> nth=50
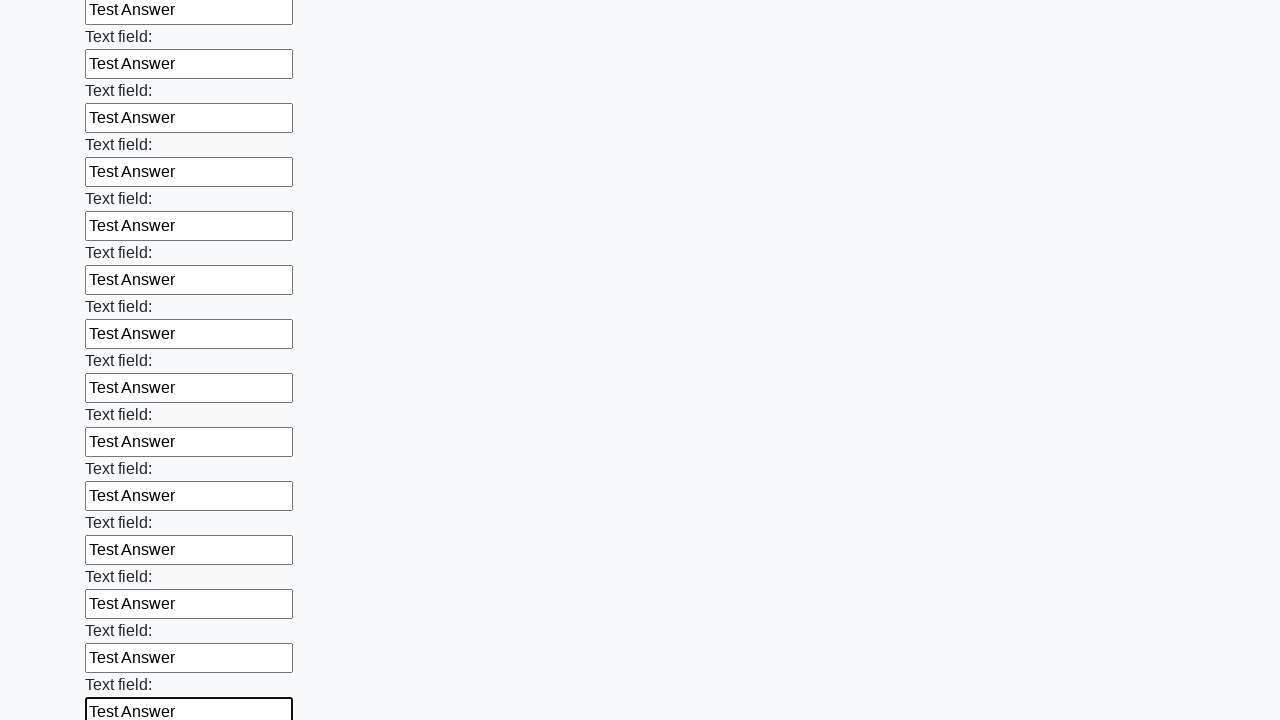

Filled input field with 'Test Answer' on input >> nth=51
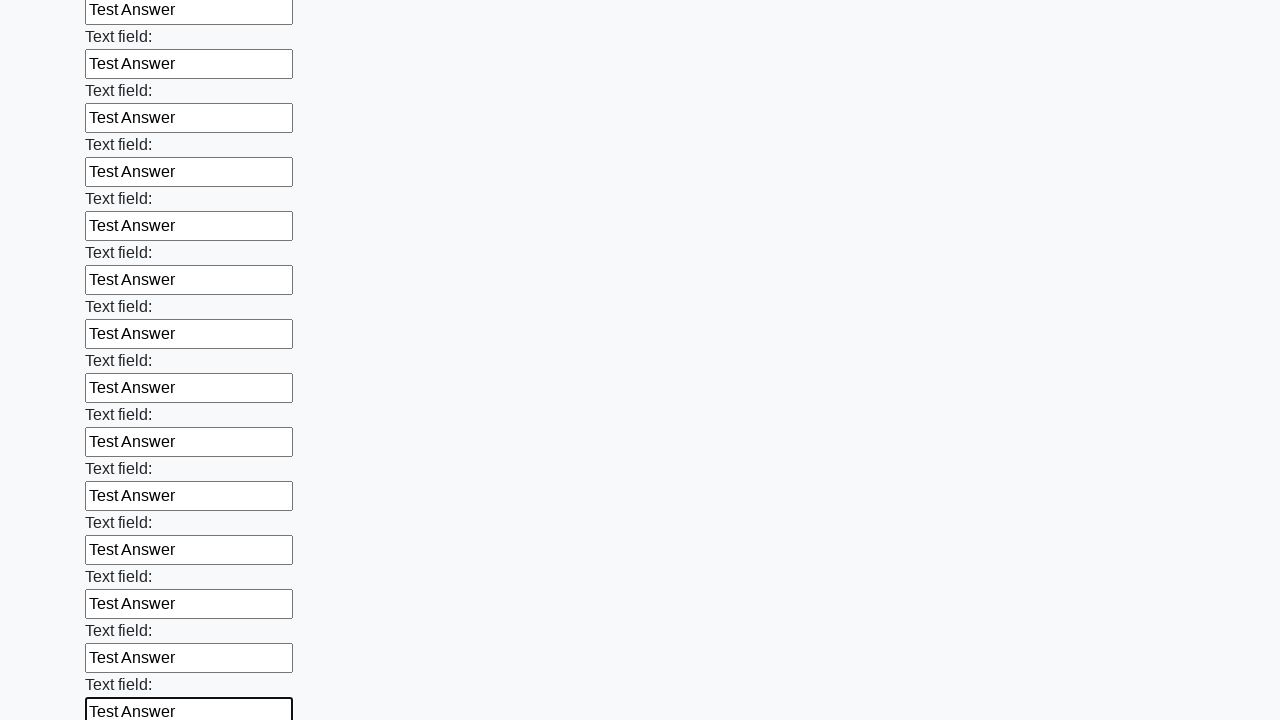

Filled input field with 'Test Answer' on input >> nth=52
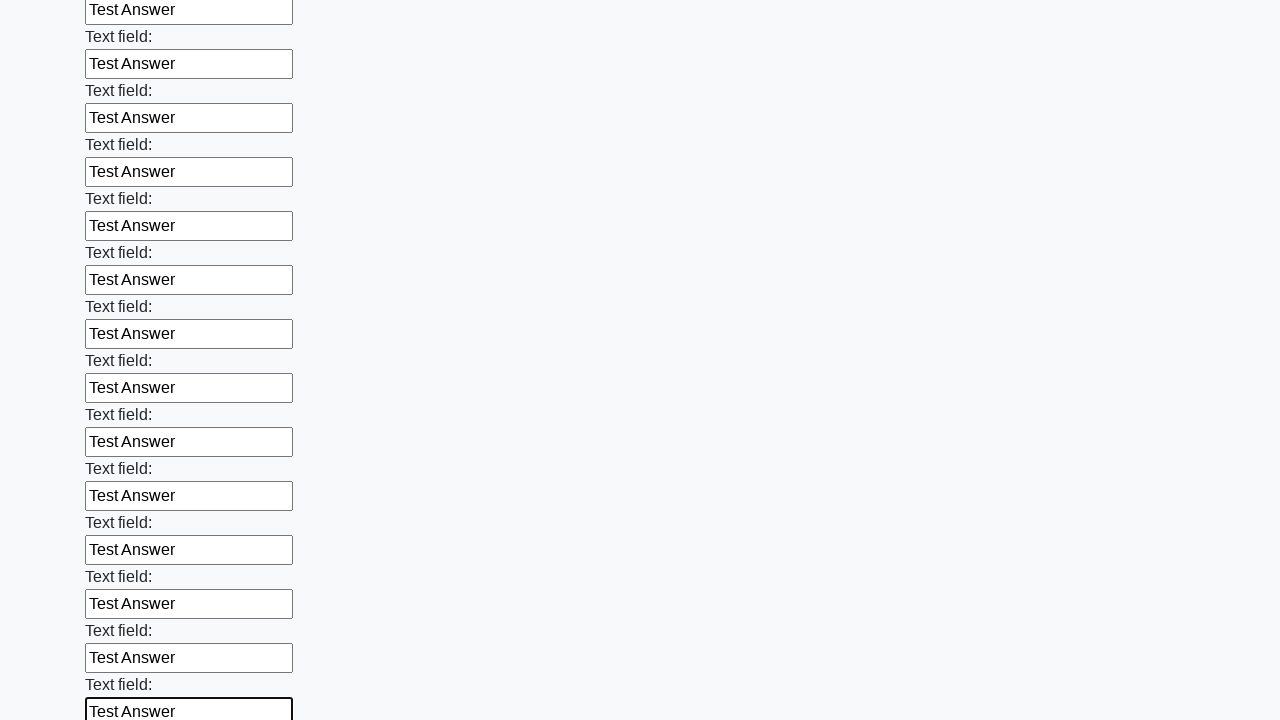

Filled input field with 'Test Answer' on input >> nth=53
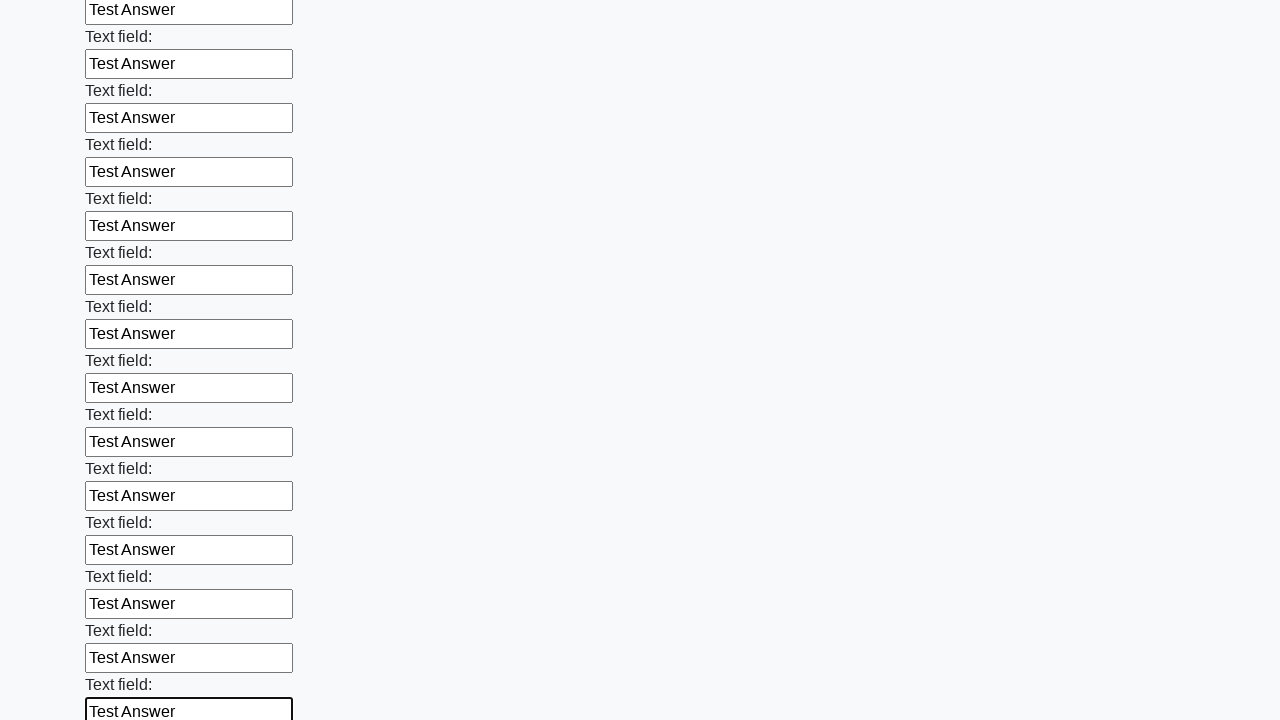

Filled input field with 'Test Answer' on input >> nth=54
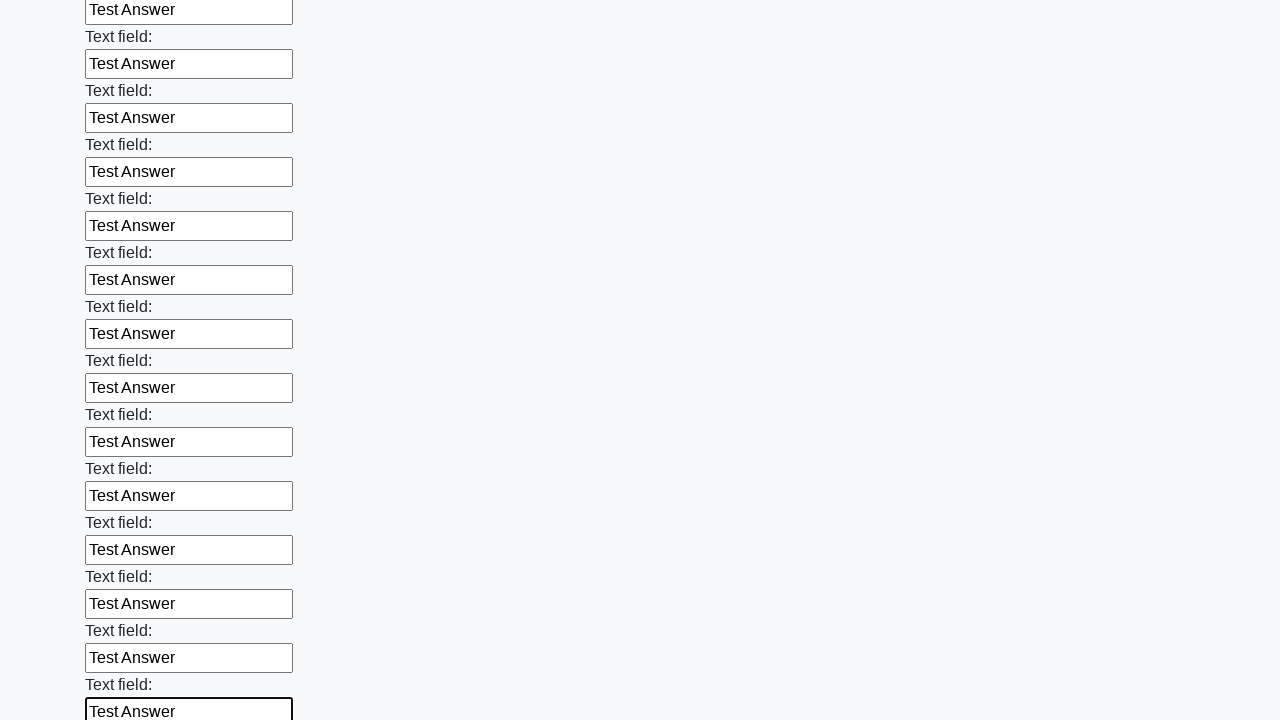

Filled input field with 'Test Answer' on input >> nth=55
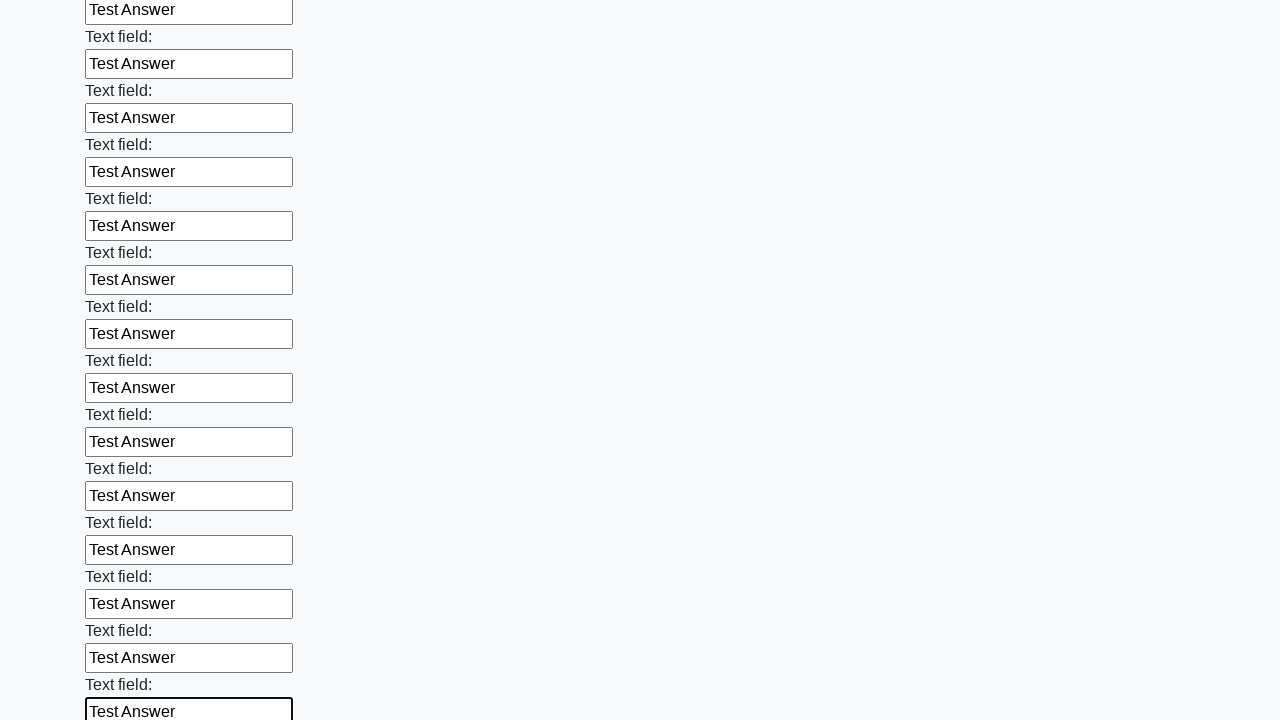

Filled input field with 'Test Answer' on input >> nth=56
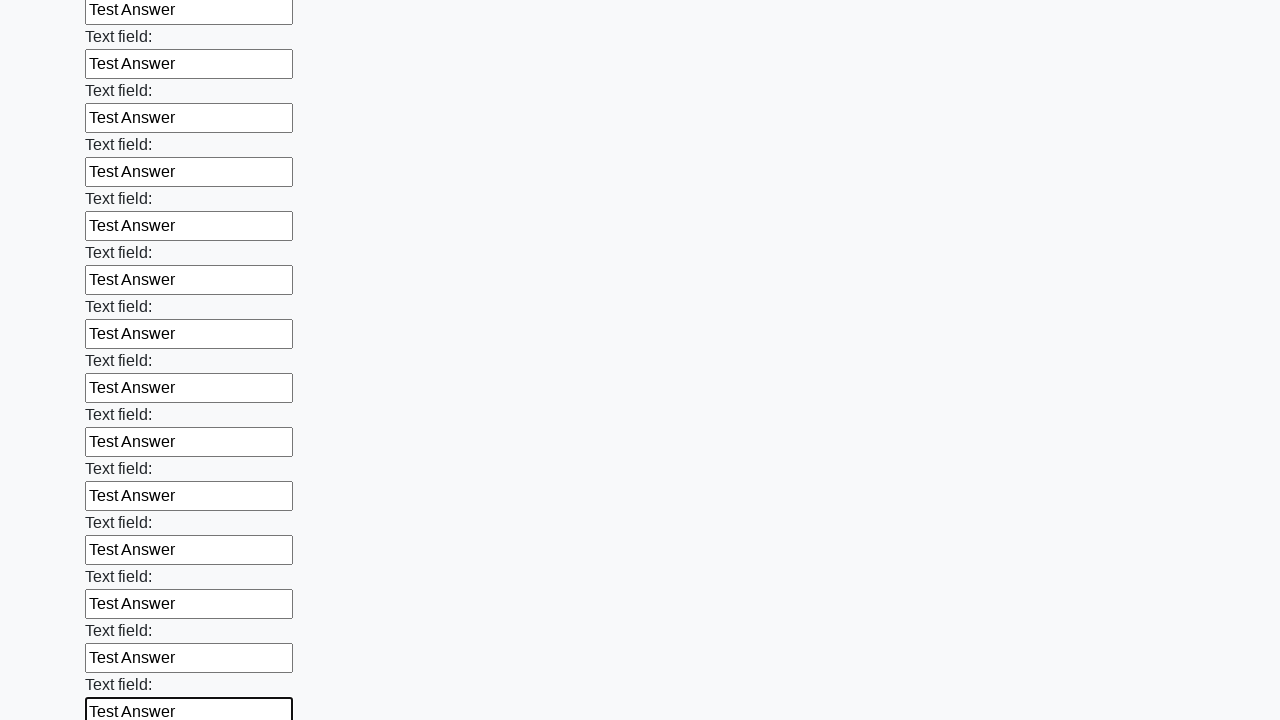

Filled input field with 'Test Answer' on input >> nth=57
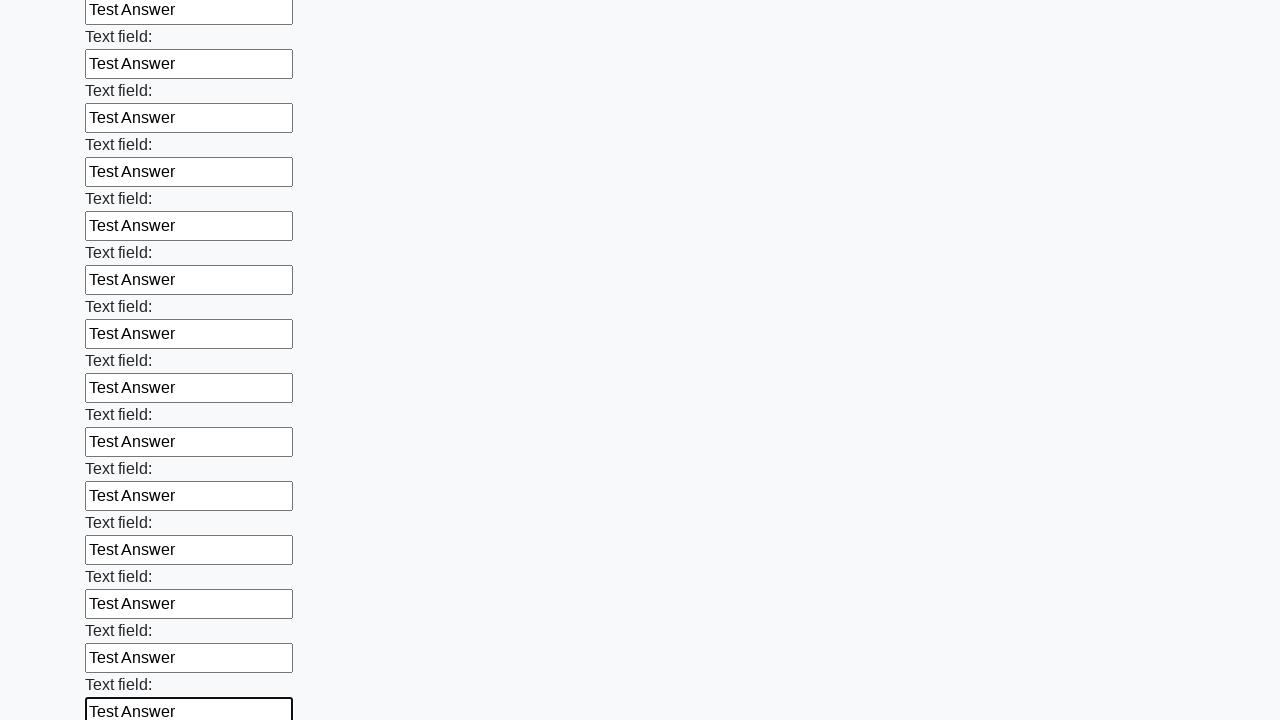

Filled input field with 'Test Answer' on input >> nth=58
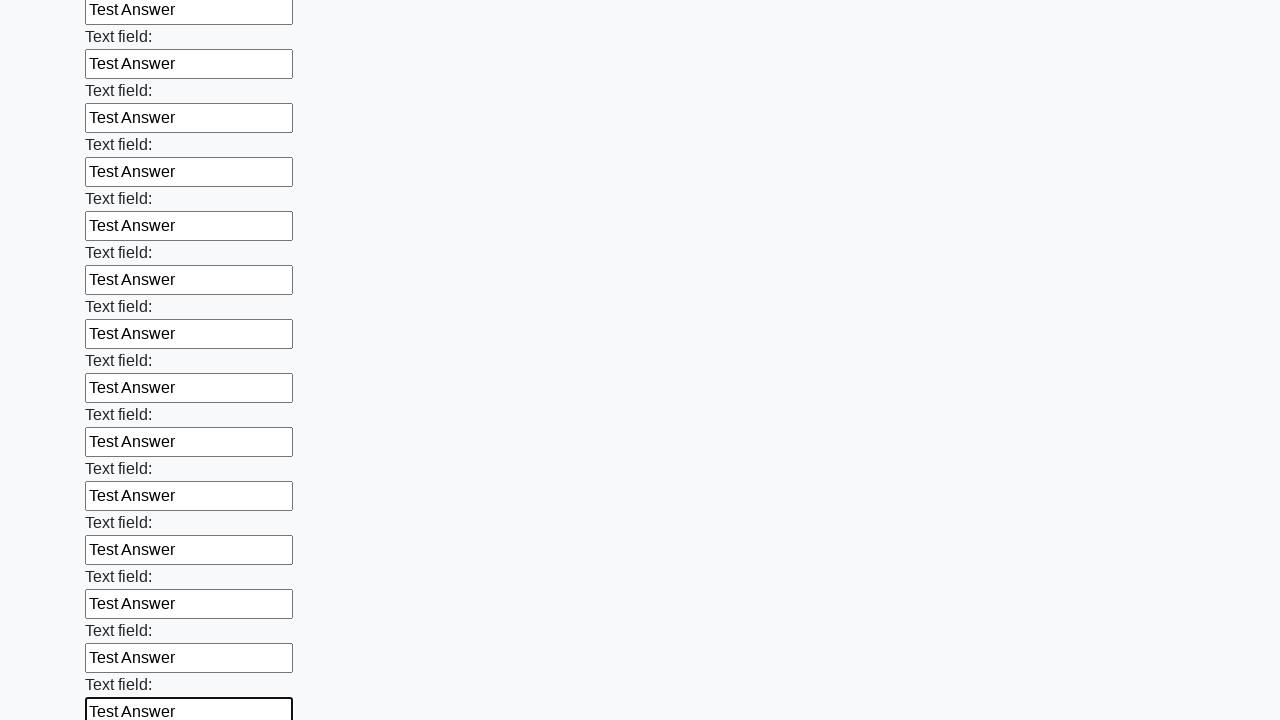

Filled input field with 'Test Answer' on input >> nth=59
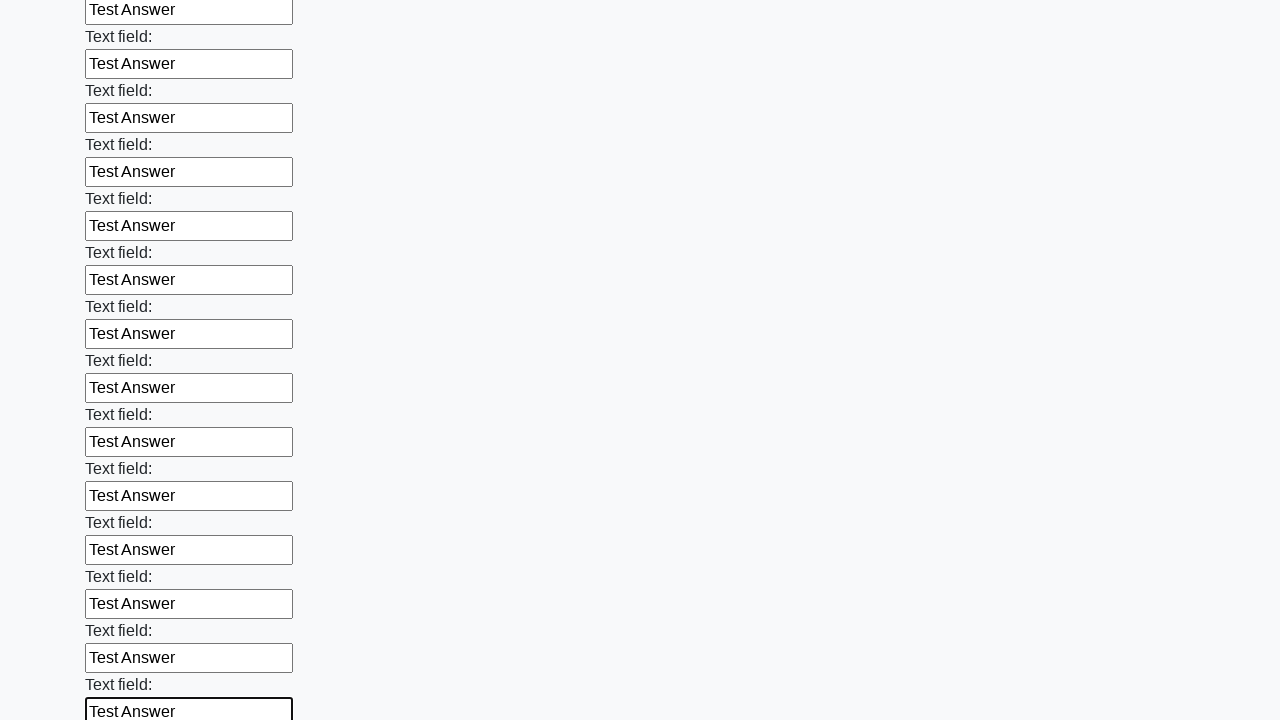

Filled input field with 'Test Answer' on input >> nth=60
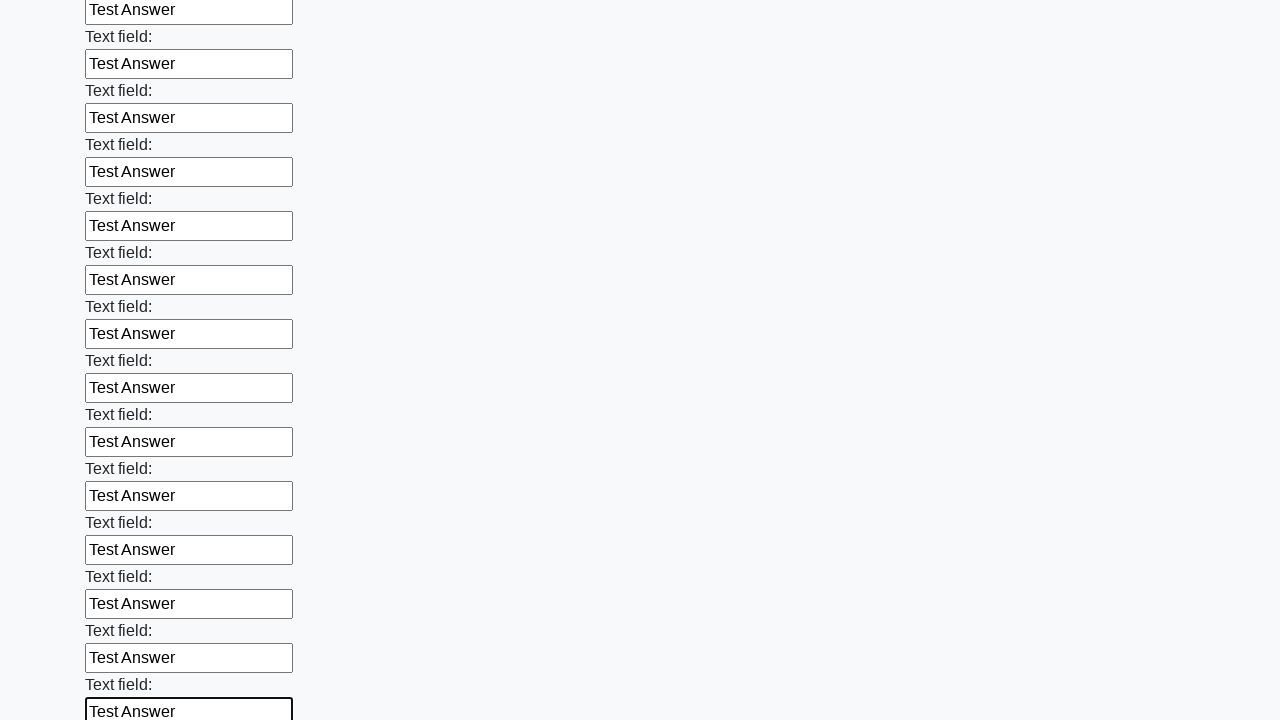

Filled input field with 'Test Answer' on input >> nth=61
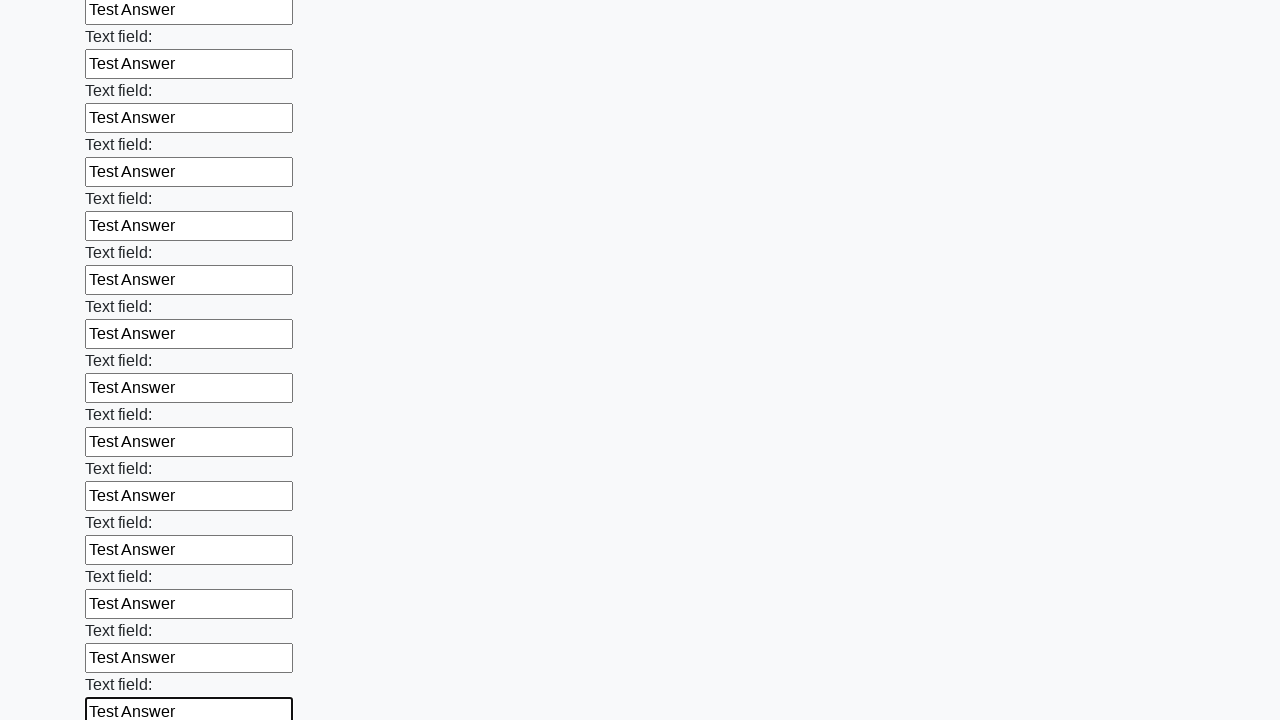

Filled input field with 'Test Answer' on input >> nth=62
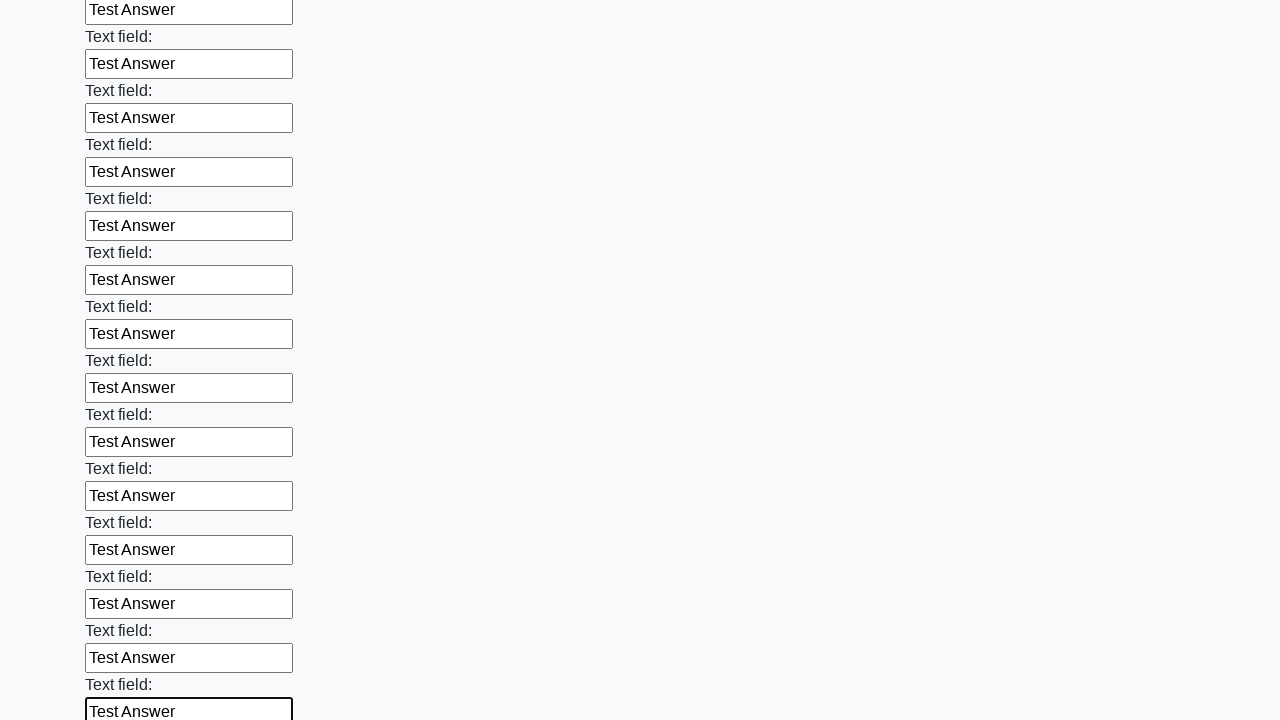

Filled input field with 'Test Answer' on input >> nth=63
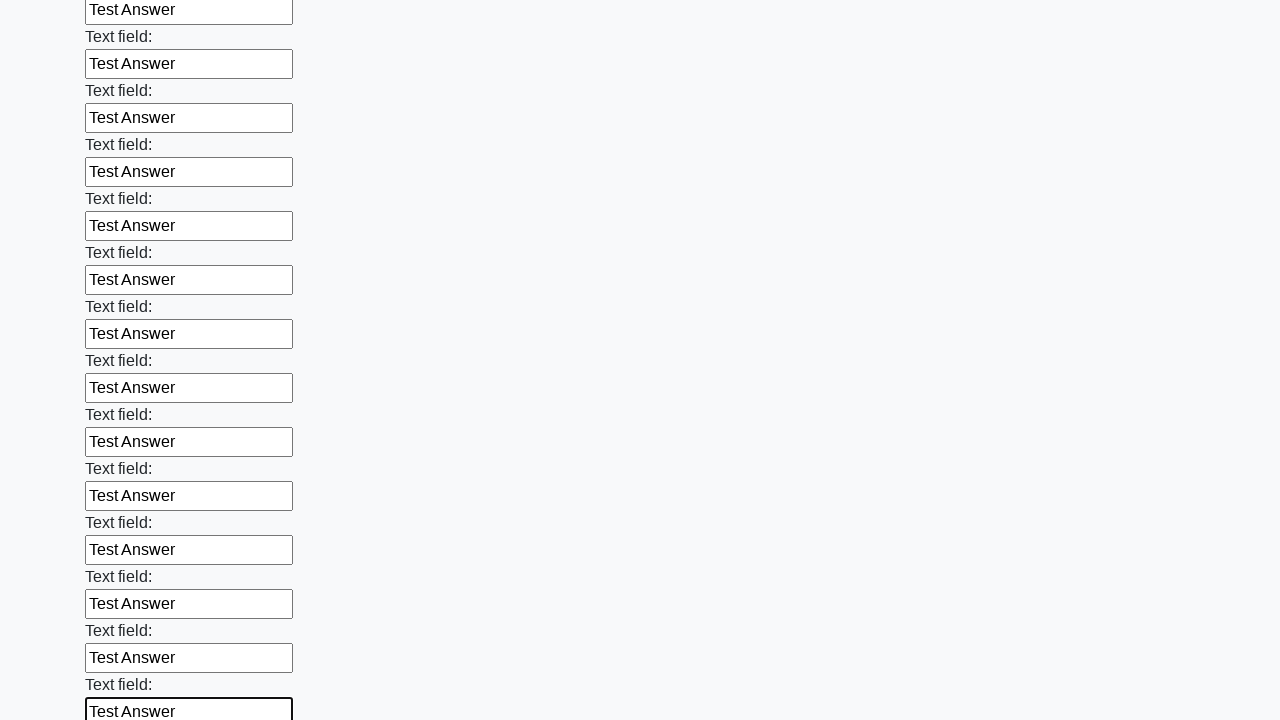

Filled input field with 'Test Answer' on input >> nth=64
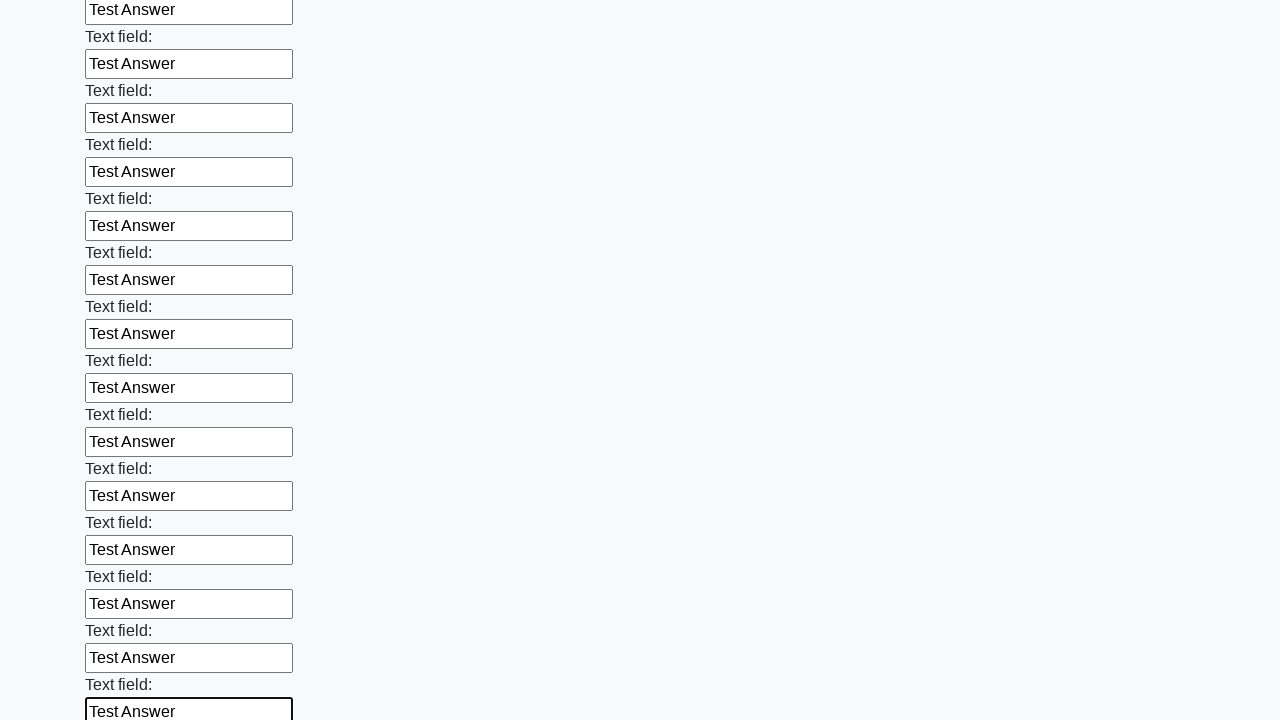

Filled input field with 'Test Answer' on input >> nth=65
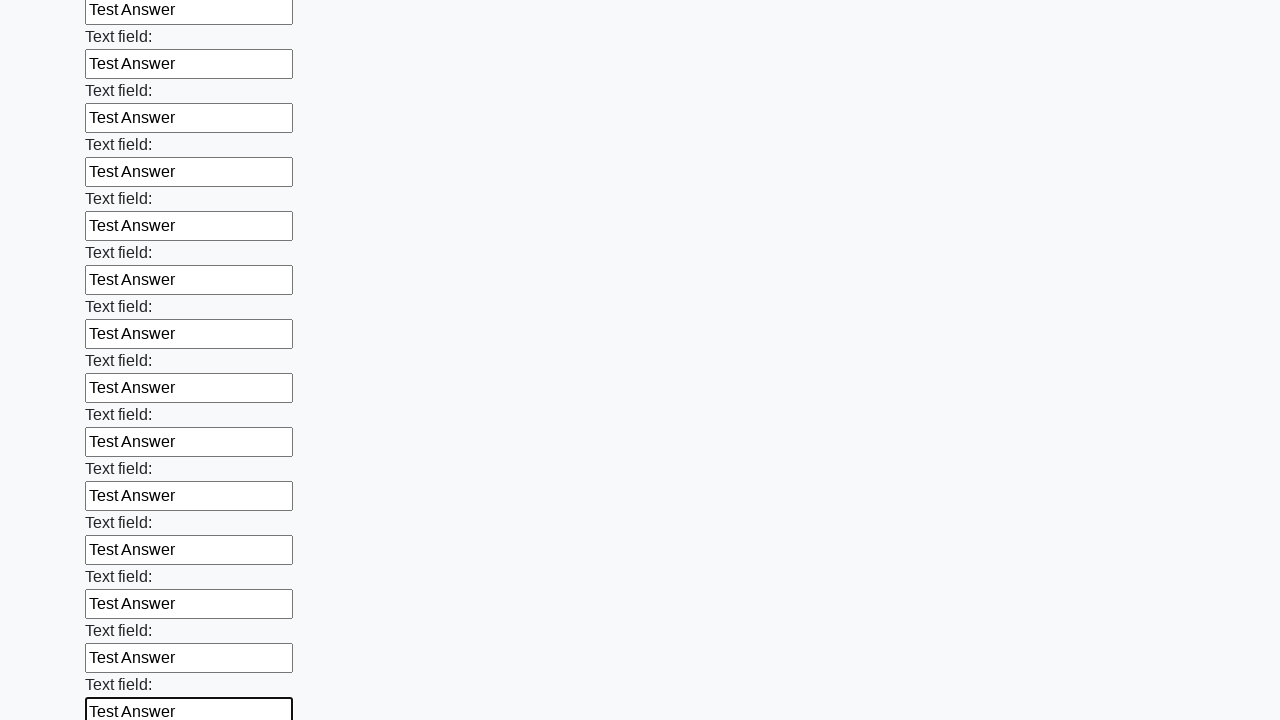

Filled input field with 'Test Answer' on input >> nth=66
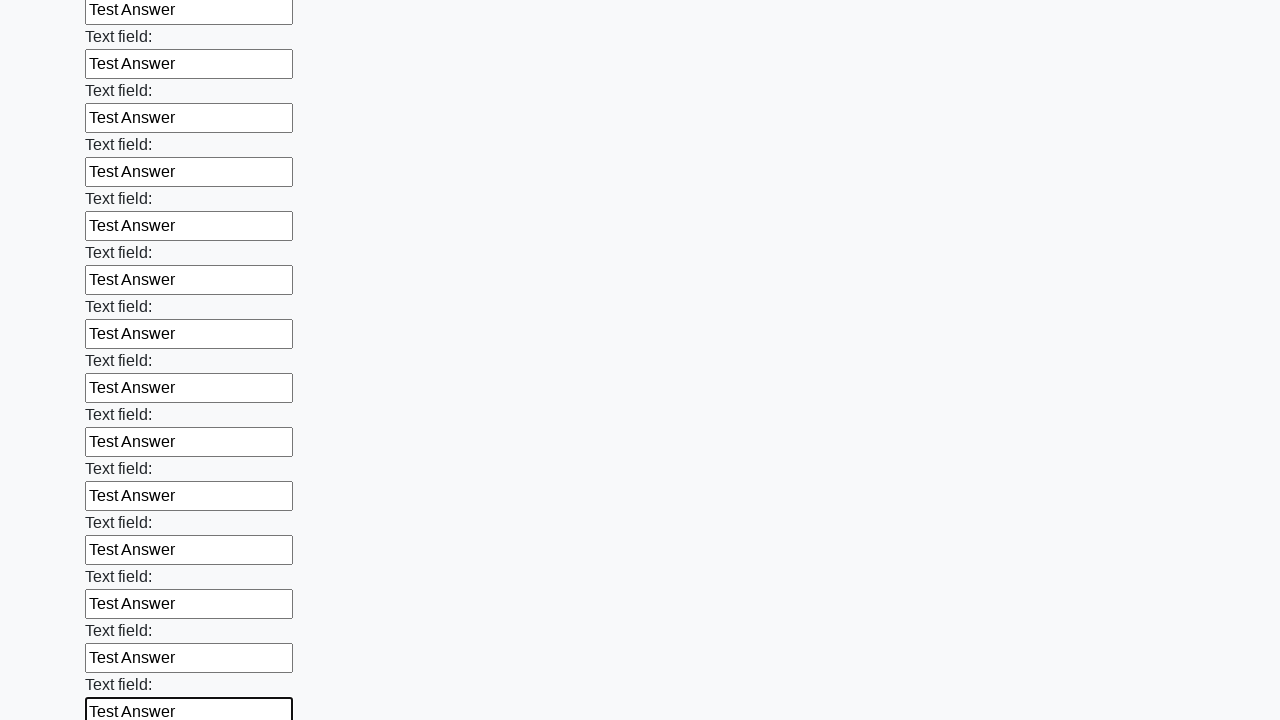

Filled input field with 'Test Answer' on input >> nth=67
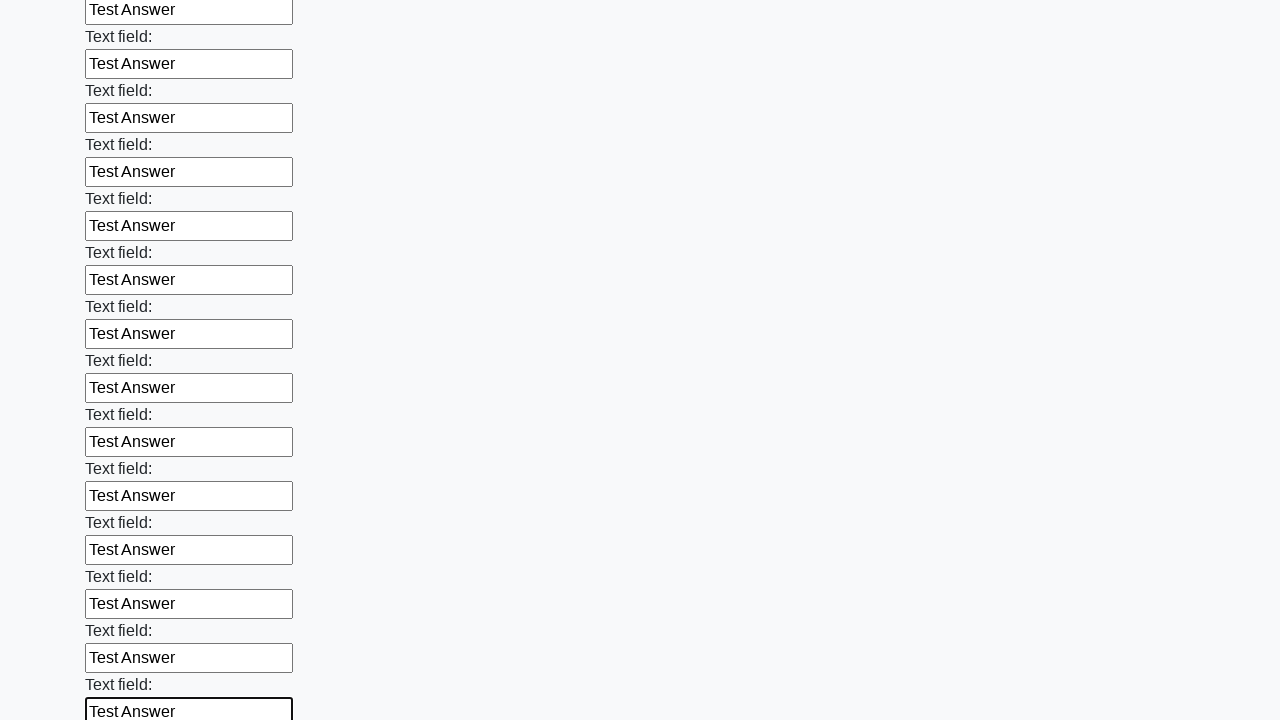

Filled input field with 'Test Answer' on input >> nth=68
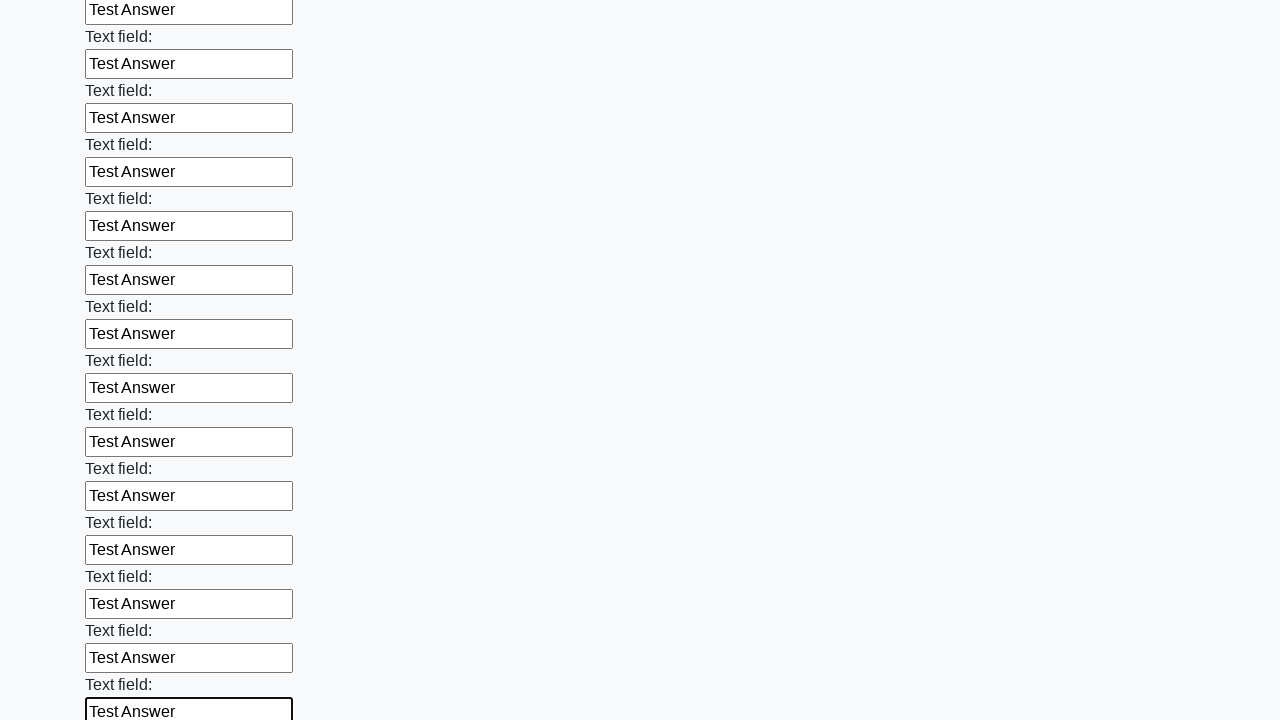

Filled input field with 'Test Answer' on input >> nth=69
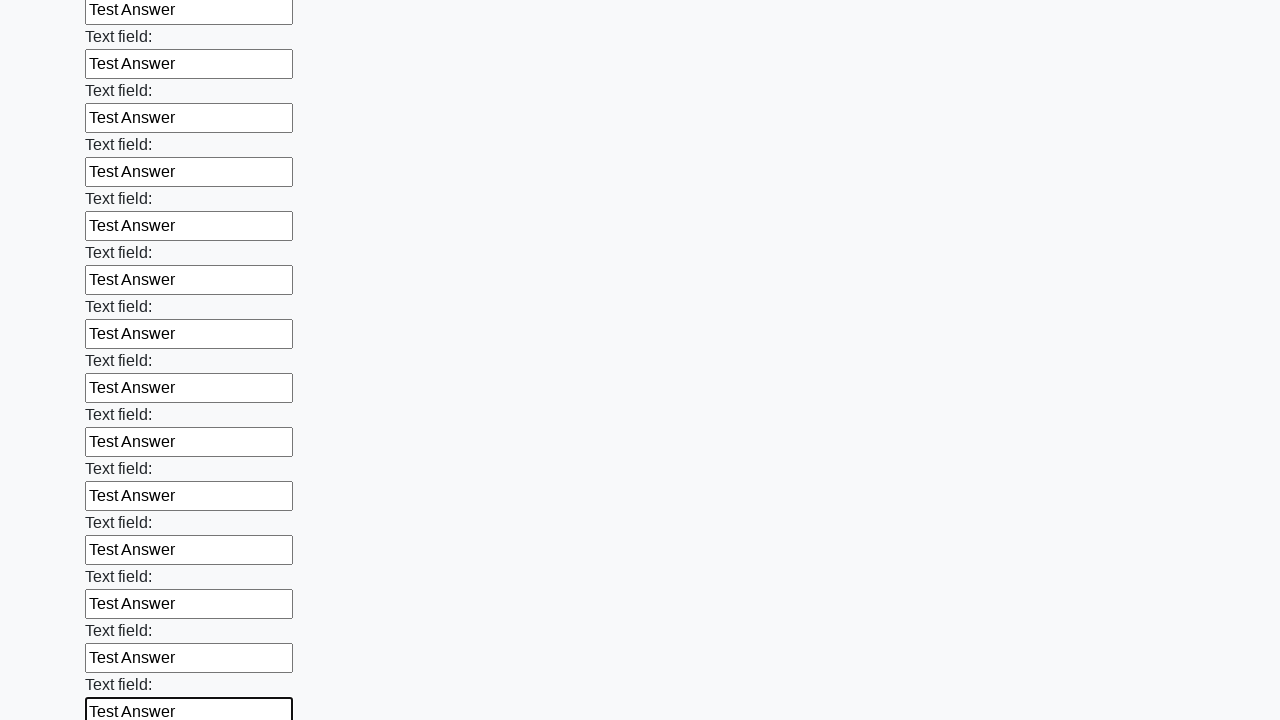

Filled input field with 'Test Answer' on input >> nth=70
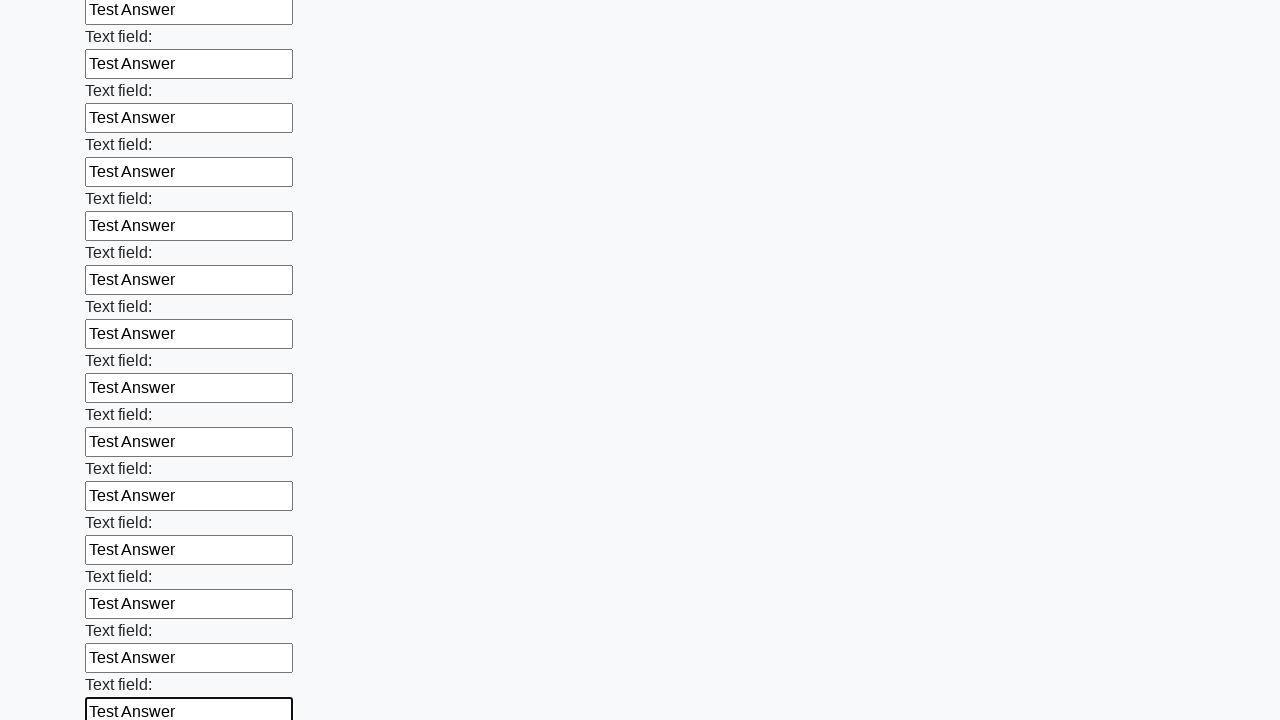

Filled input field with 'Test Answer' on input >> nth=71
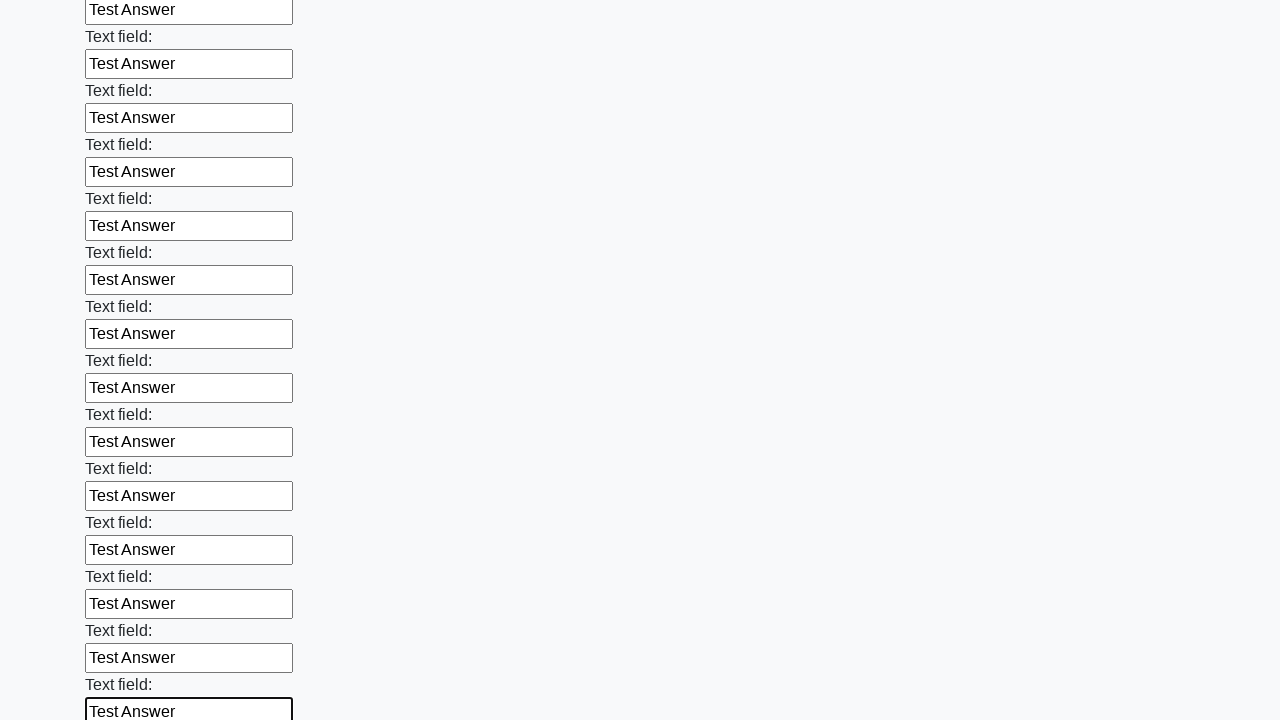

Filled input field with 'Test Answer' on input >> nth=72
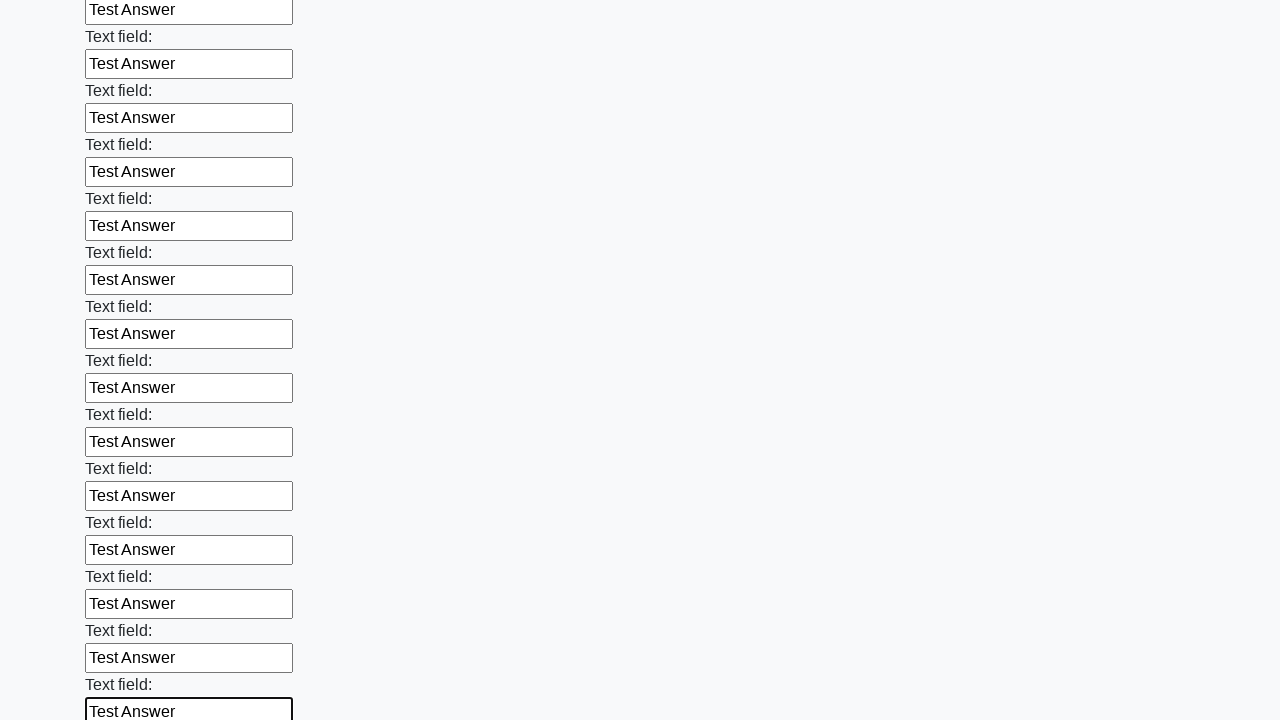

Filled input field with 'Test Answer' on input >> nth=73
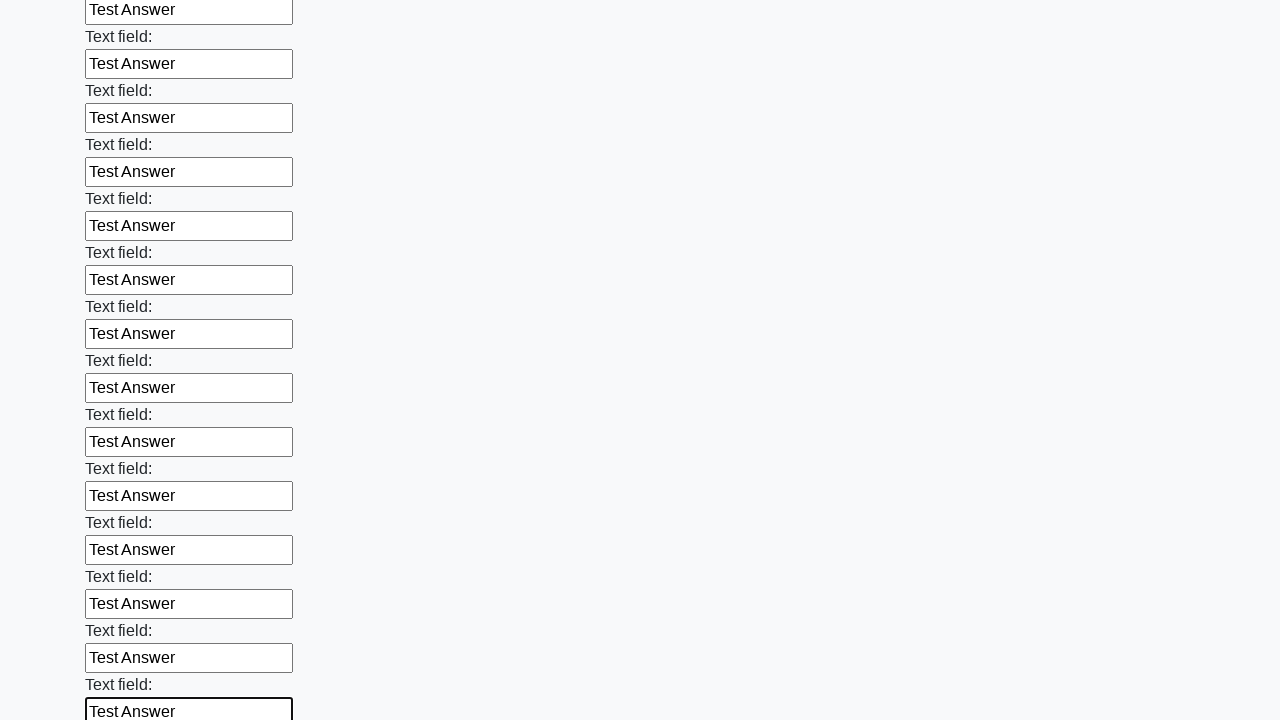

Filled input field with 'Test Answer' on input >> nth=74
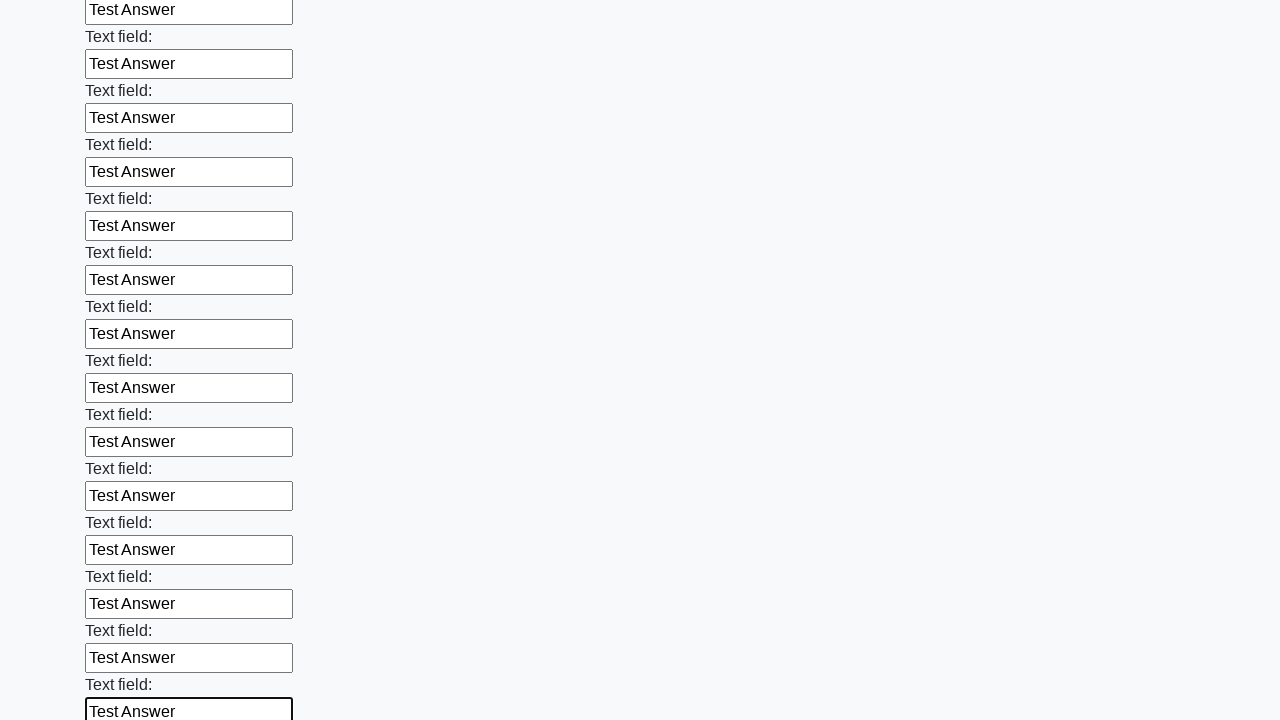

Filled input field with 'Test Answer' on input >> nth=75
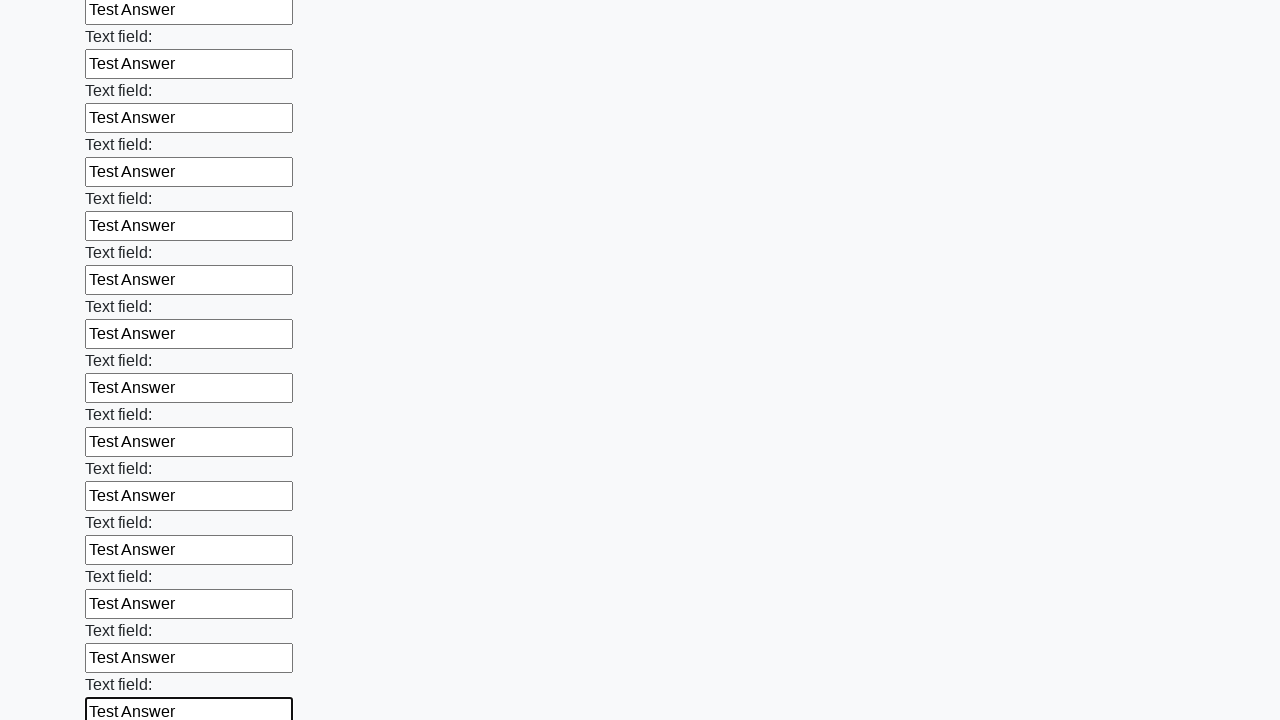

Filled input field with 'Test Answer' on input >> nth=76
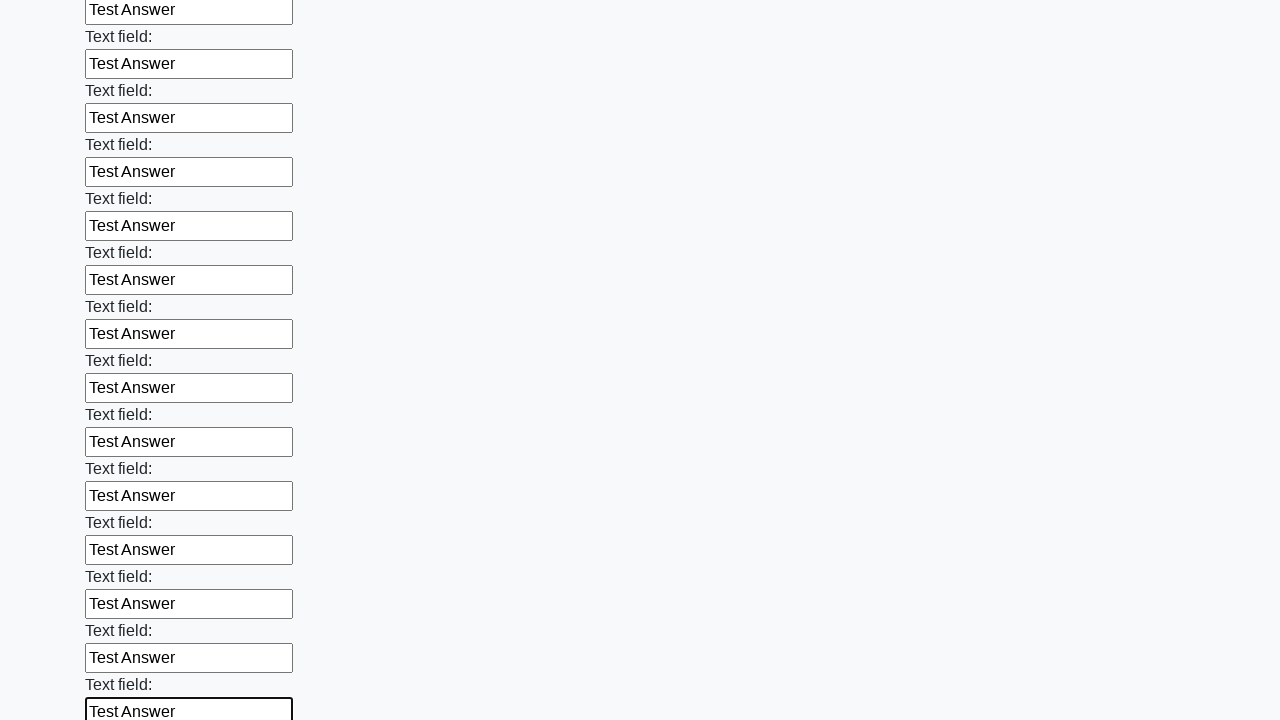

Filled input field with 'Test Answer' on input >> nth=77
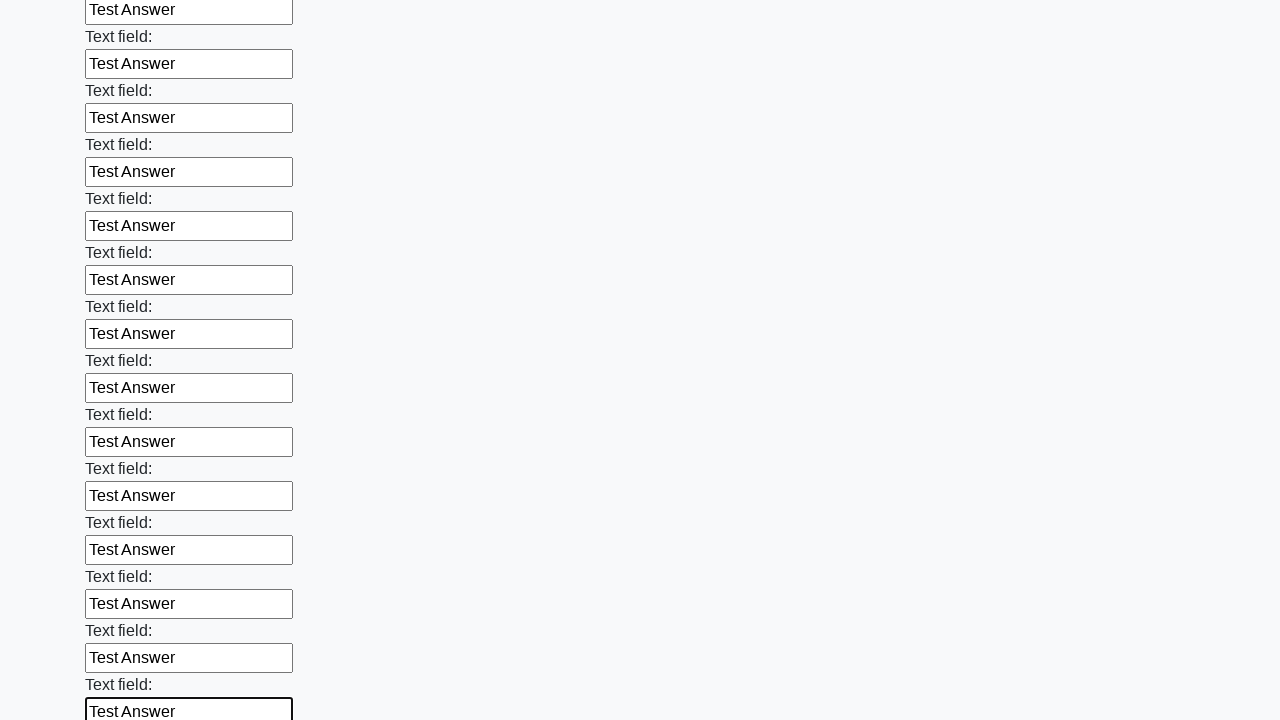

Filled input field with 'Test Answer' on input >> nth=78
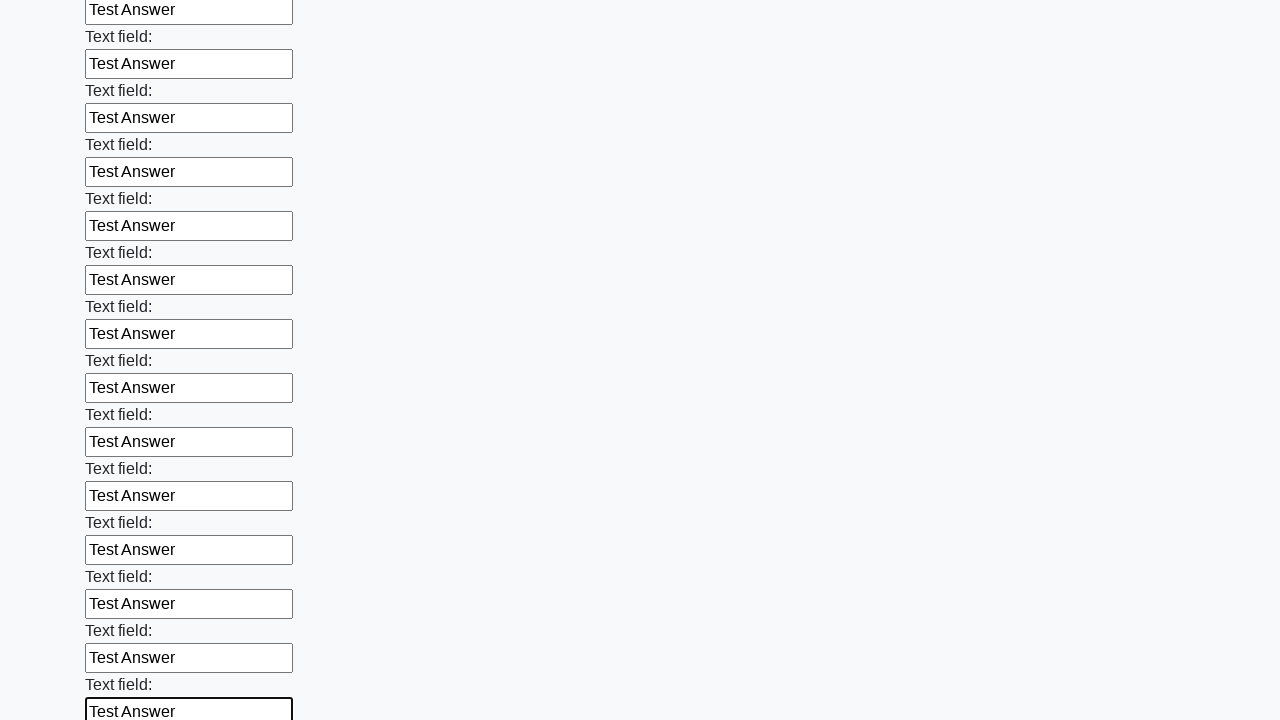

Filled input field with 'Test Answer' on input >> nth=79
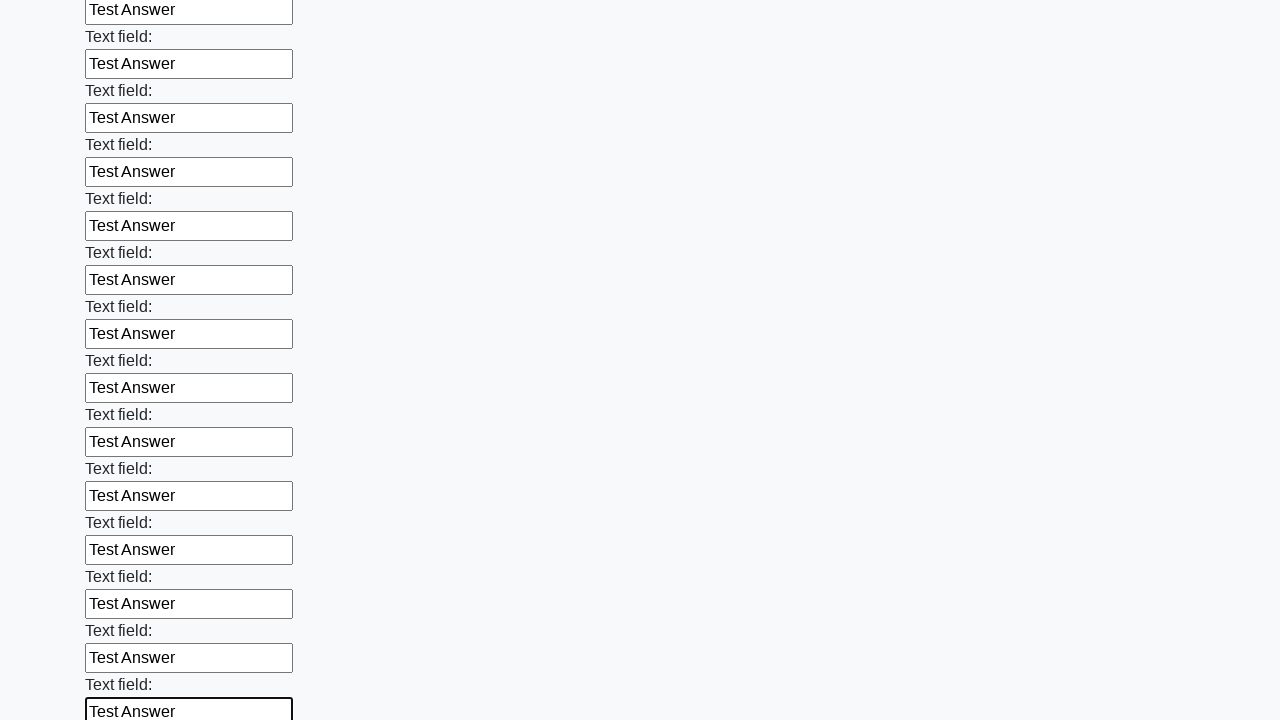

Filled input field with 'Test Answer' on input >> nth=80
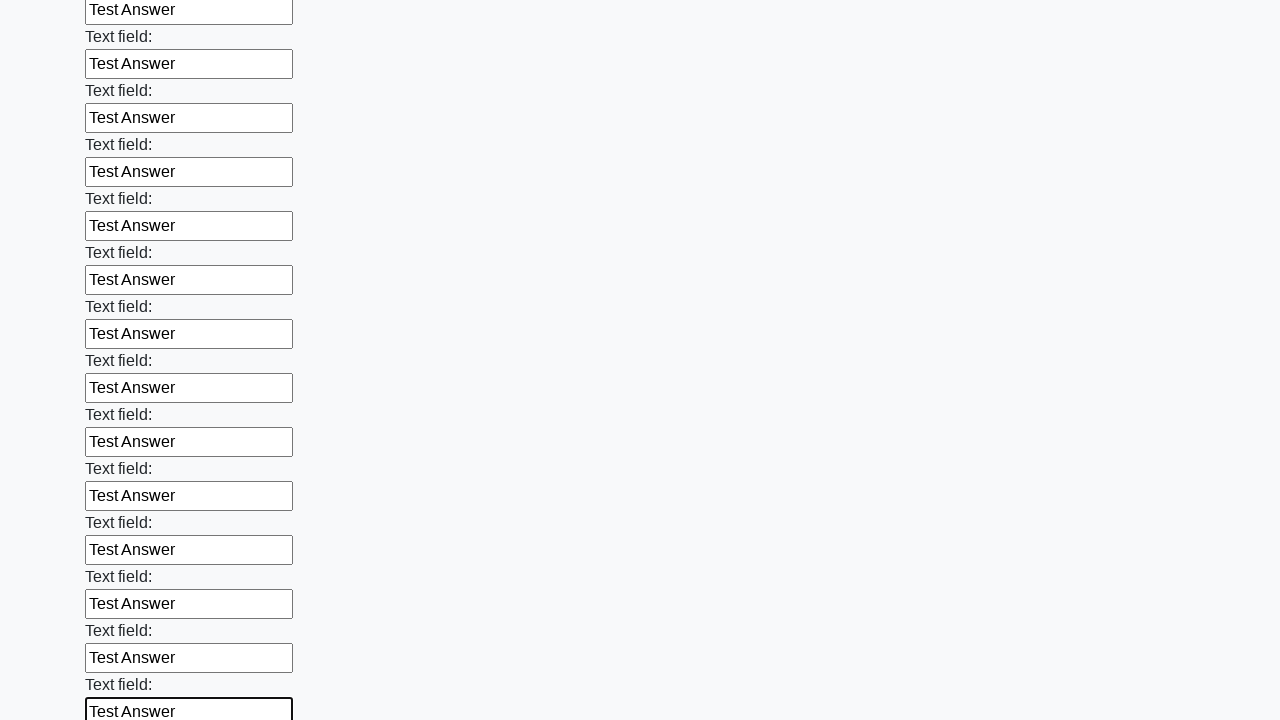

Filled input field with 'Test Answer' on input >> nth=81
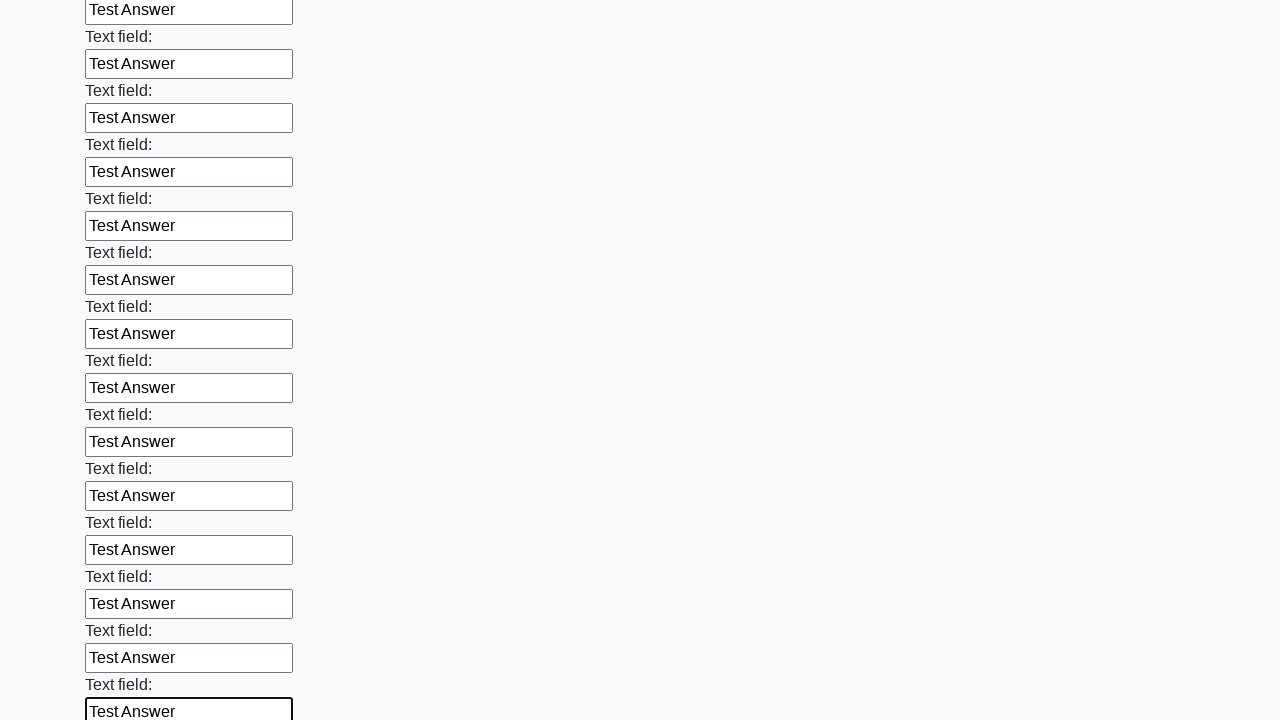

Filled input field with 'Test Answer' on input >> nth=82
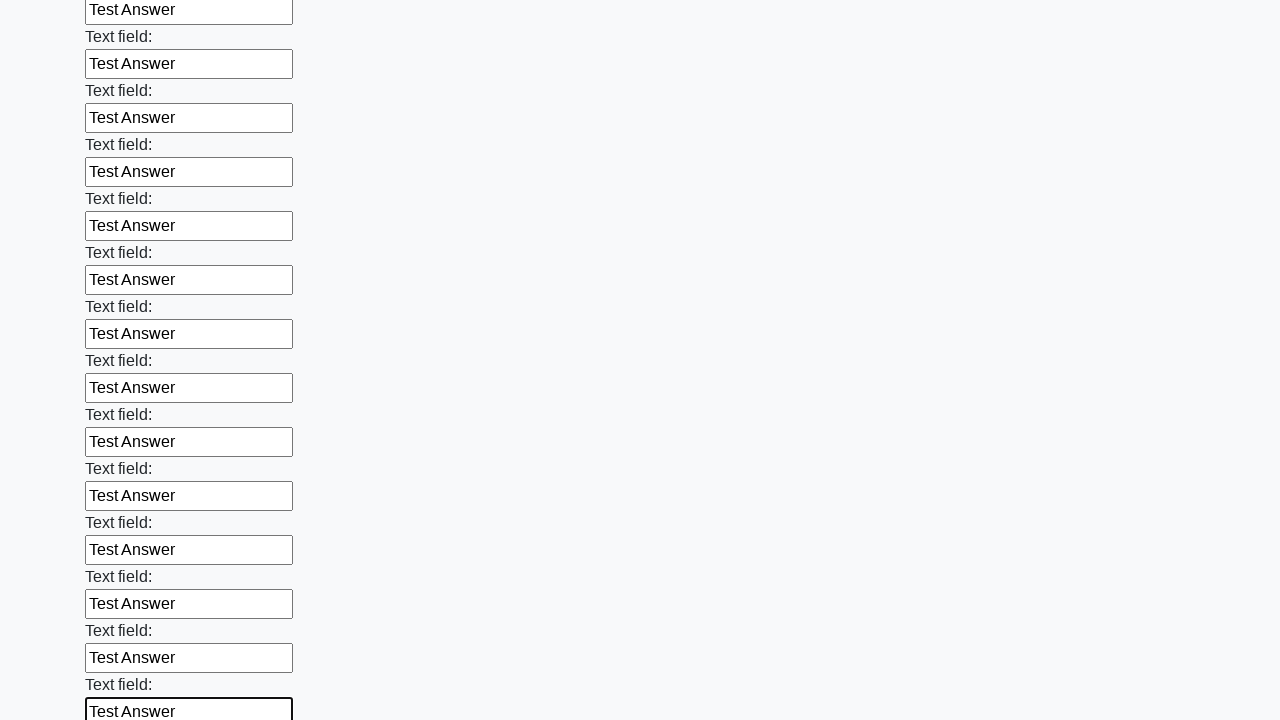

Filled input field with 'Test Answer' on input >> nth=83
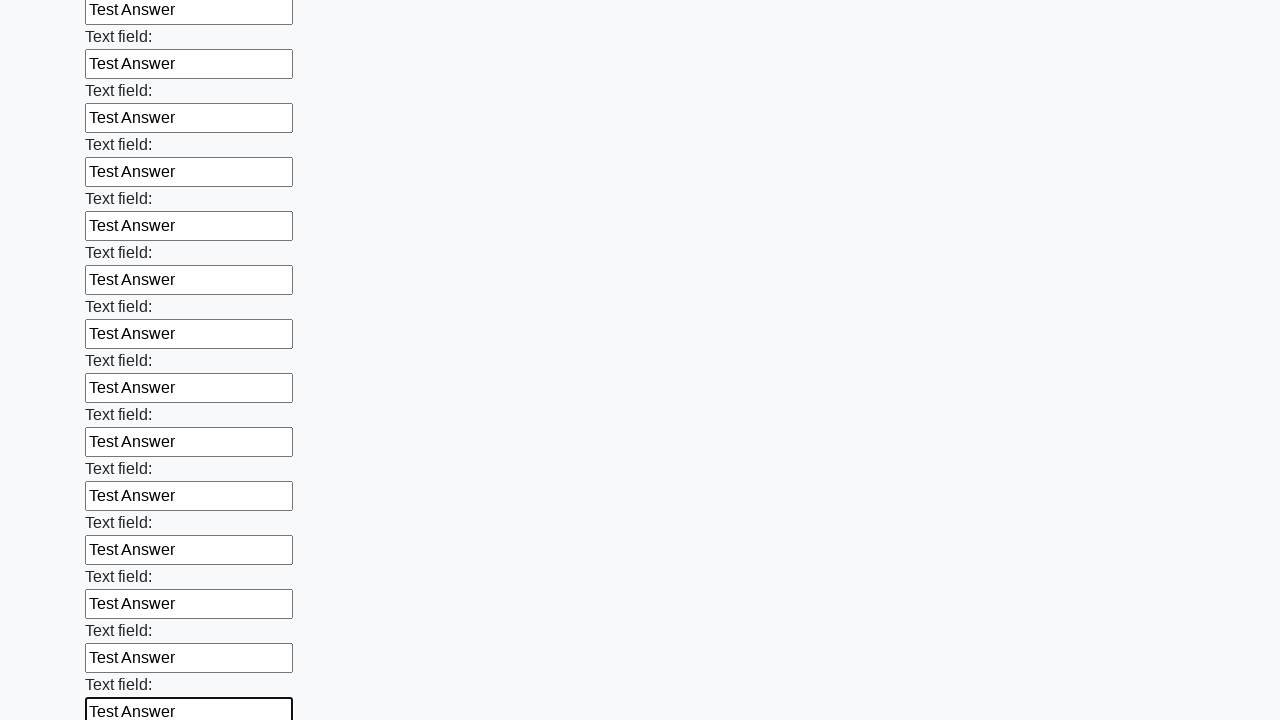

Filled input field with 'Test Answer' on input >> nth=84
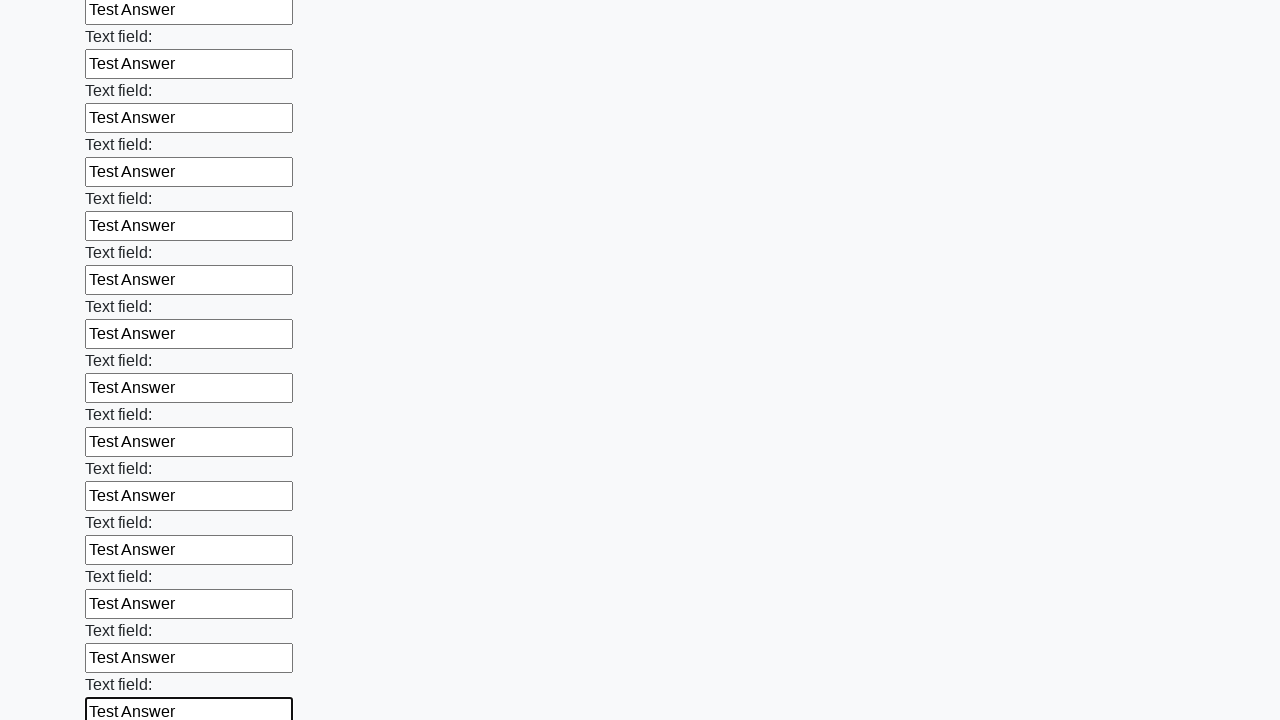

Filled input field with 'Test Answer' on input >> nth=85
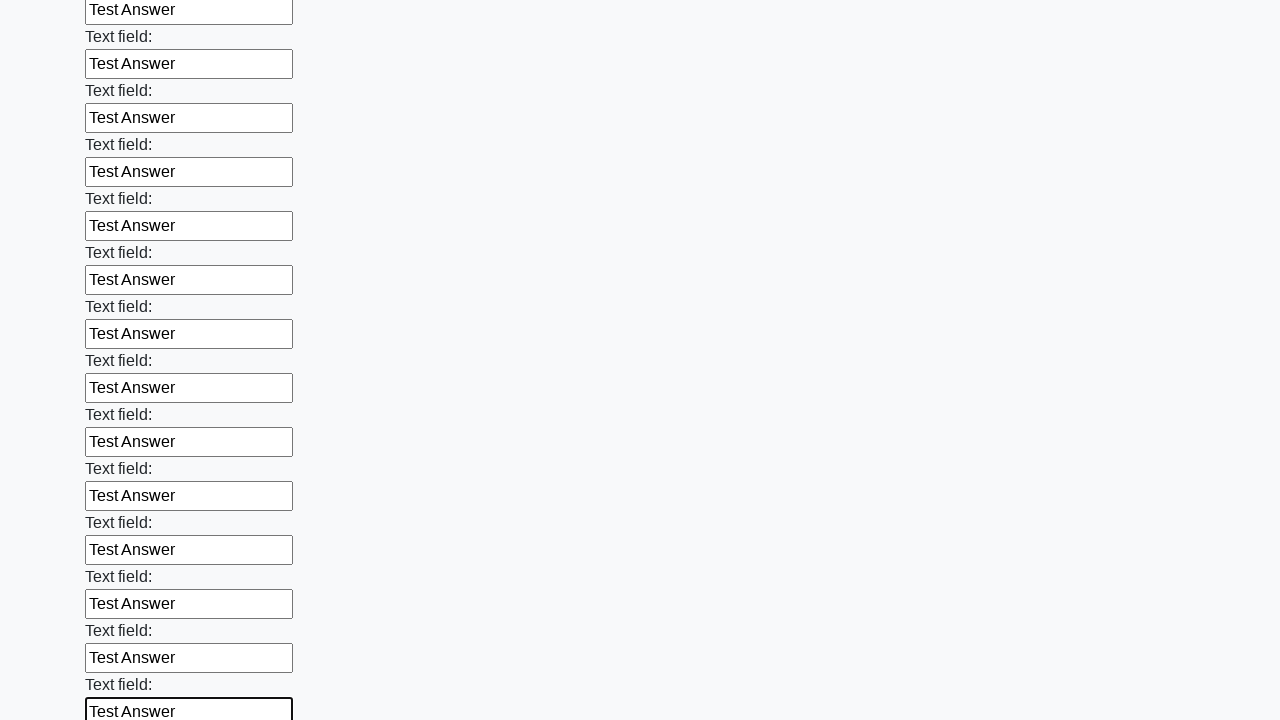

Filled input field with 'Test Answer' on input >> nth=86
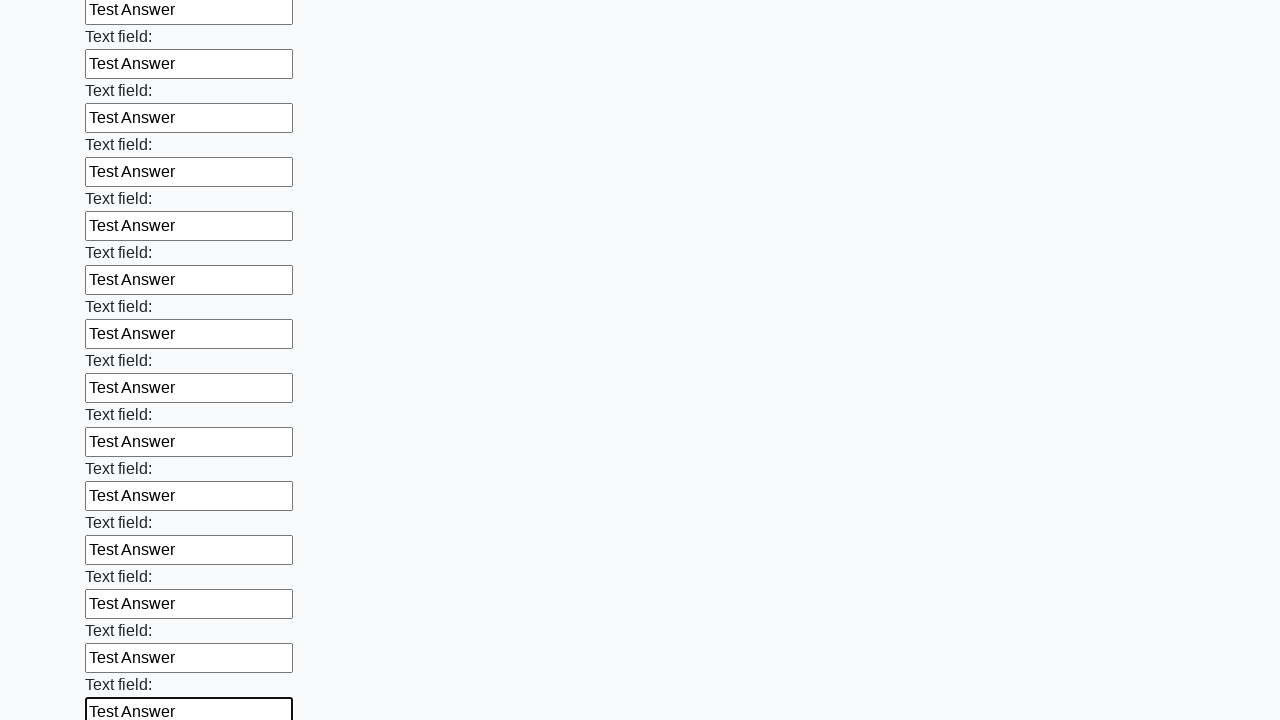

Filled input field with 'Test Answer' on input >> nth=87
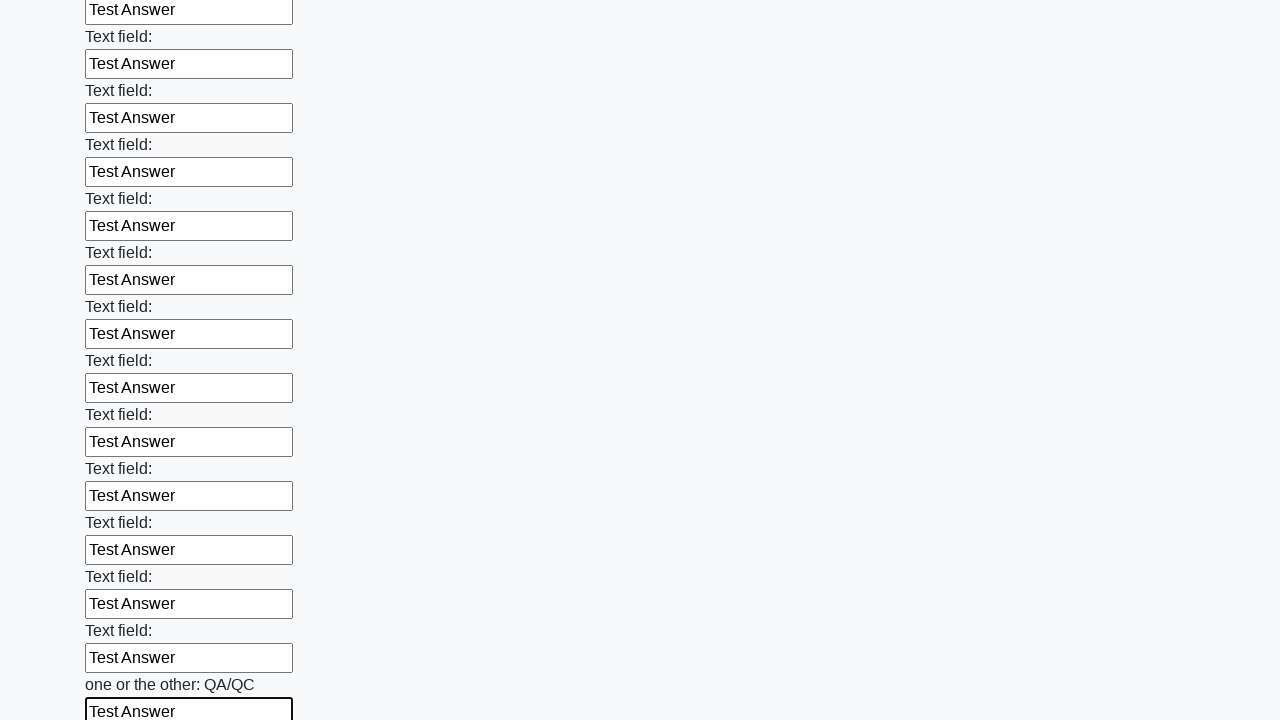

Filled input field with 'Test Answer' on input >> nth=88
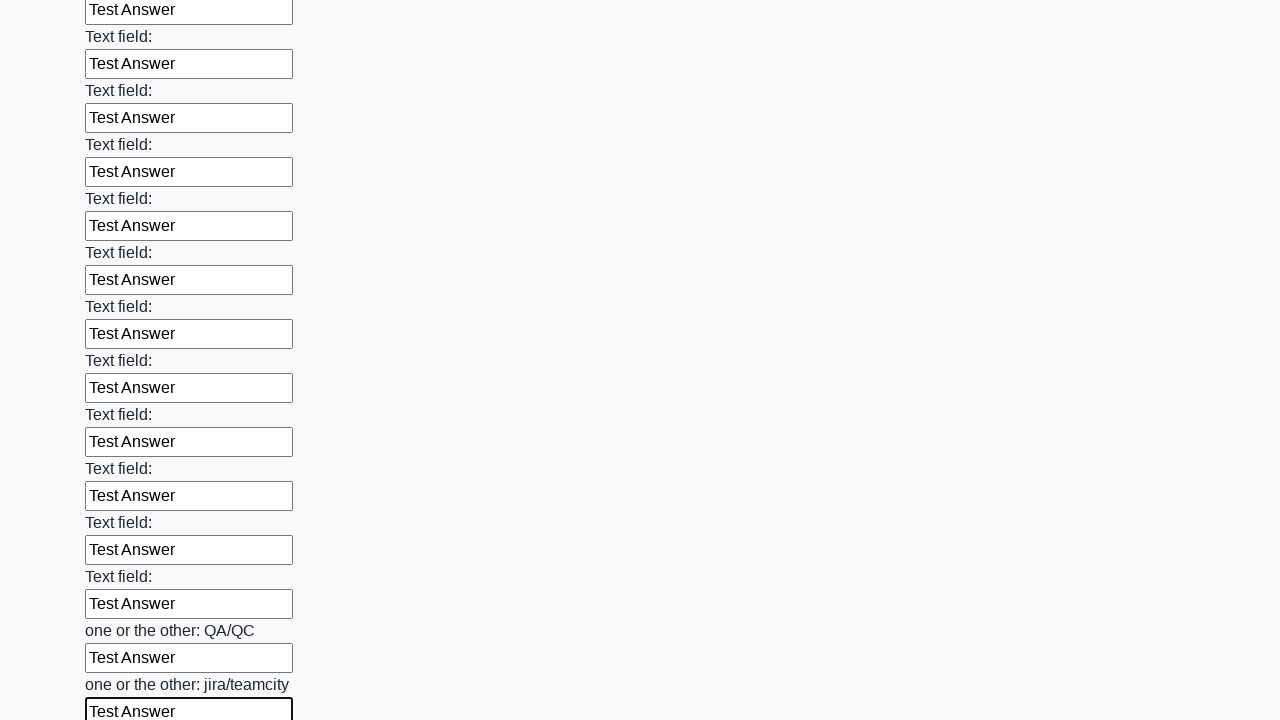

Filled input field with 'Test Answer' on input >> nth=89
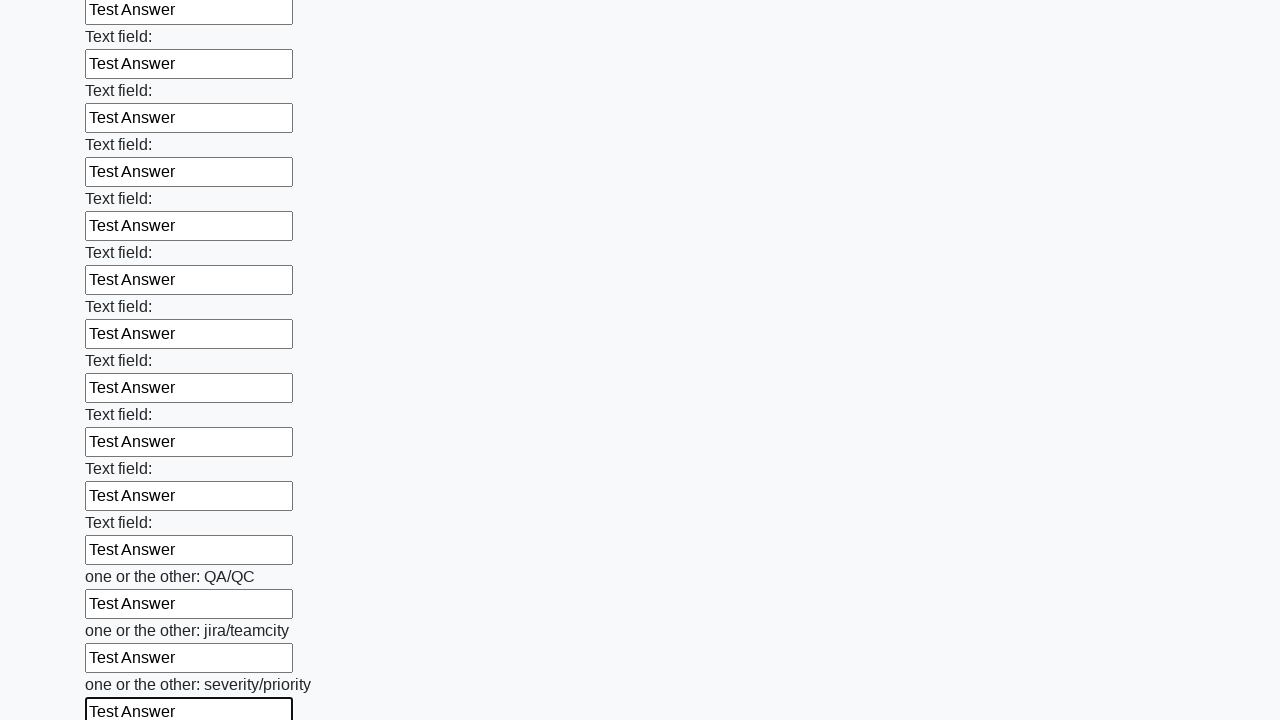

Filled input field with 'Test Answer' on input >> nth=90
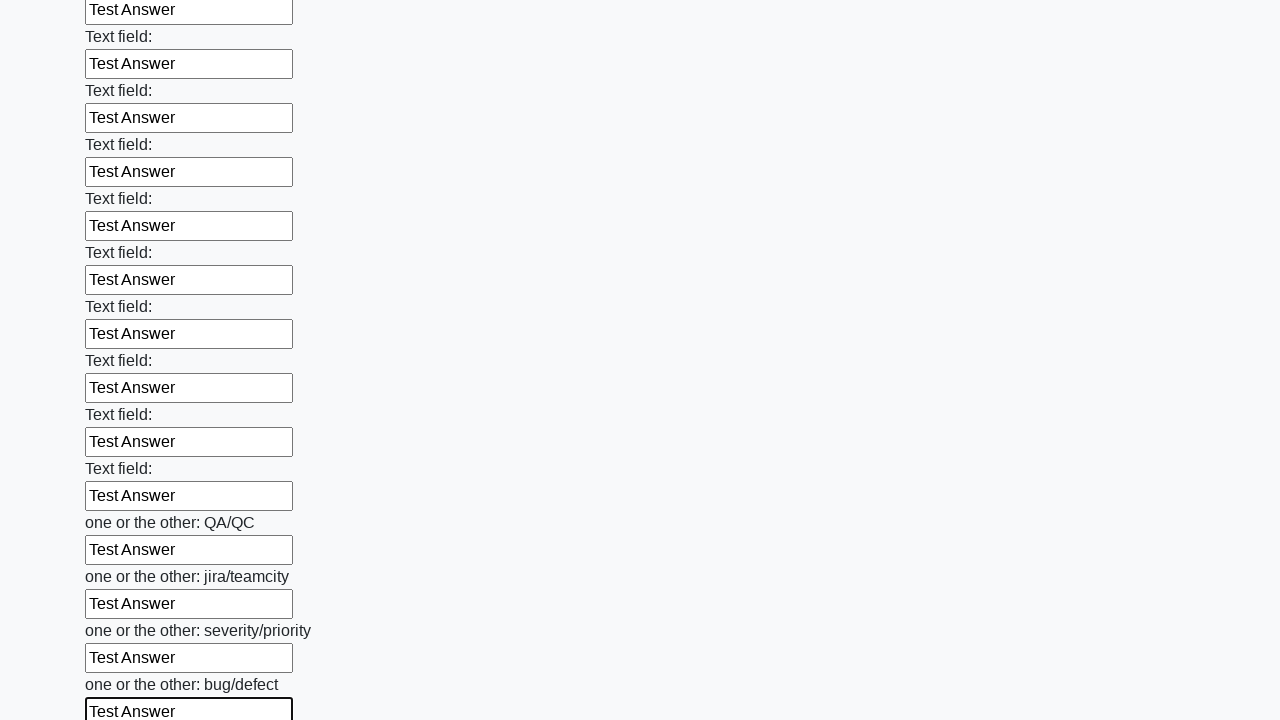

Filled input field with 'Test Answer' on input >> nth=91
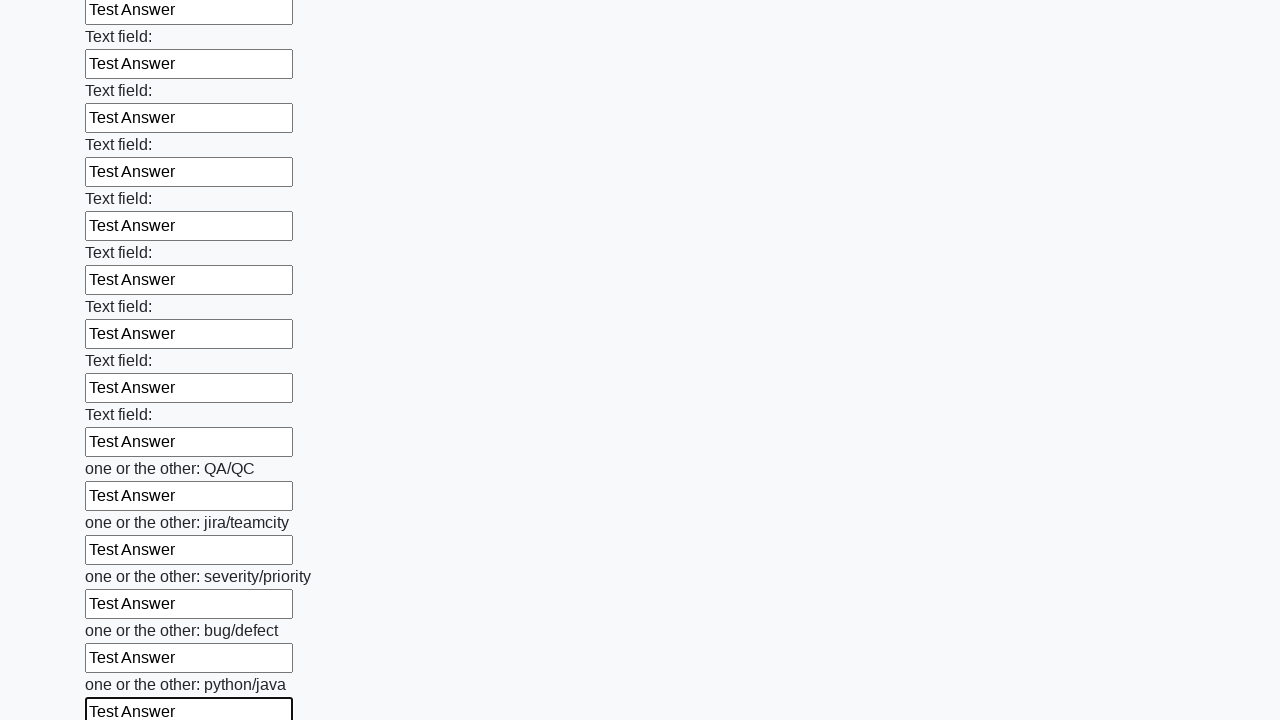

Filled input field with 'Test Answer' on input >> nth=92
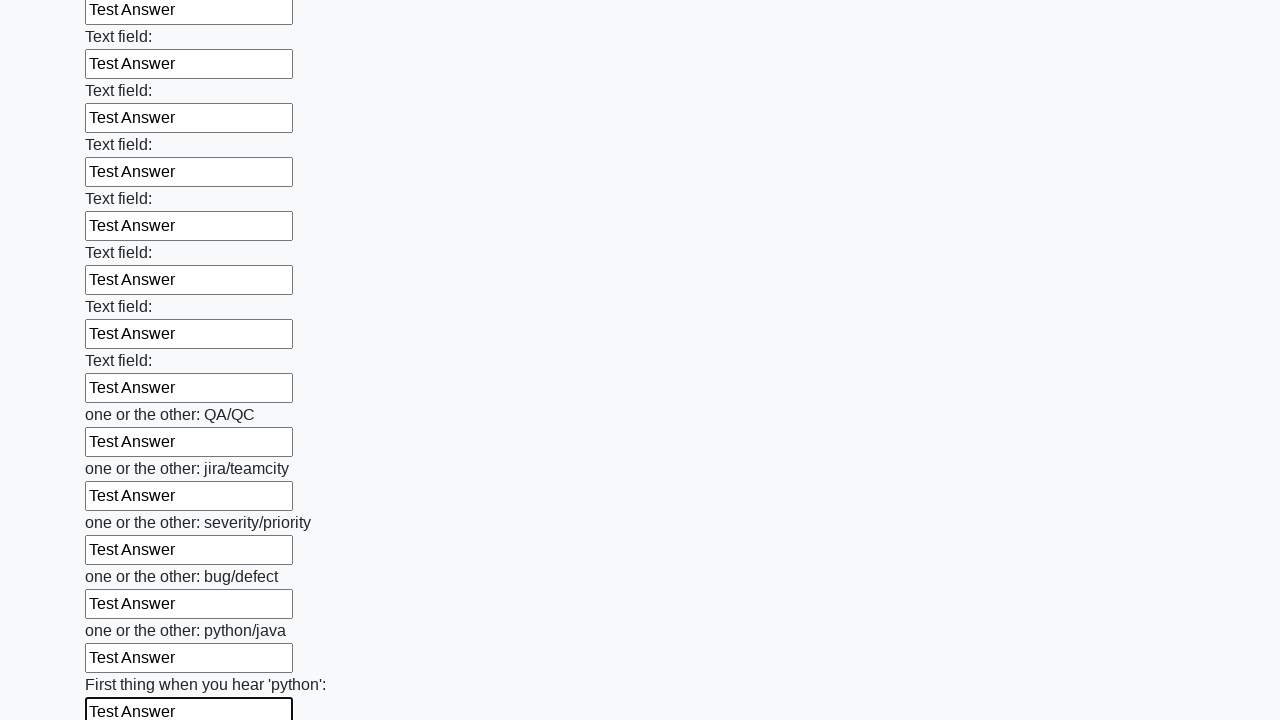

Filled input field with 'Test Answer' on input >> nth=93
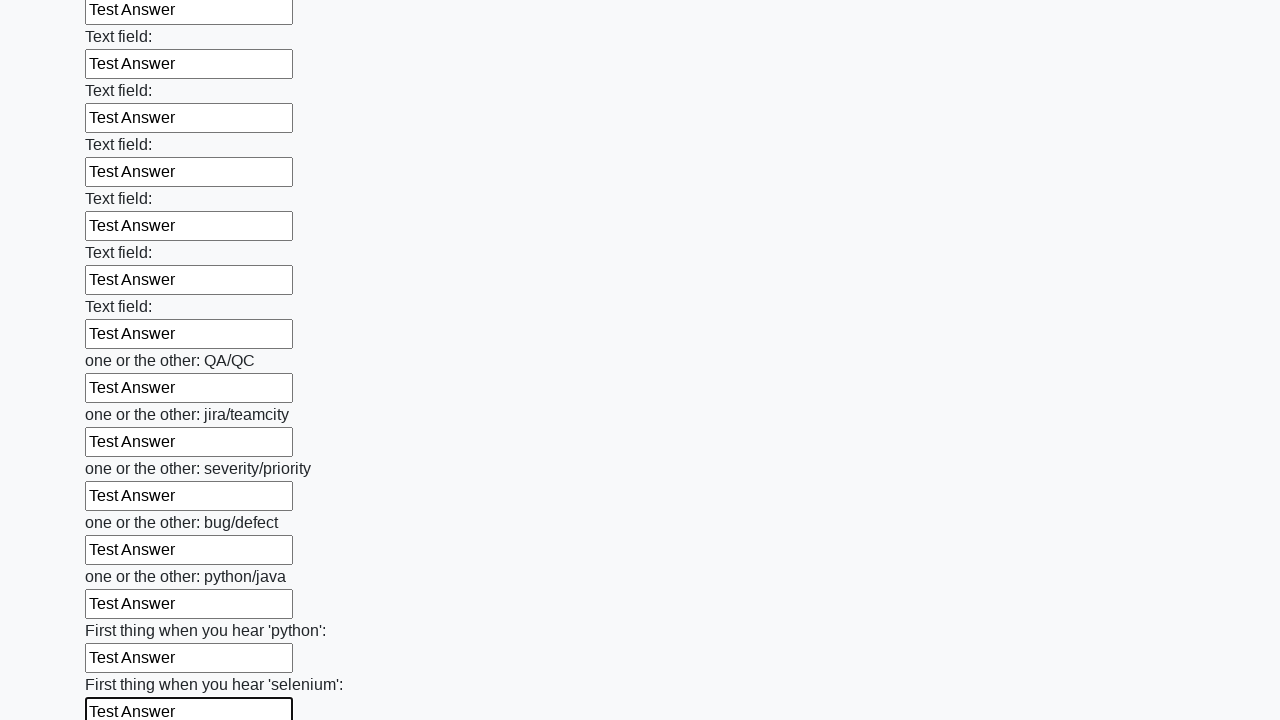

Filled input field with 'Test Answer' on input >> nth=94
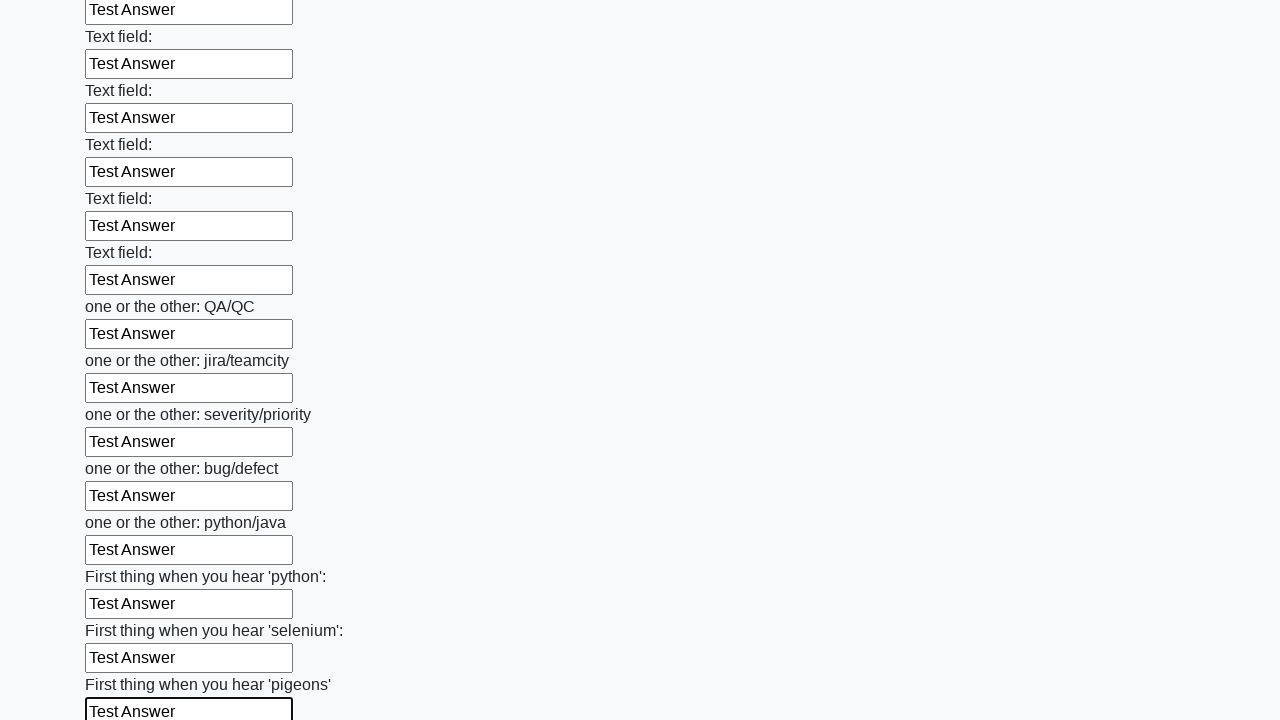

Filled input field with 'Test Answer' on input >> nth=95
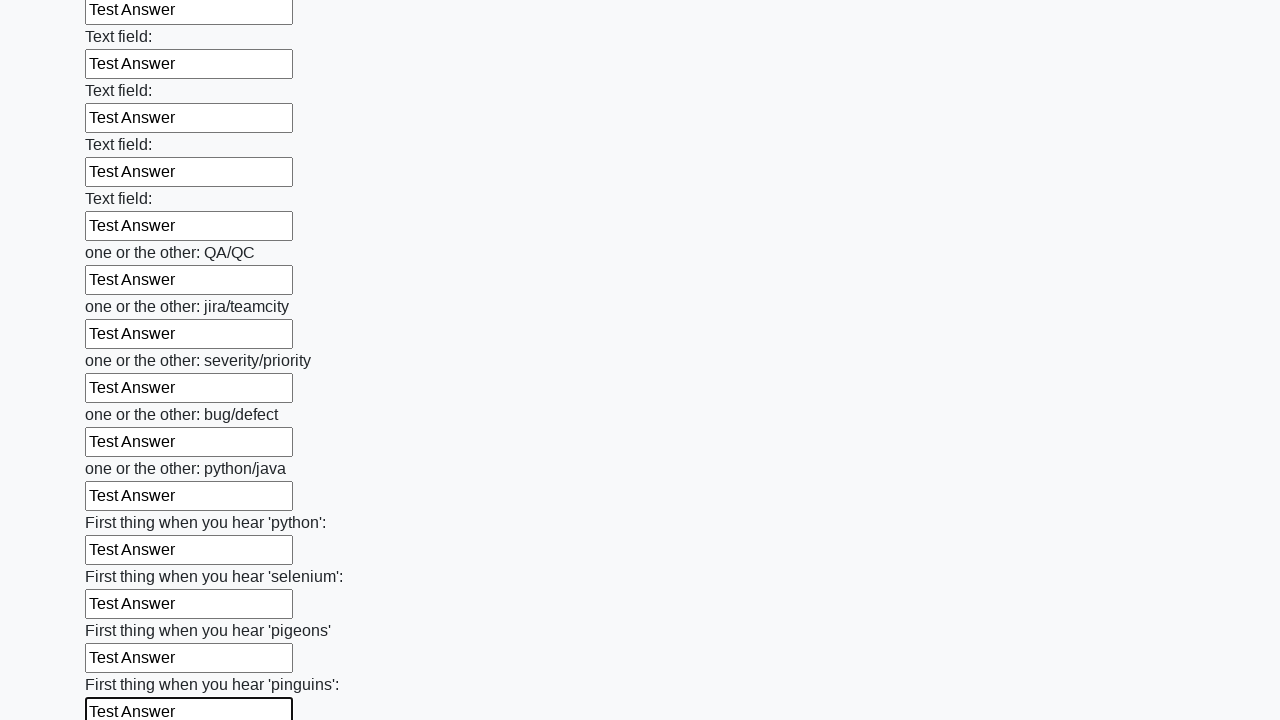

Filled input field with 'Test Answer' on input >> nth=96
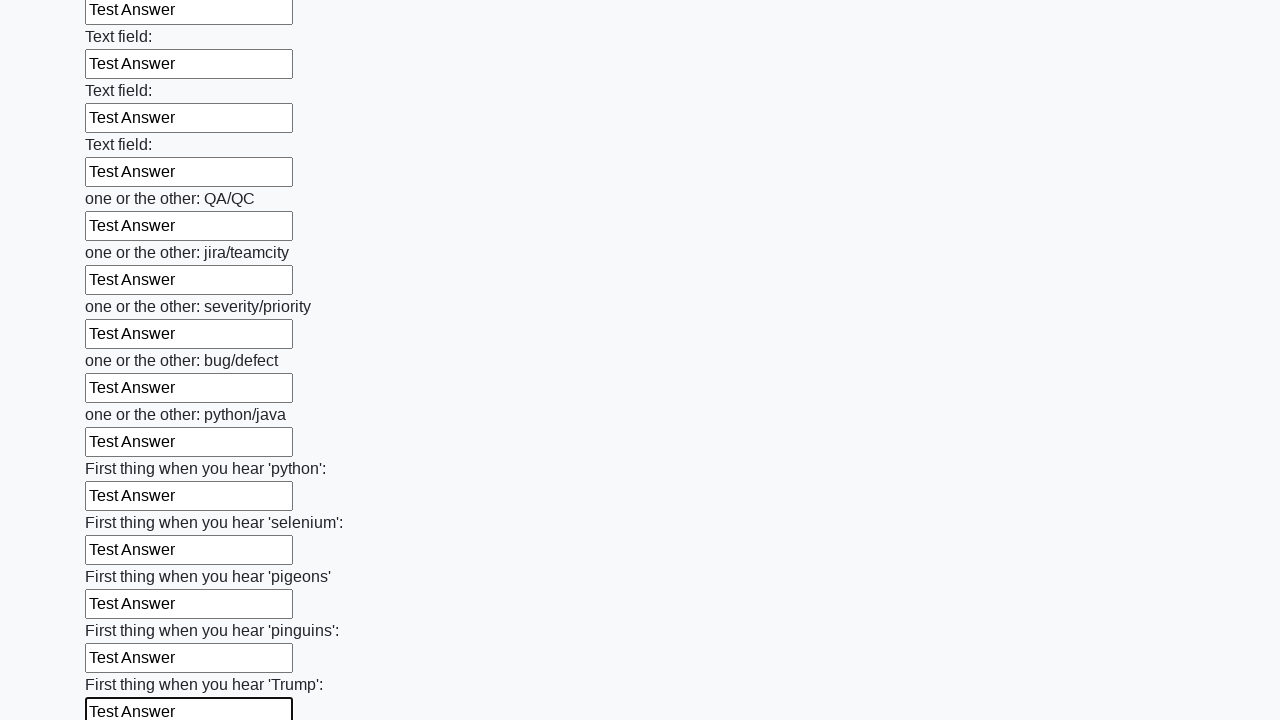

Filled input field with 'Test Answer' on input >> nth=97
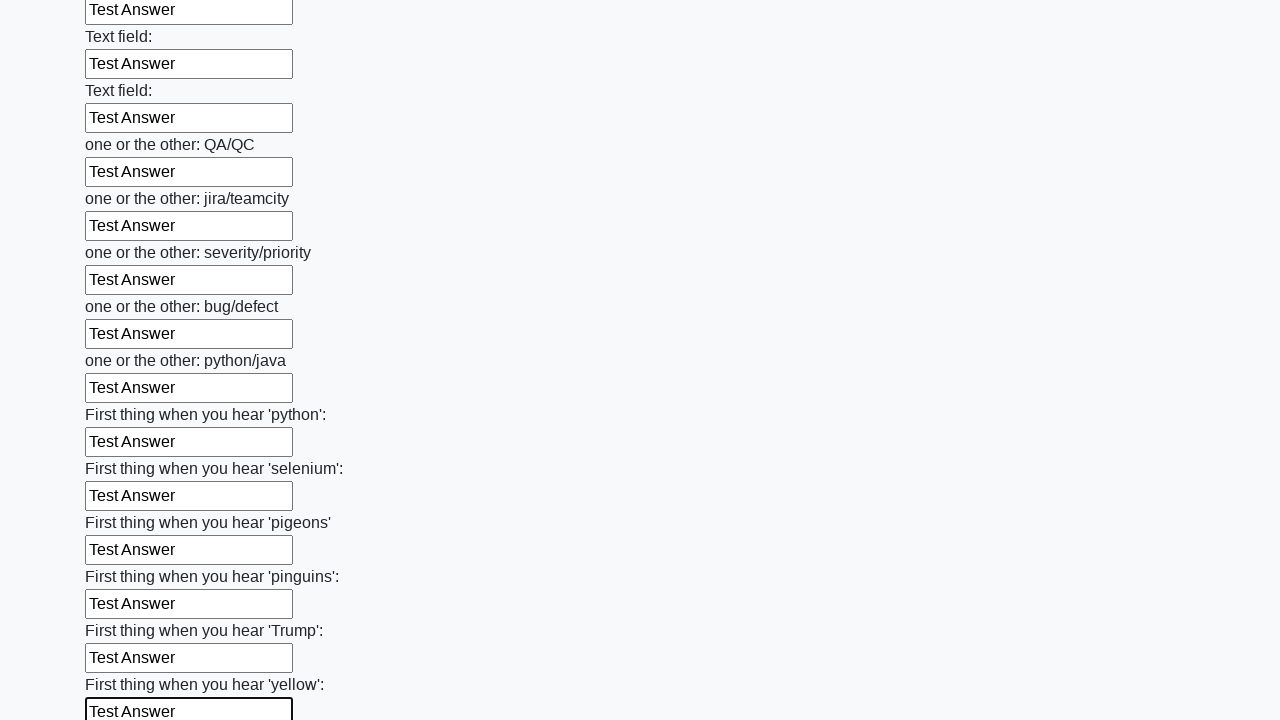

Filled input field with 'Test Answer' on input >> nth=98
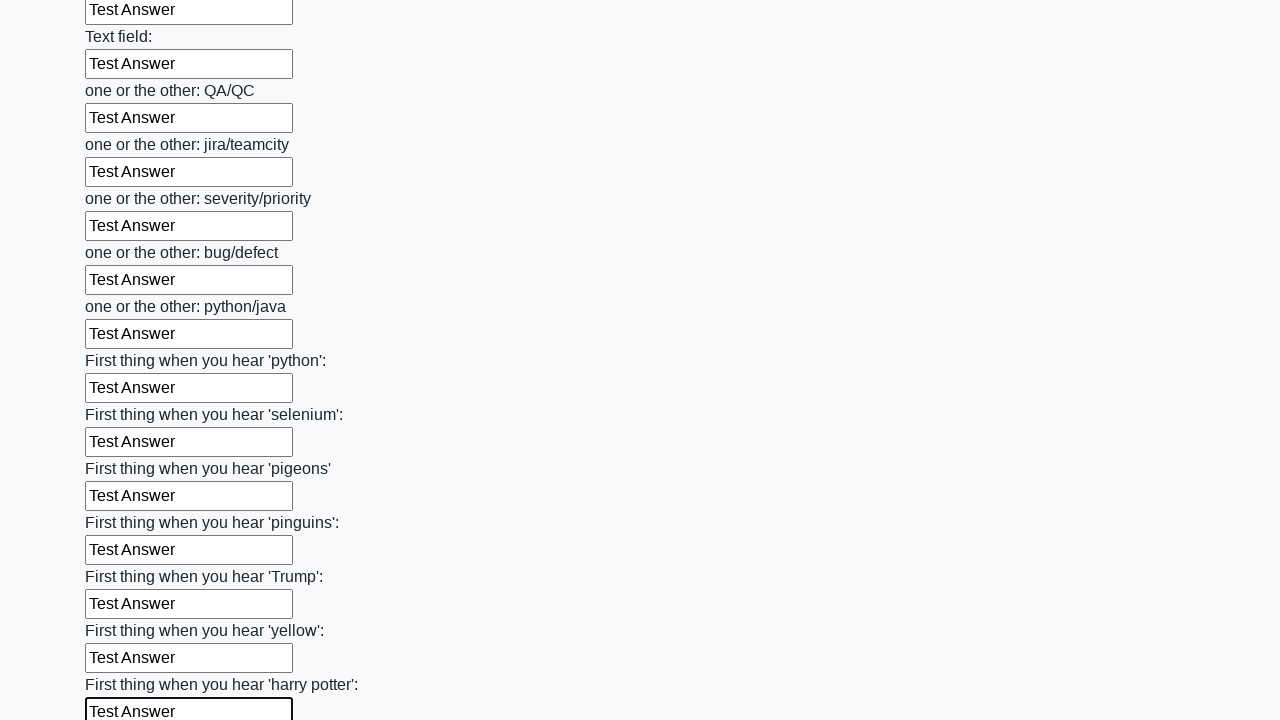

Filled input field with 'Test Answer' on input >> nth=99
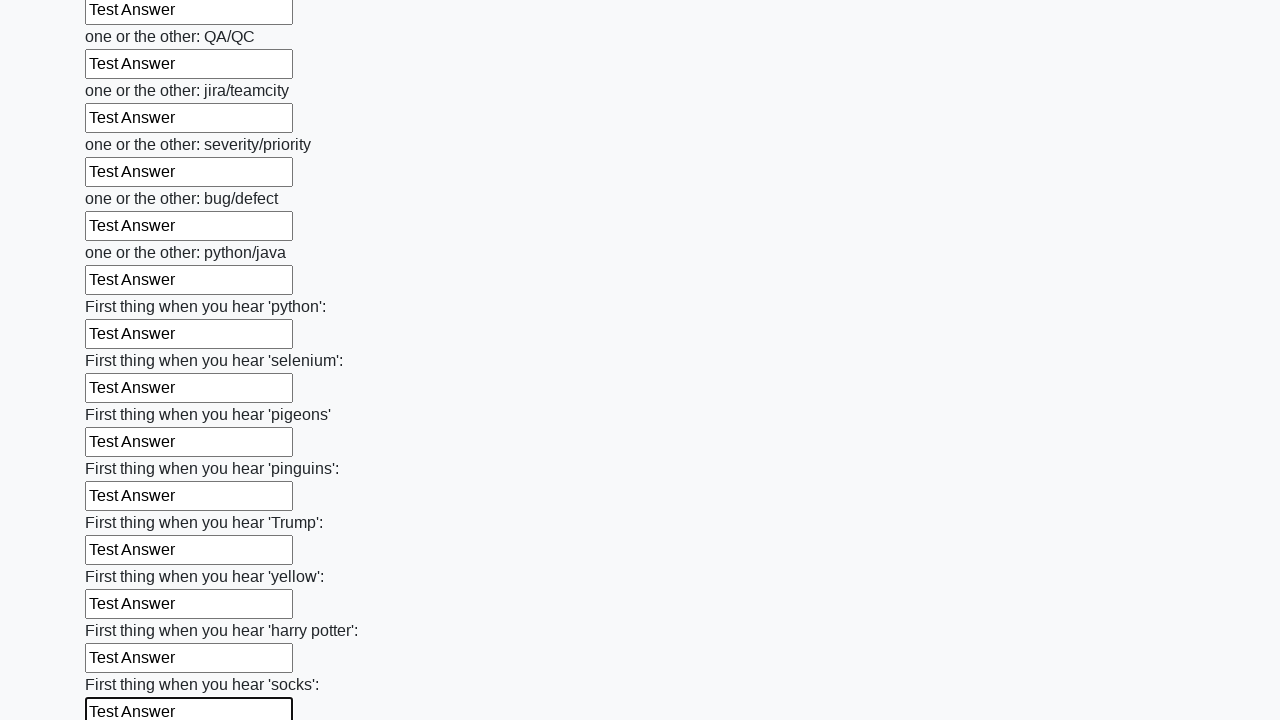

Clicked submit button to submit the form at (123, 611) on button.btn
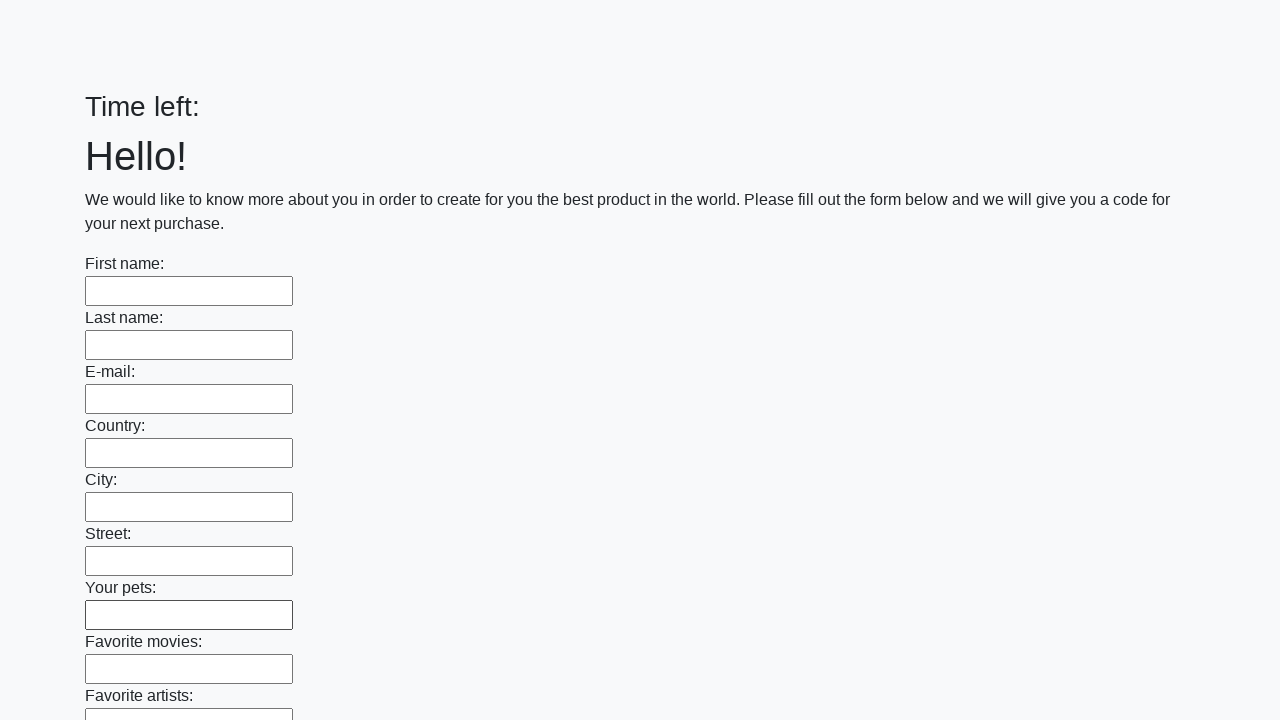

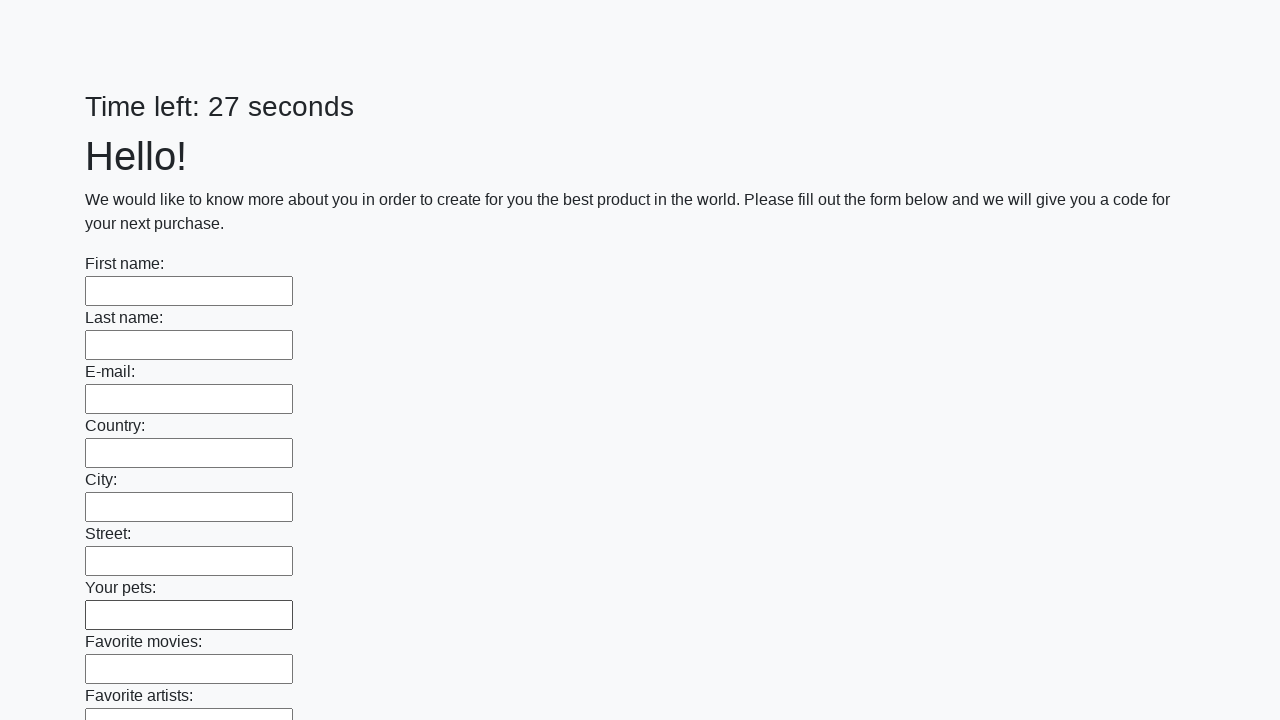